Fills all input fields on a large form with "123" and submits the form

Starting URL: http://suninjuly.github.io/huge_form.html

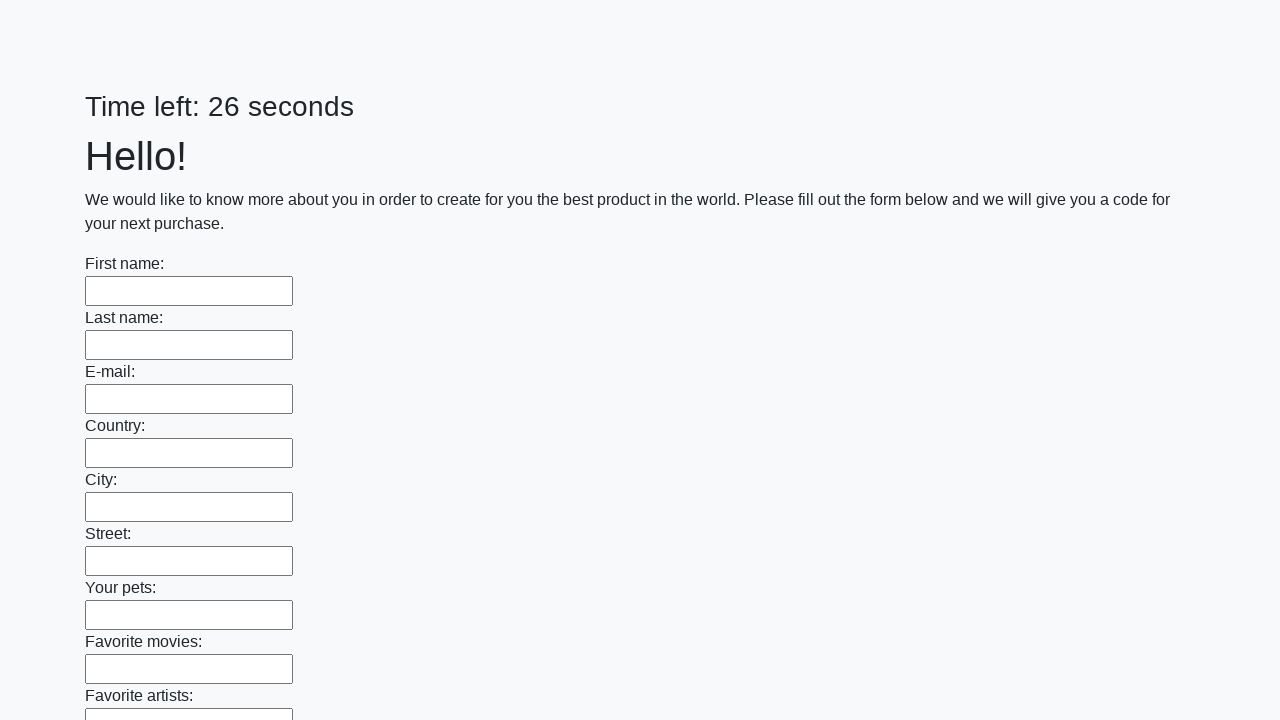

Filled input field with '123' on input >> nth=0
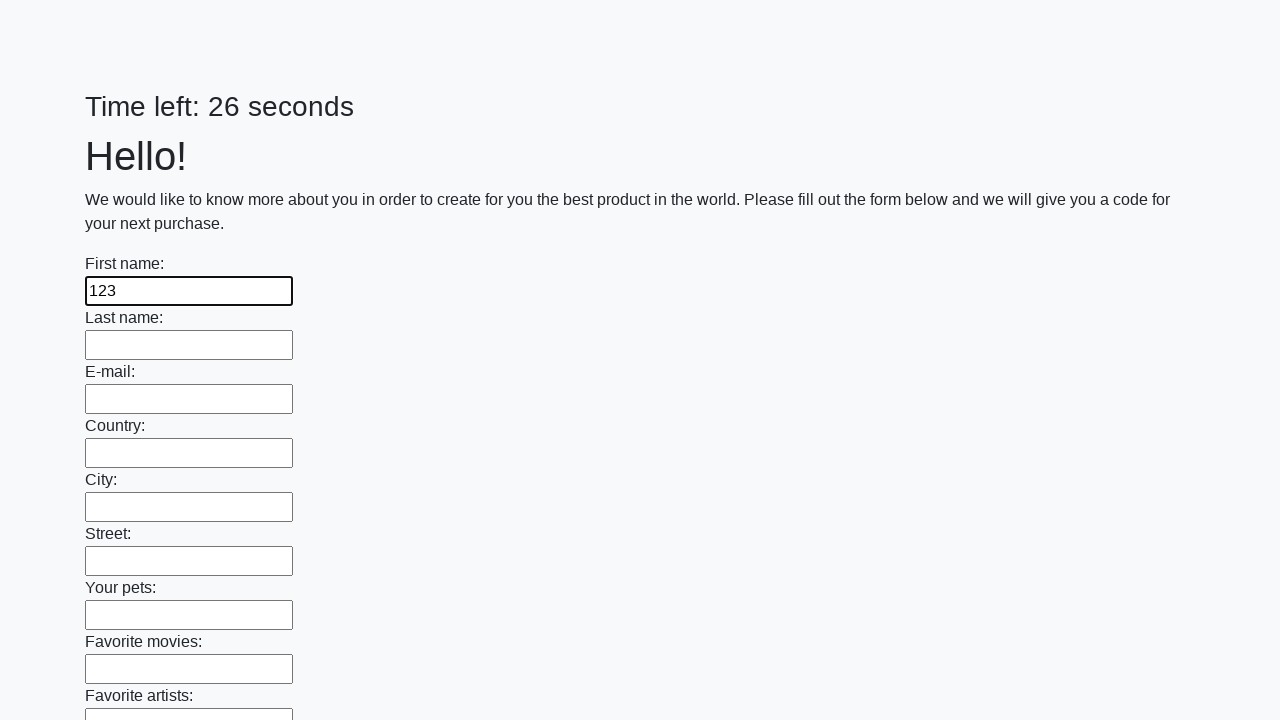

Filled input field with '123' on input >> nth=1
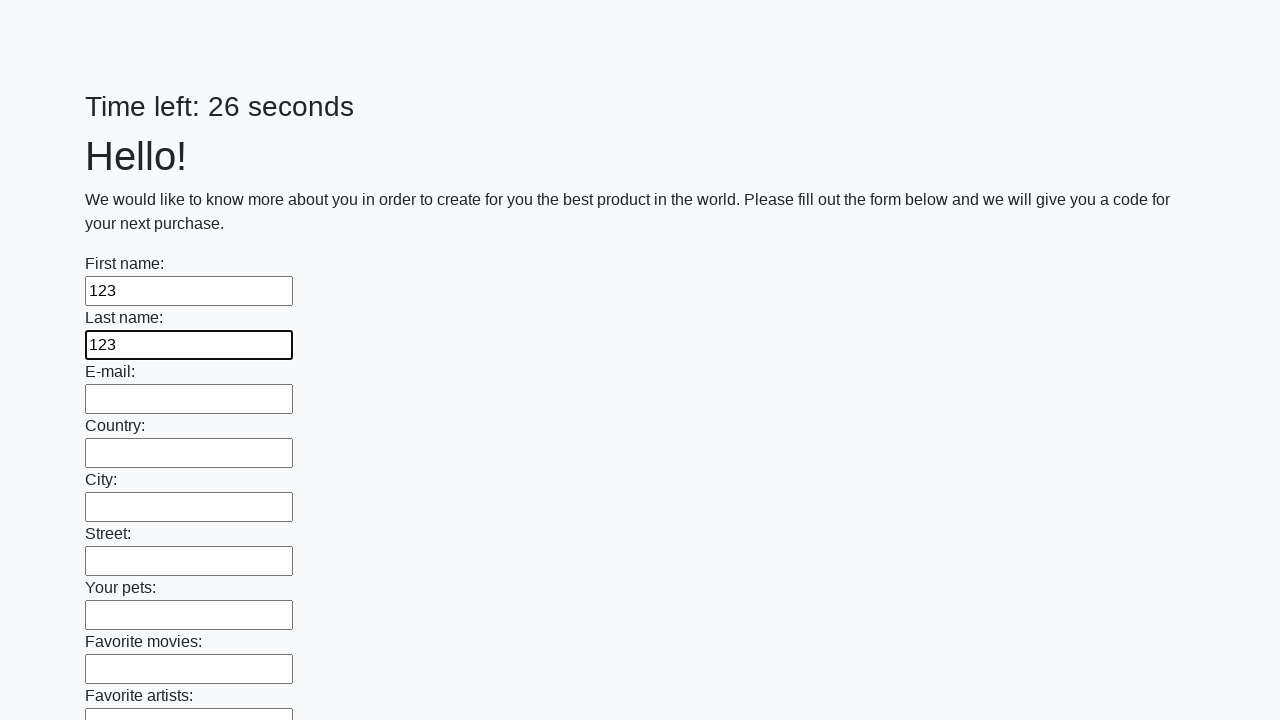

Filled input field with '123' on input >> nth=2
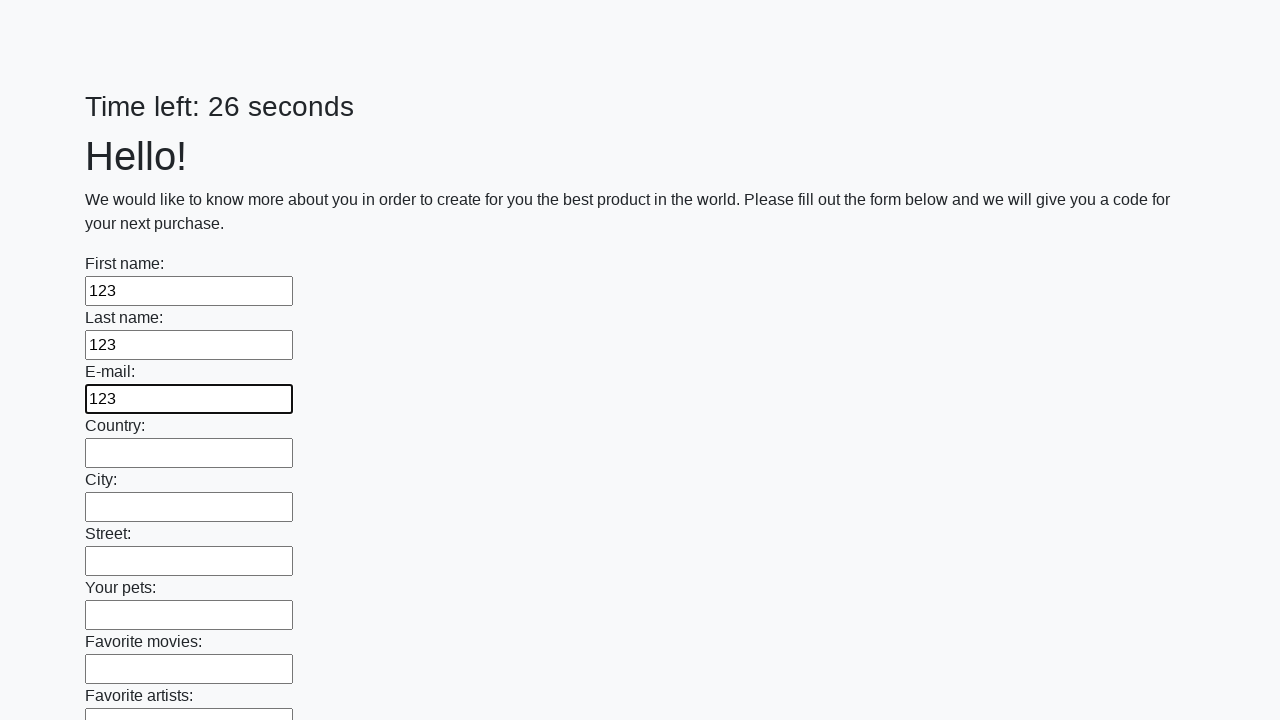

Filled input field with '123' on input >> nth=3
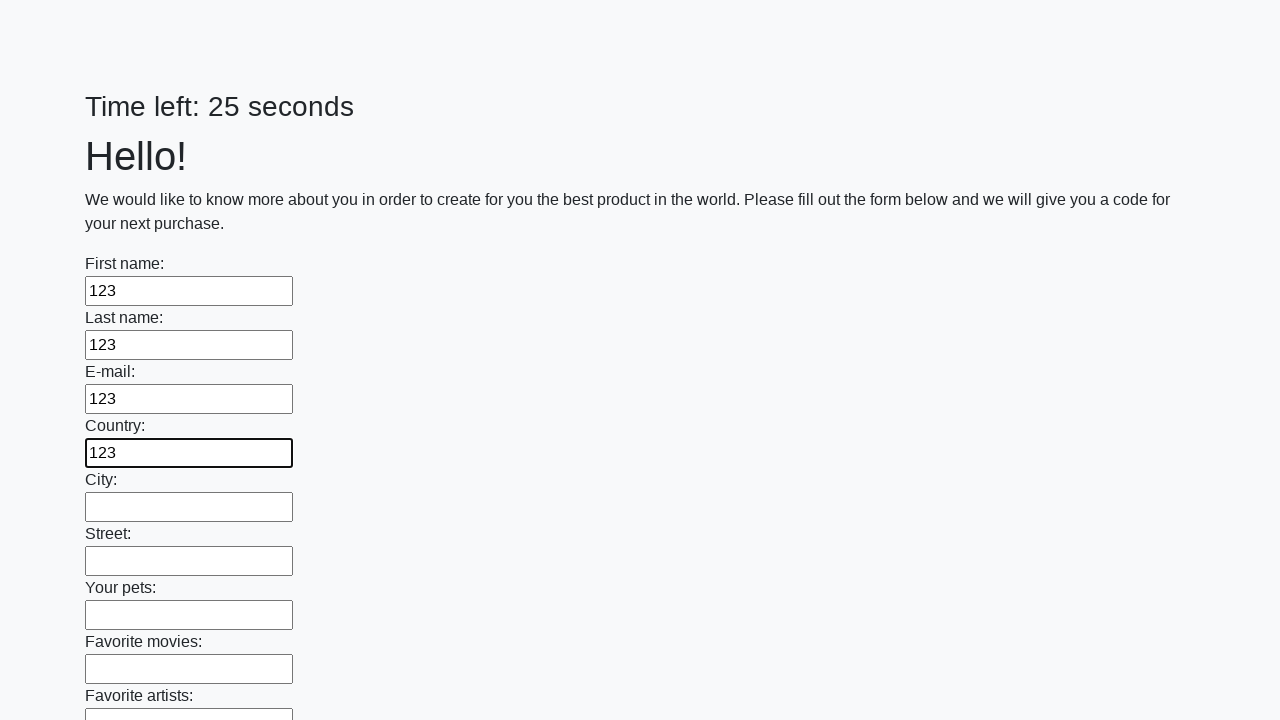

Filled input field with '123' on input >> nth=4
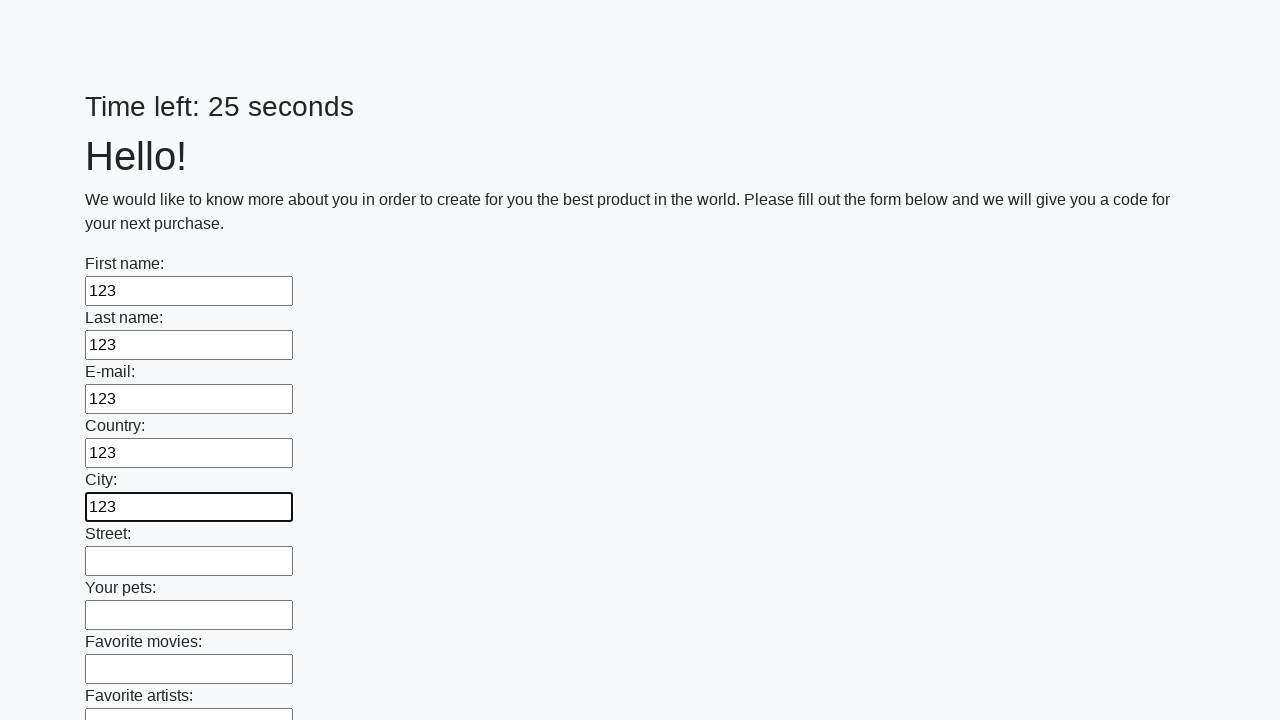

Filled input field with '123' on input >> nth=5
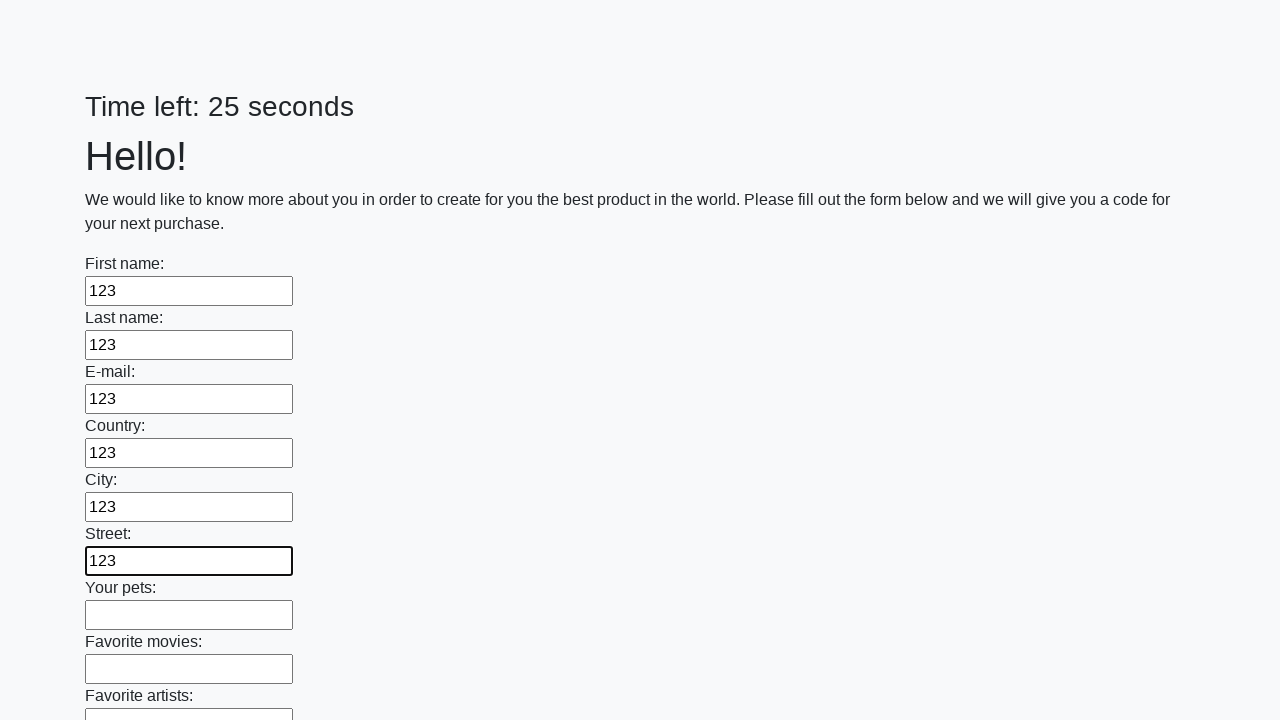

Filled input field with '123' on input >> nth=6
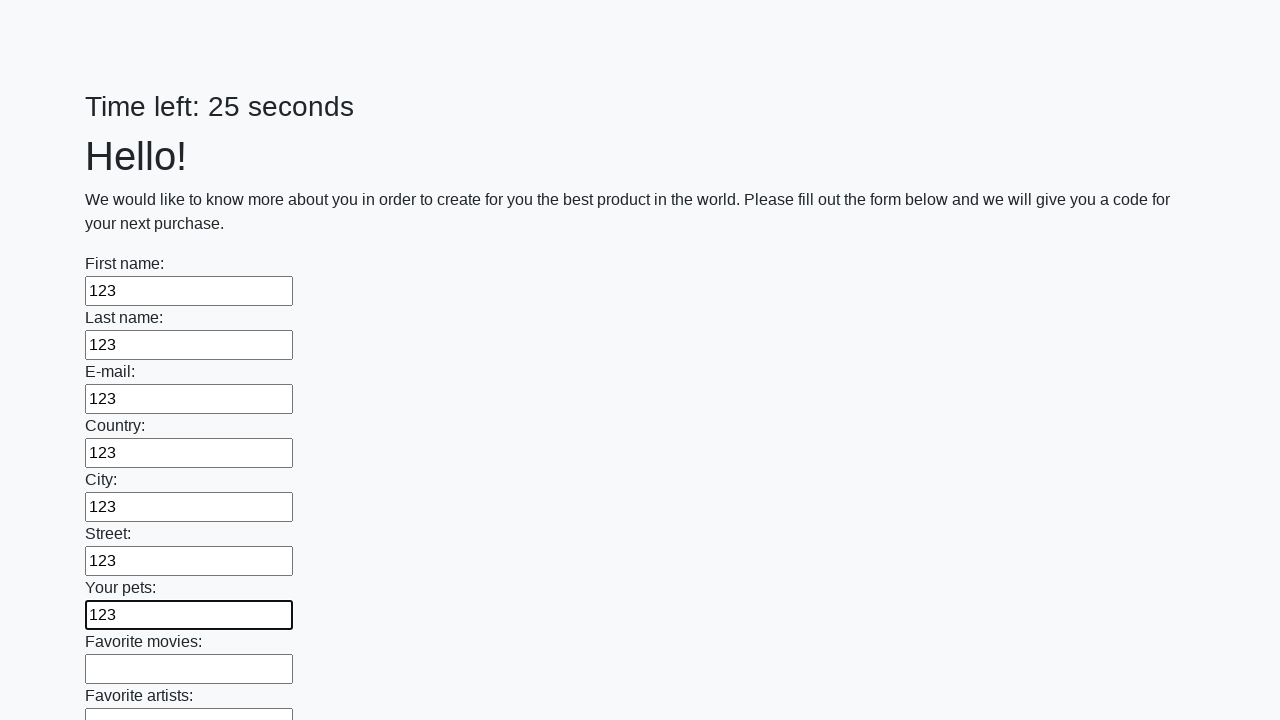

Filled input field with '123' on input >> nth=7
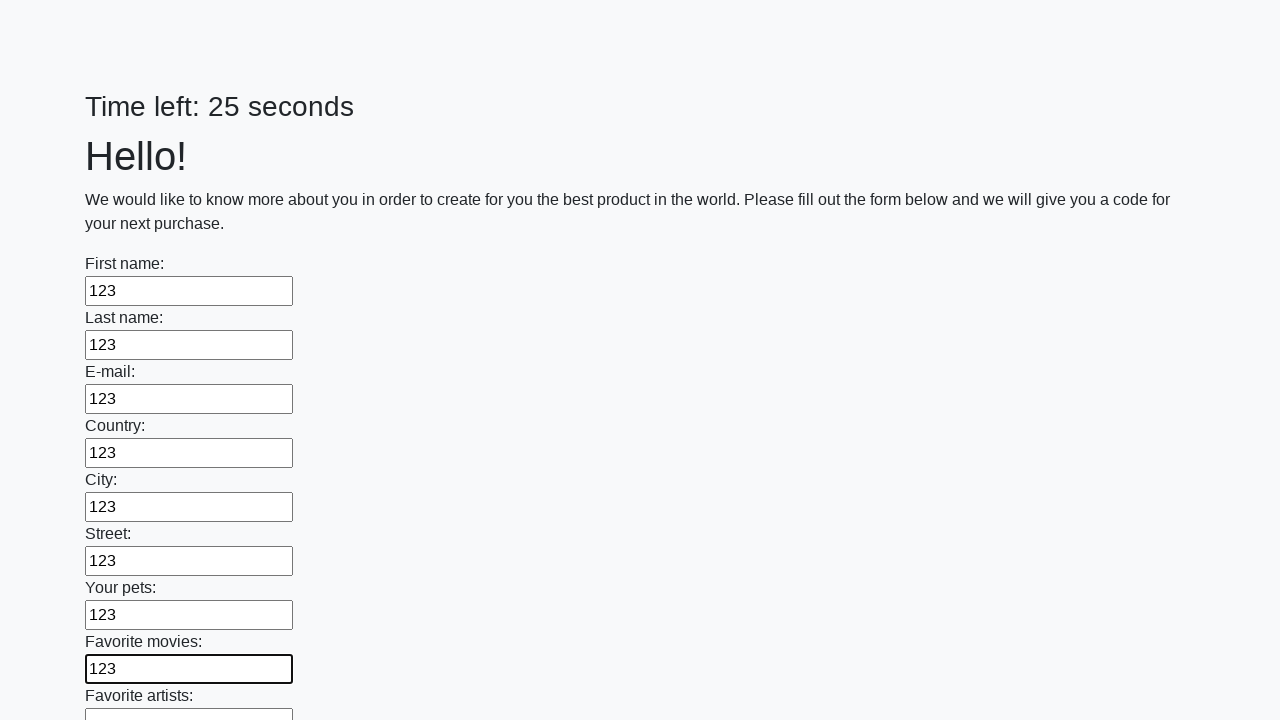

Filled input field with '123' on input >> nth=8
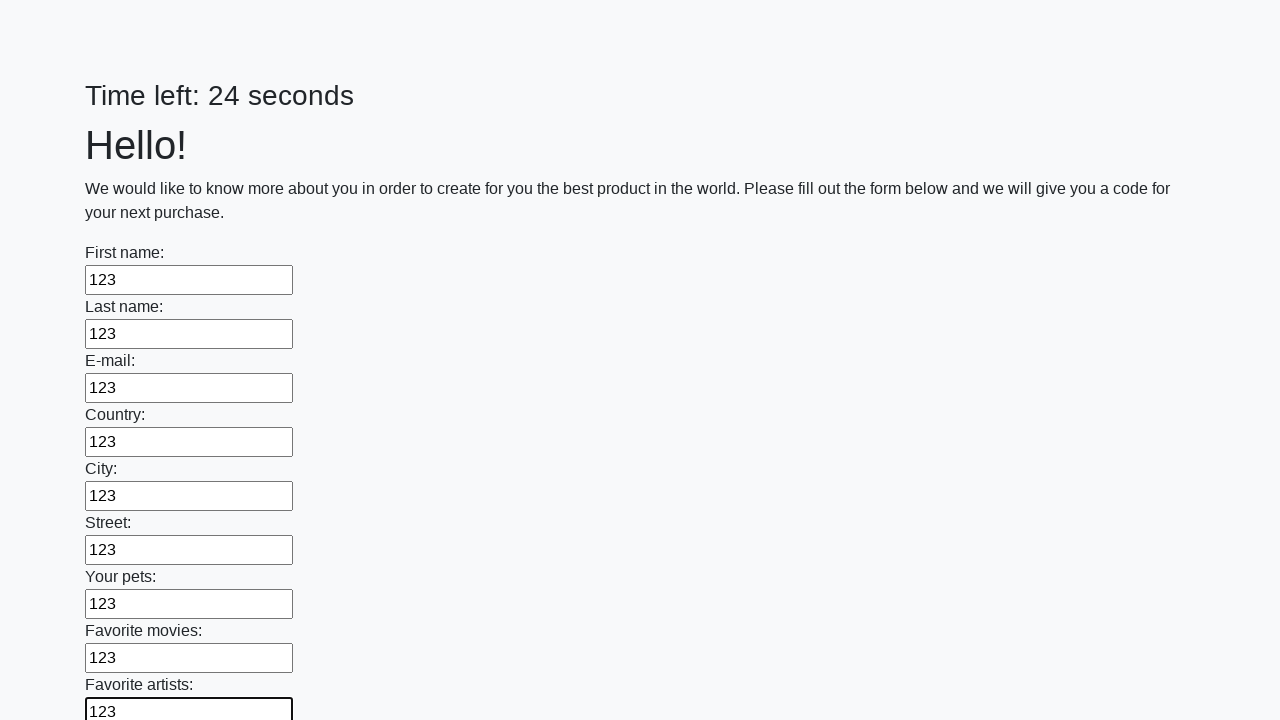

Filled input field with '123' on input >> nth=9
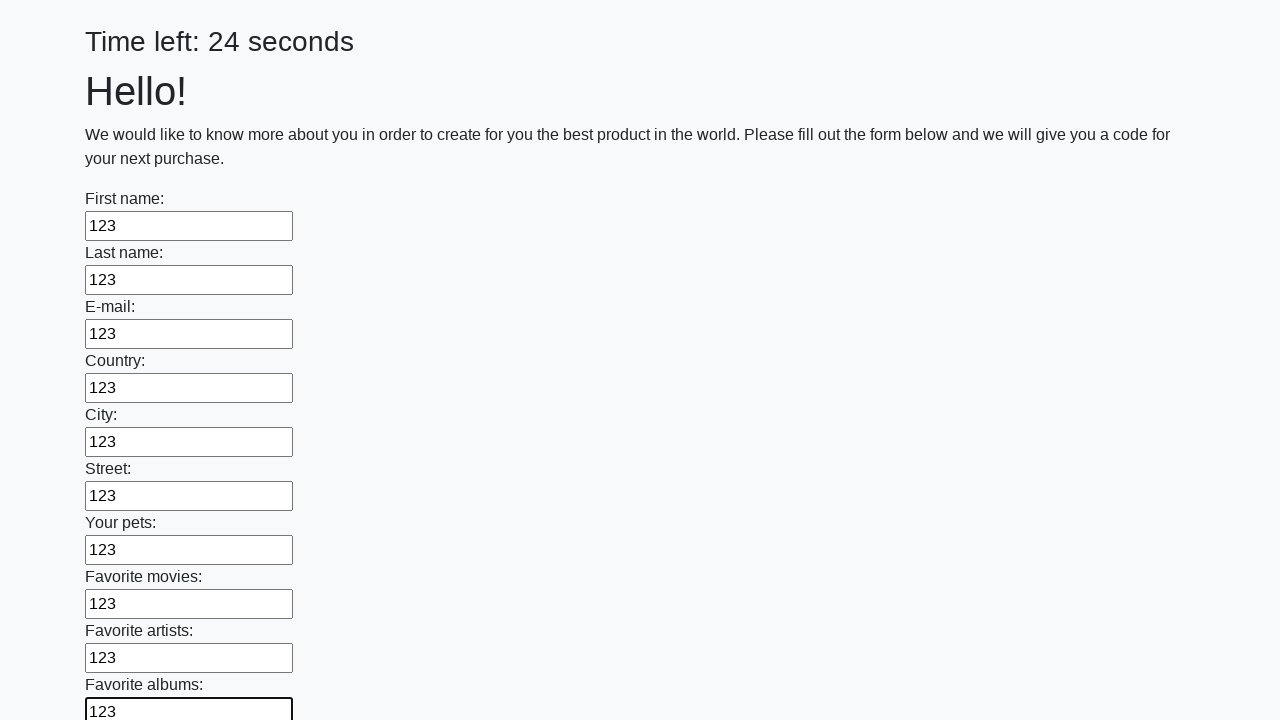

Filled input field with '123' on input >> nth=10
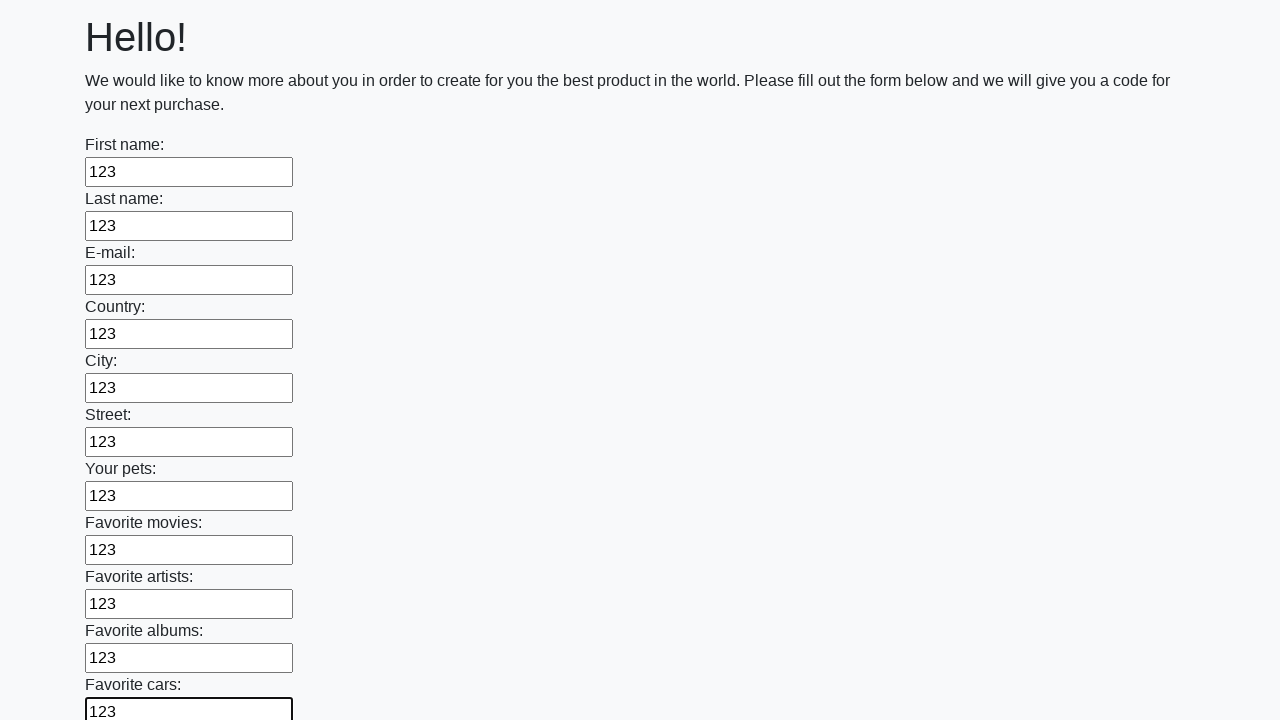

Filled input field with '123' on input >> nth=11
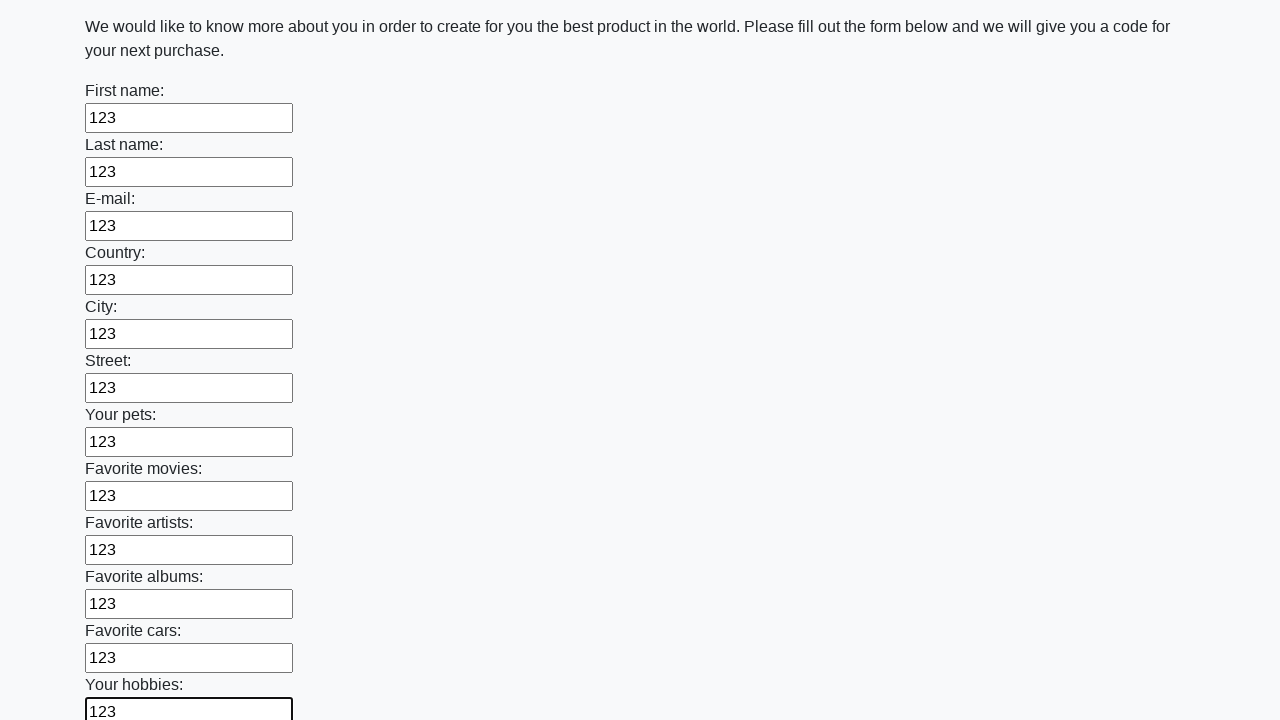

Filled input field with '123' on input >> nth=12
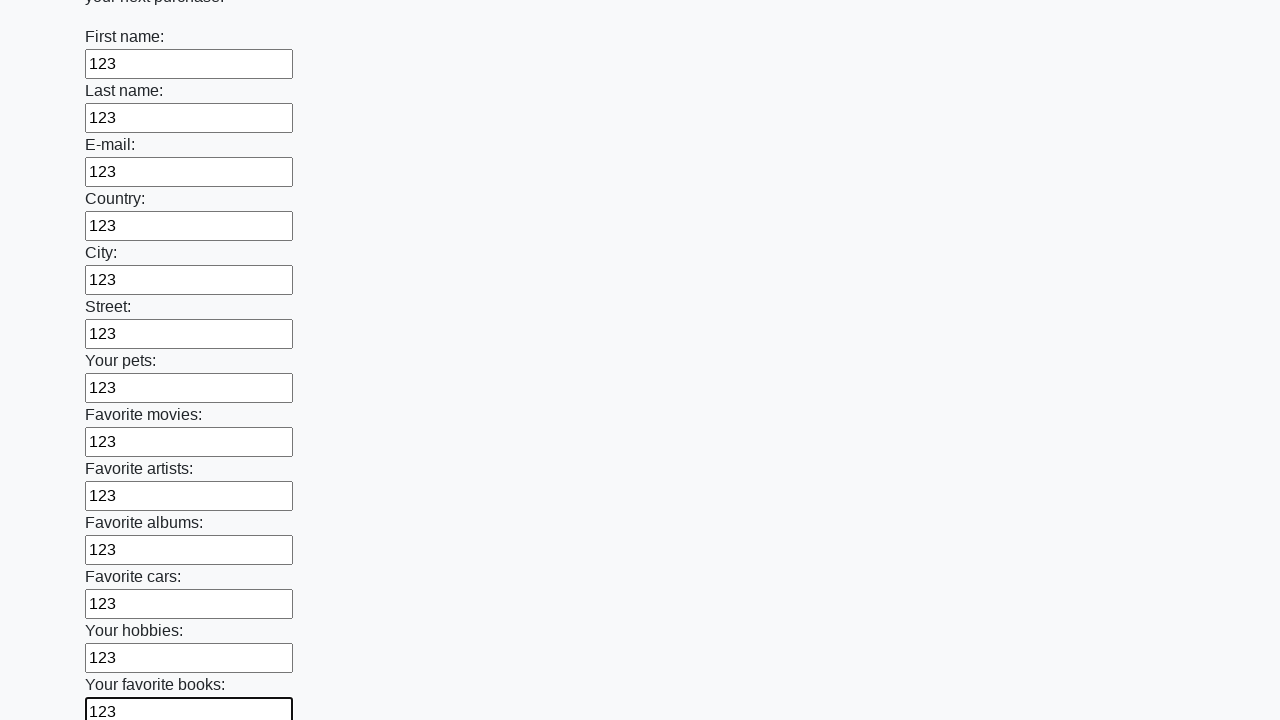

Filled input field with '123' on input >> nth=13
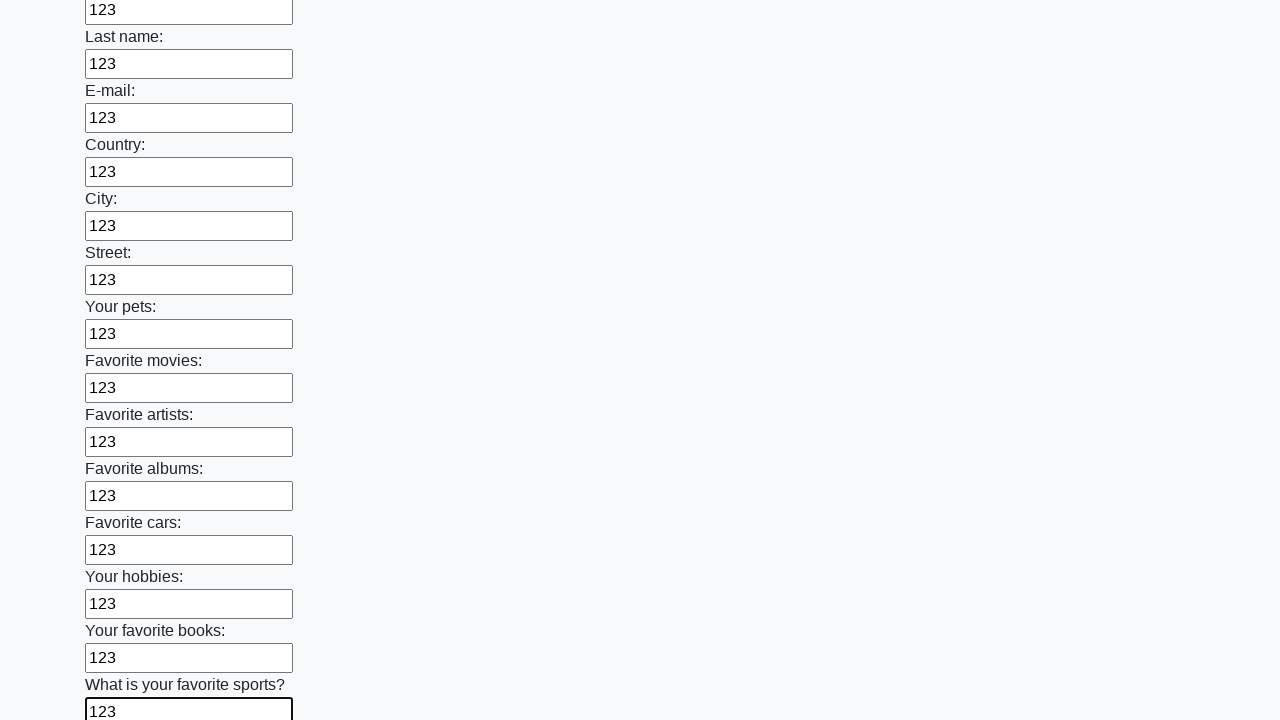

Filled input field with '123' on input >> nth=14
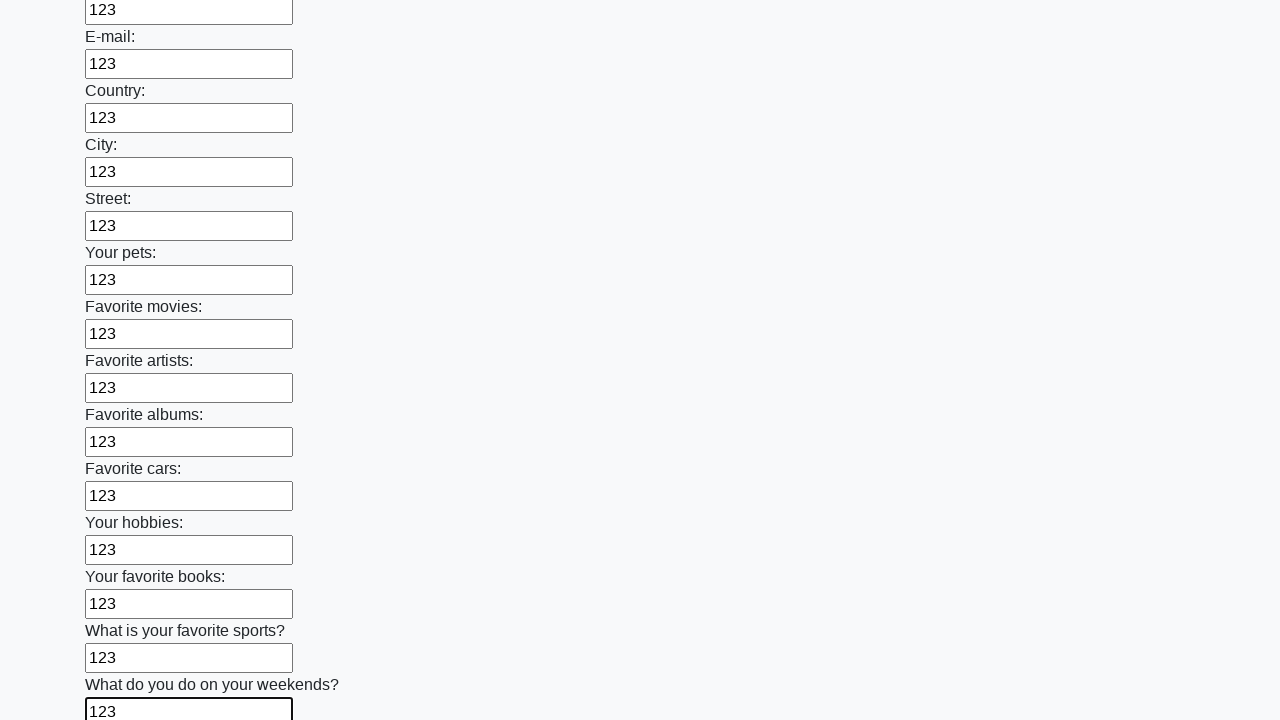

Filled input field with '123' on input >> nth=15
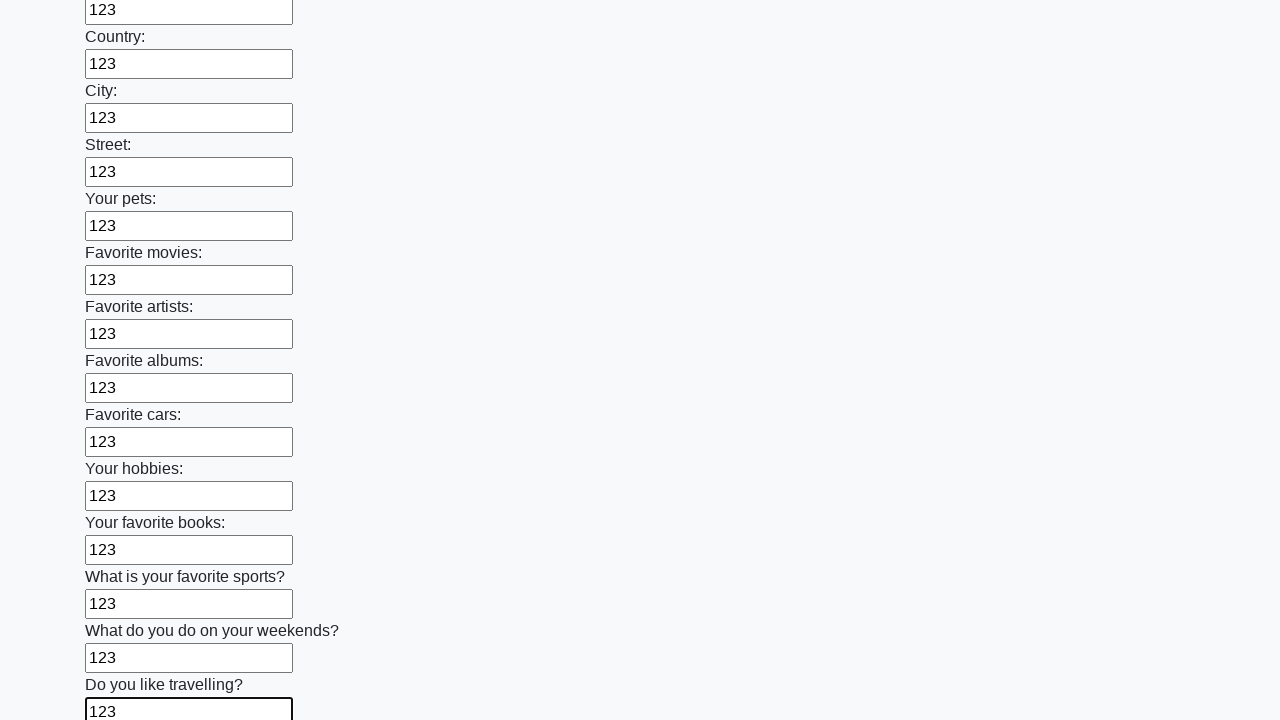

Filled input field with '123' on input >> nth=16
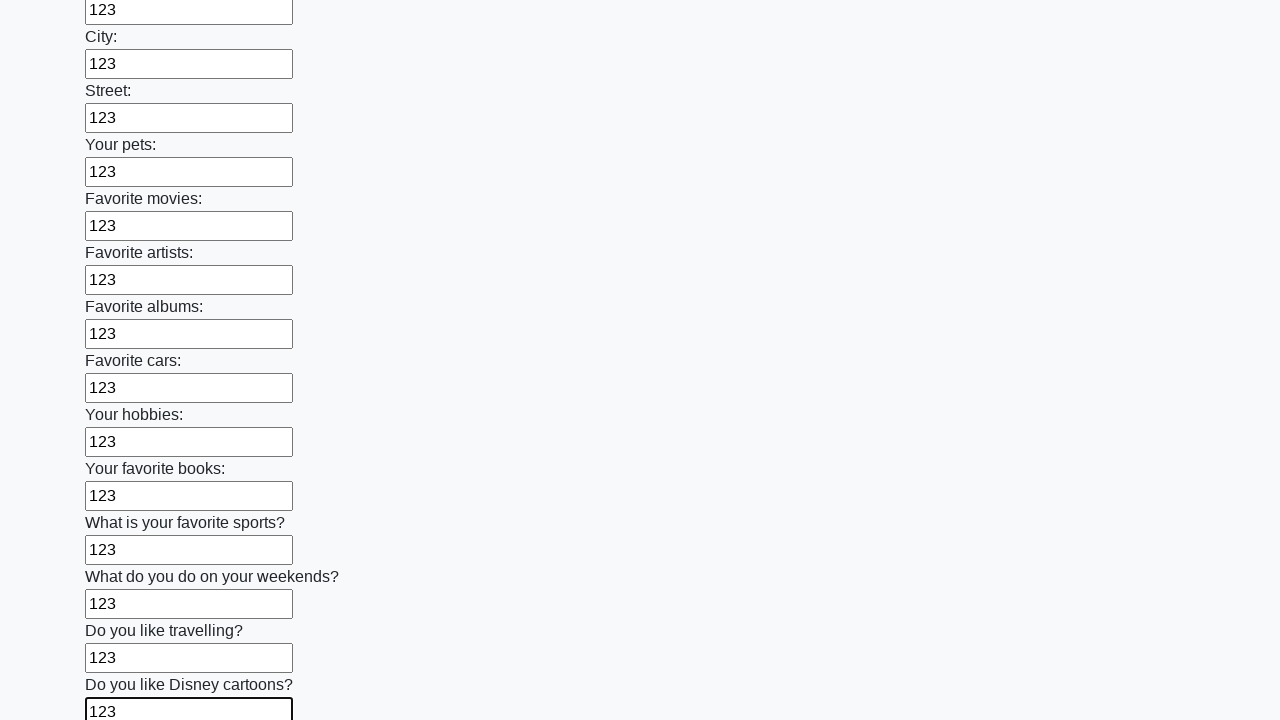

Filled input field with '123' on input >> nth=17
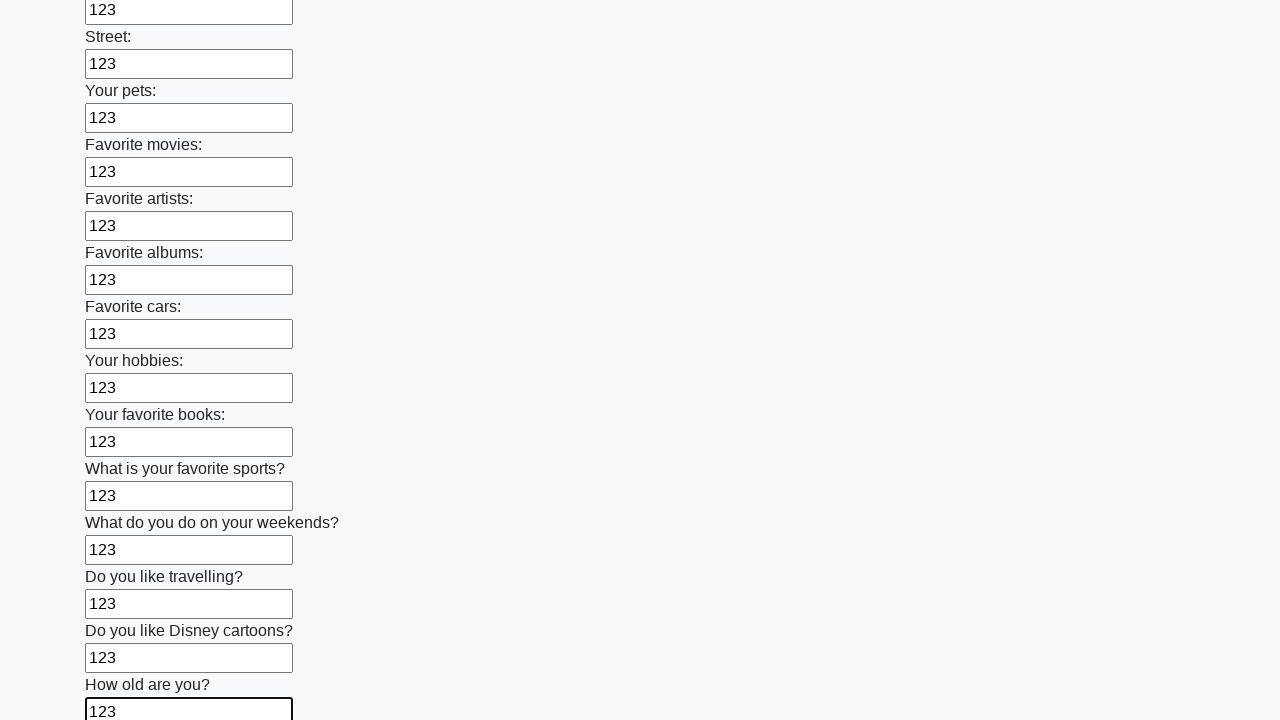

Filled input field with '123' on input >> nth=18
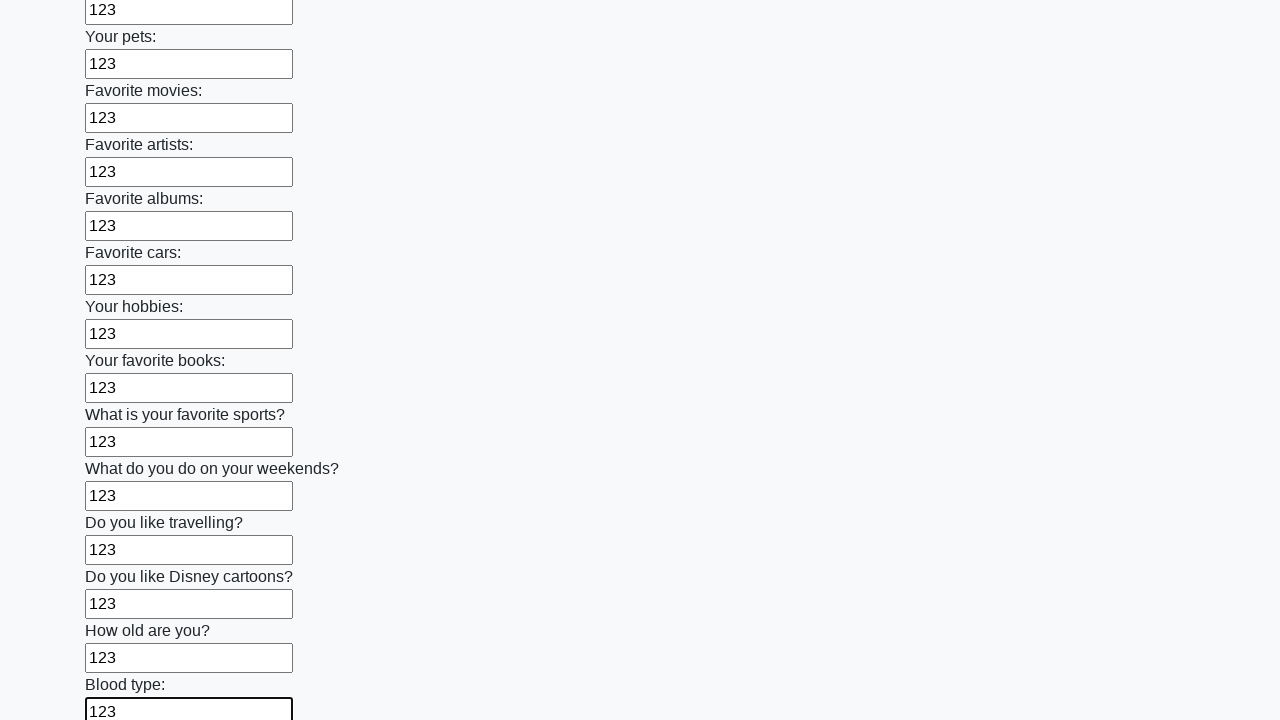

Filled input field with '123' on input >> nth=19
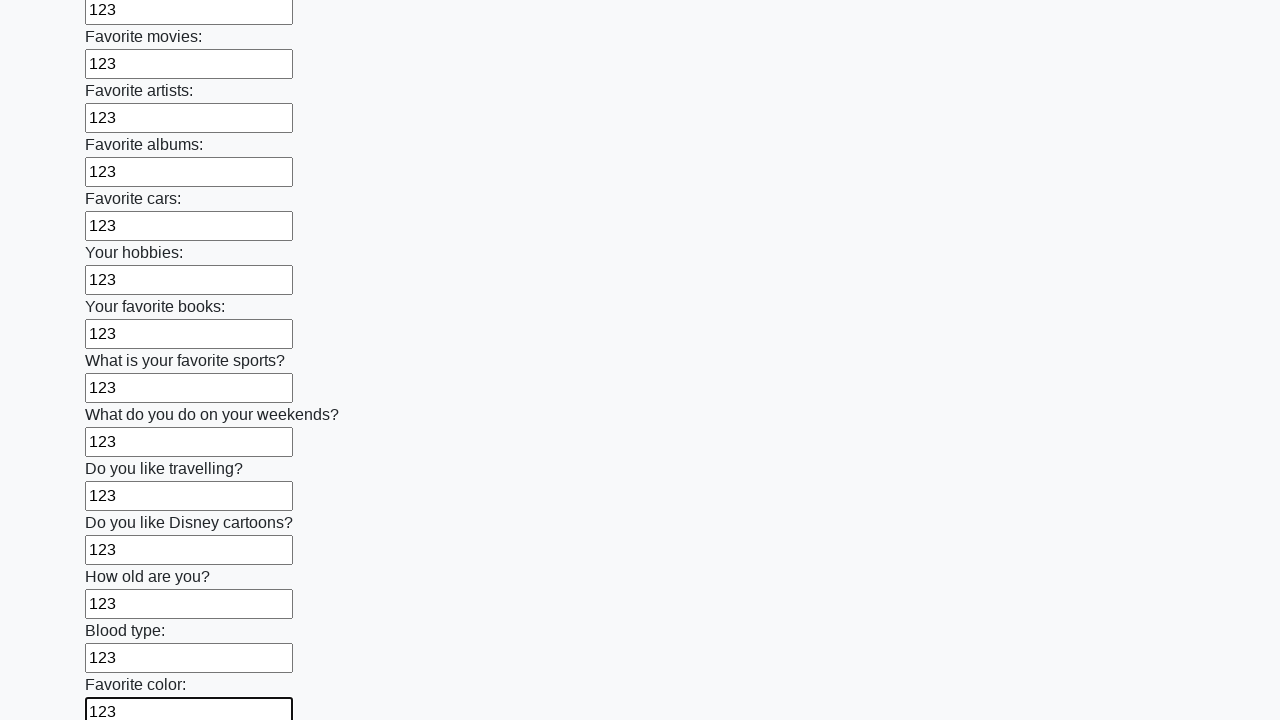

Filled input field with '123' on input >> nth=20
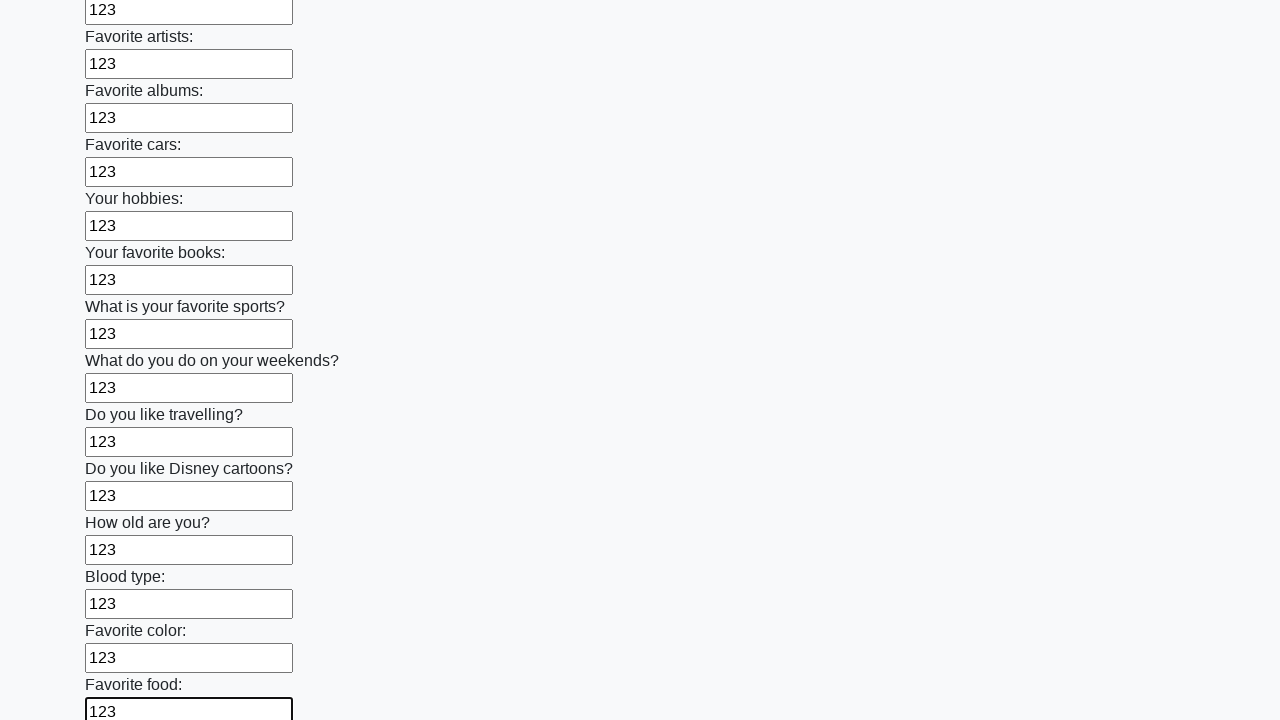

Filled input field with '123' on input >> nth=21
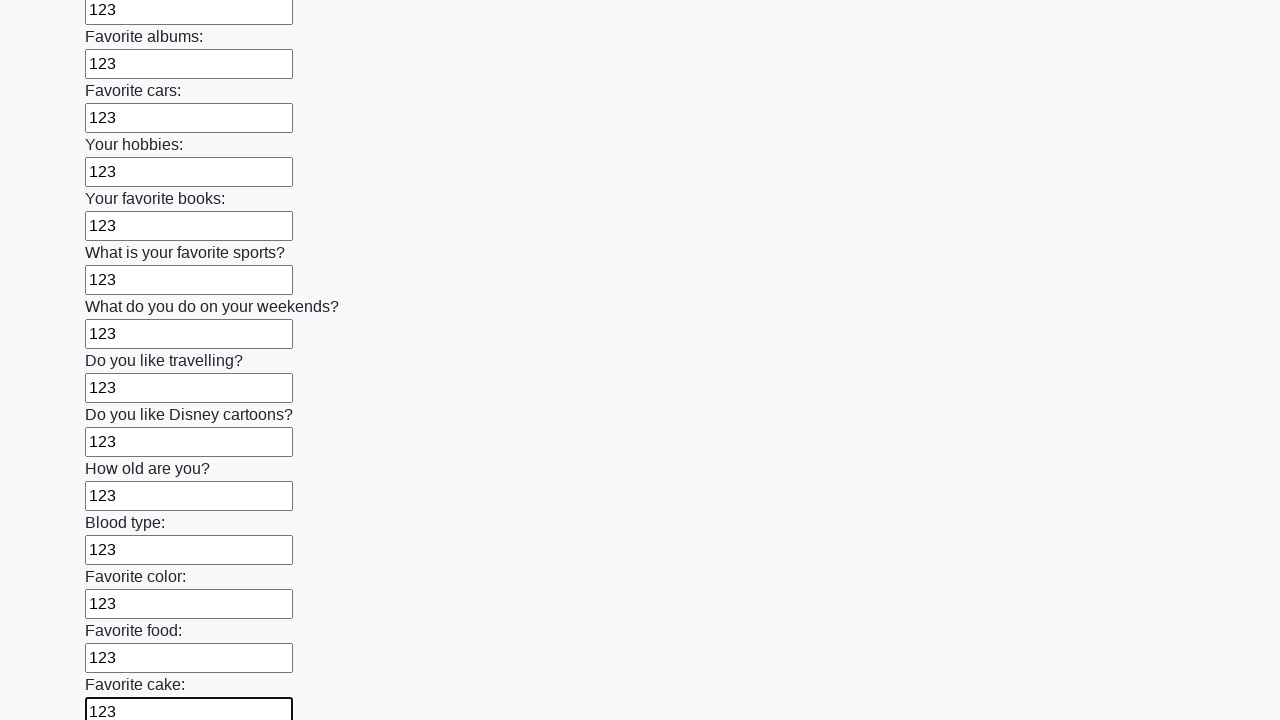

Filled input field with '123' on input >> nth=22
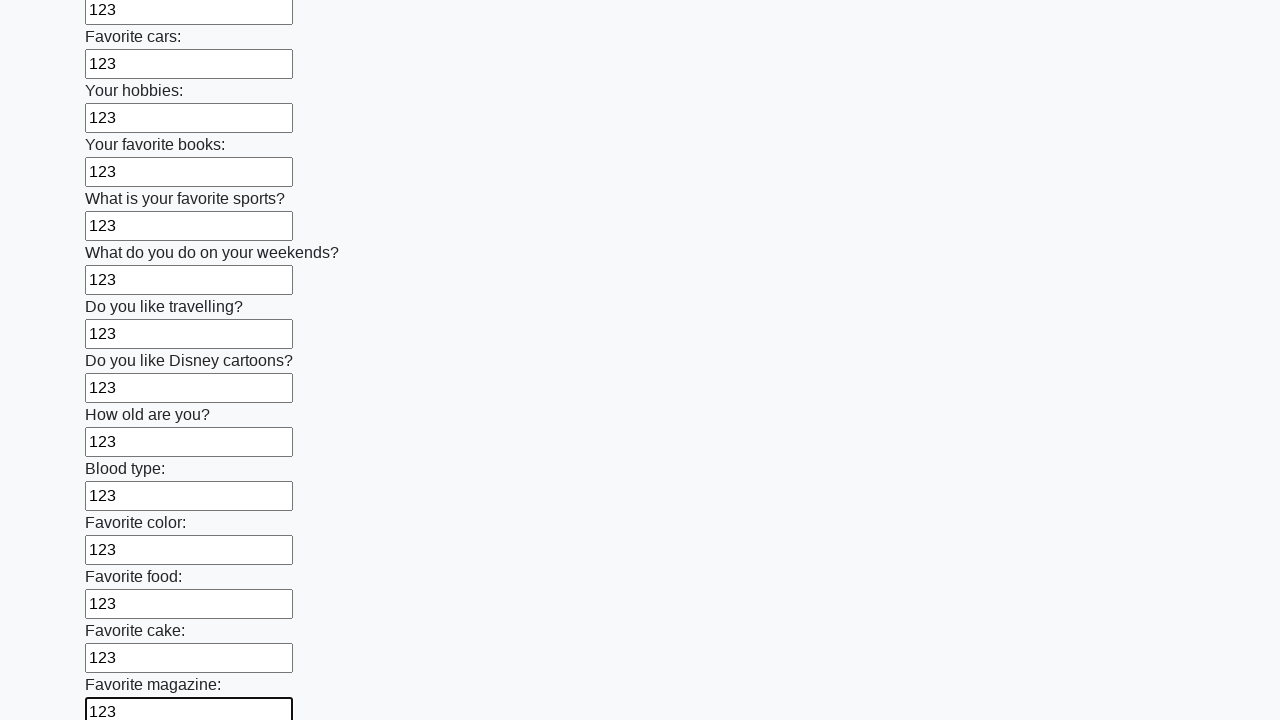

Filled input field with '123' on input >> nth=23
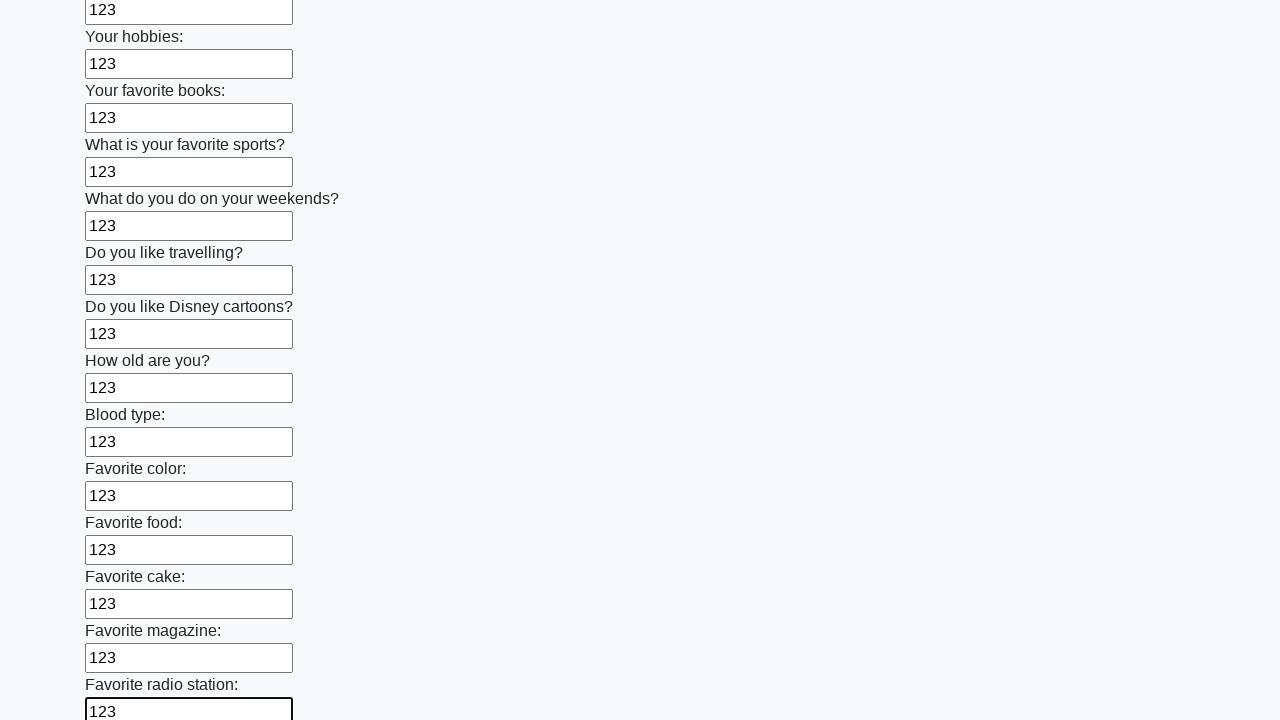

Filled input field with '123' on input >> nth=24
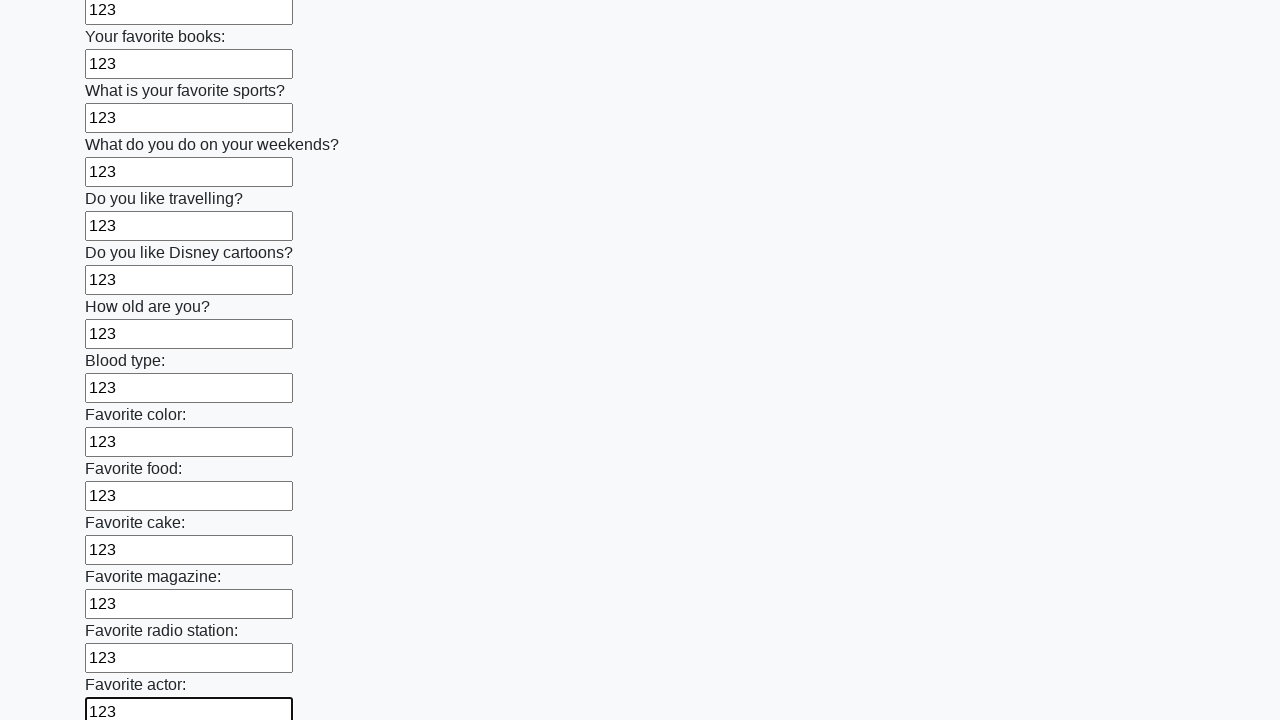

Filled input field with '123' on input >> nth=25
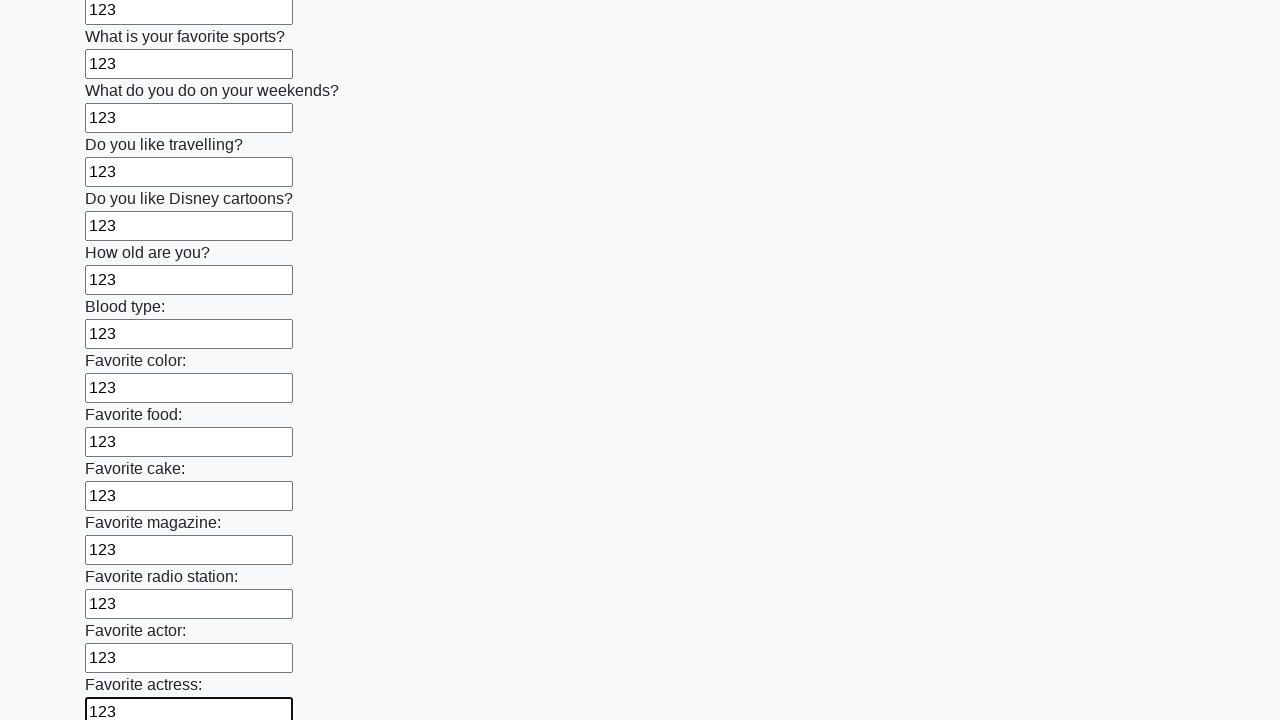

Filled input field with '123' on input >> nth=26
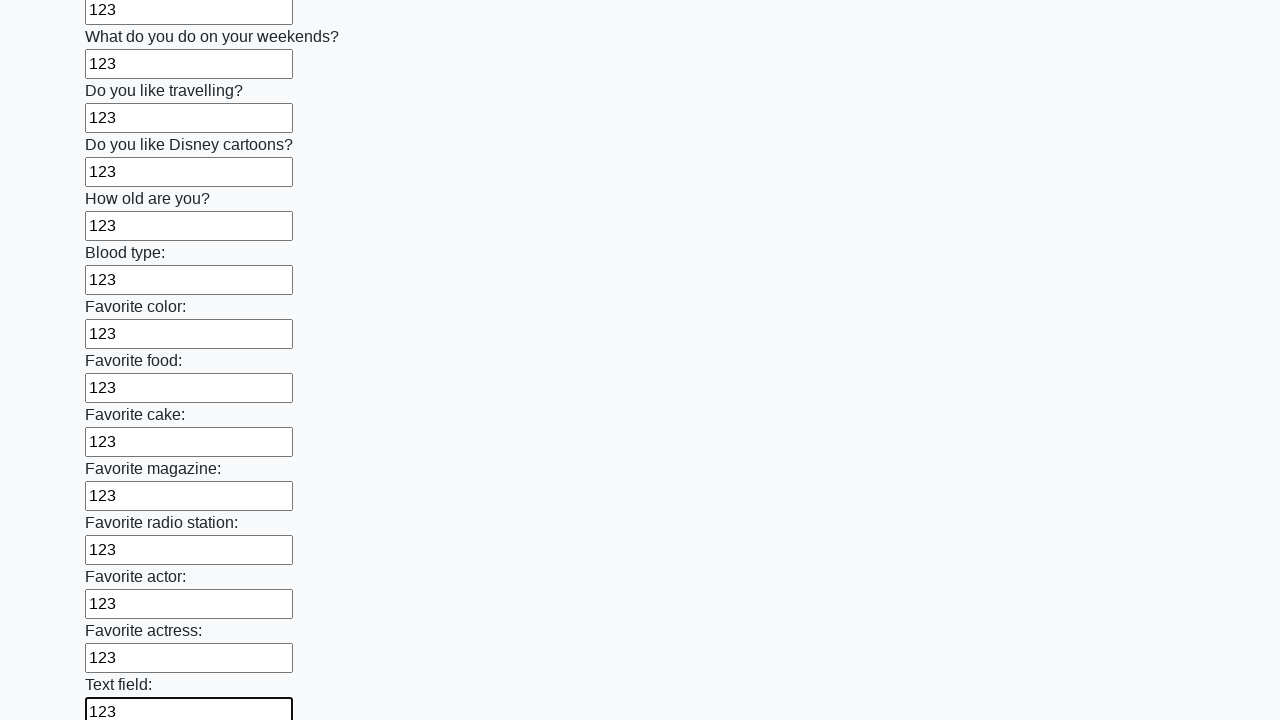

Filled input field with '123' on input >> nth=27
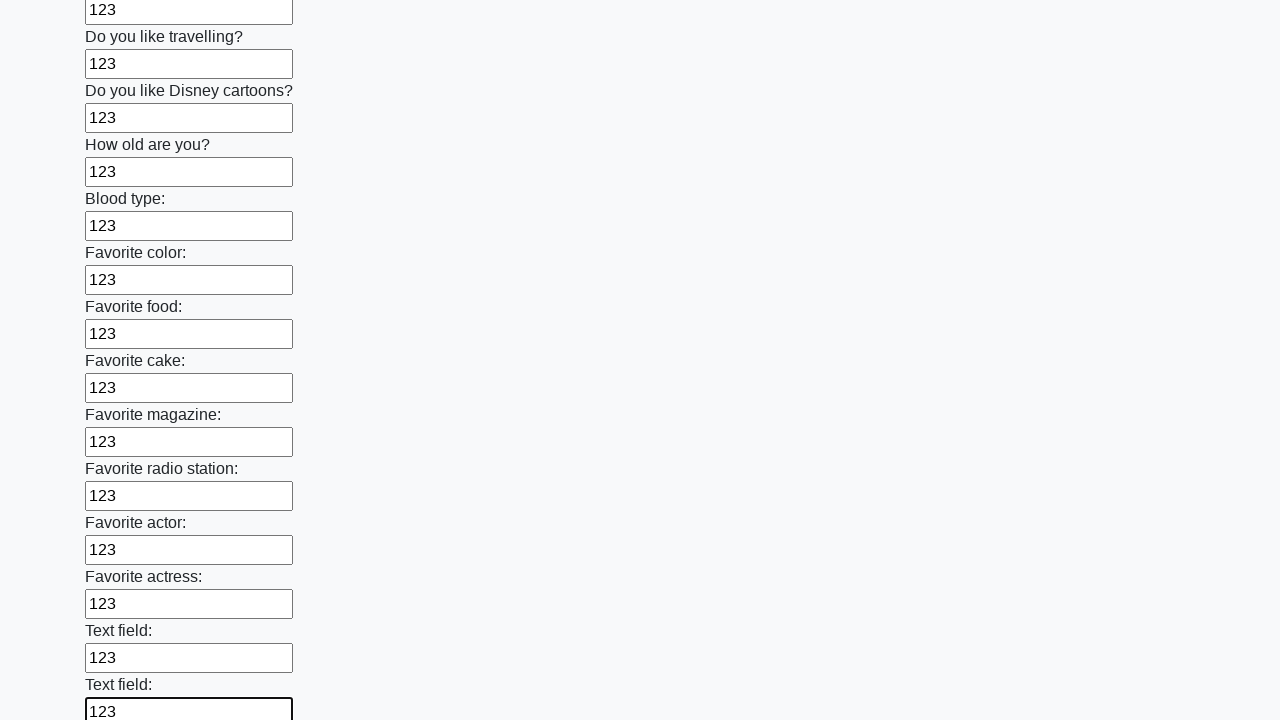

Filled input field with '123' on input >> nth=28
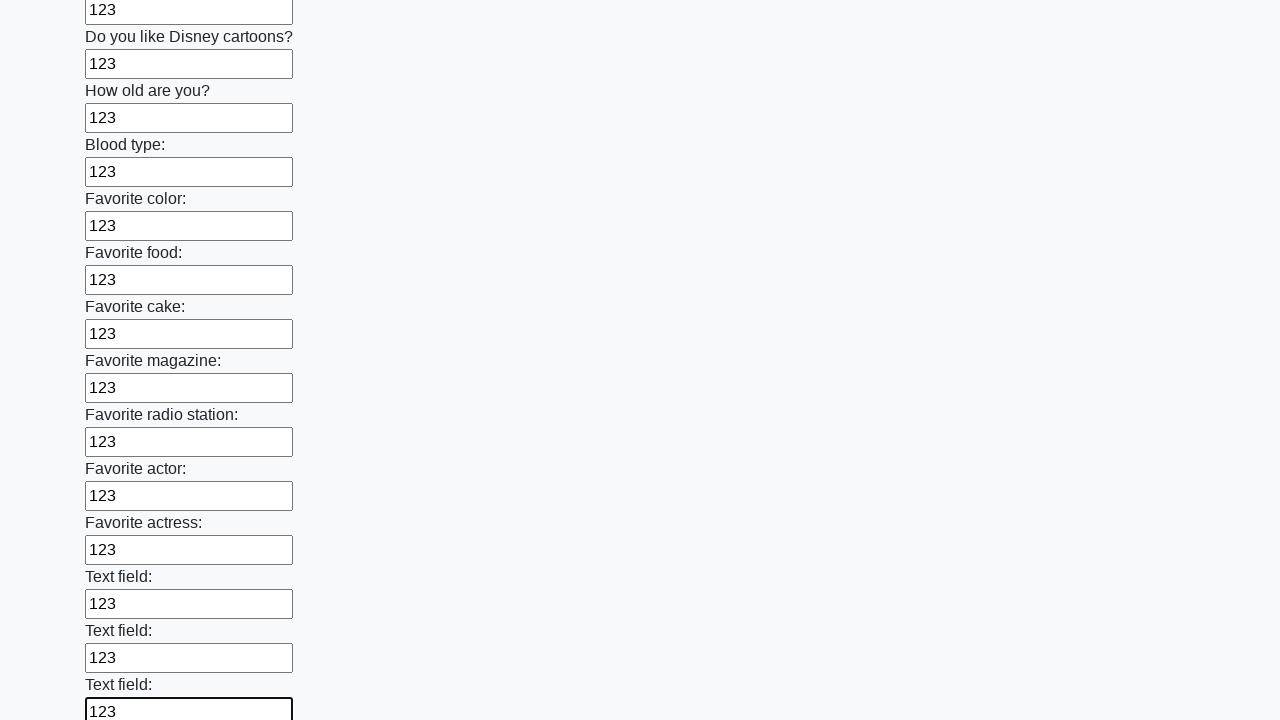

Filled input field with '123' on input >> nth=29
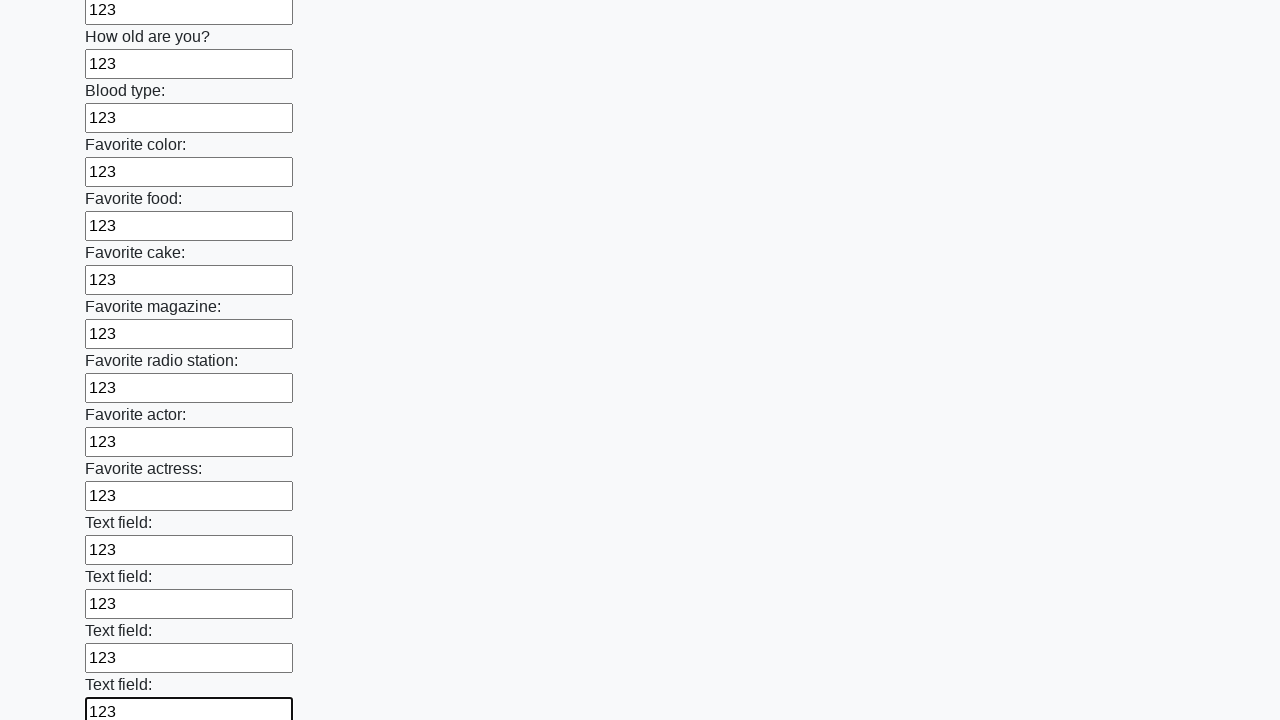

Filled input field with '123' on input >> nth=30
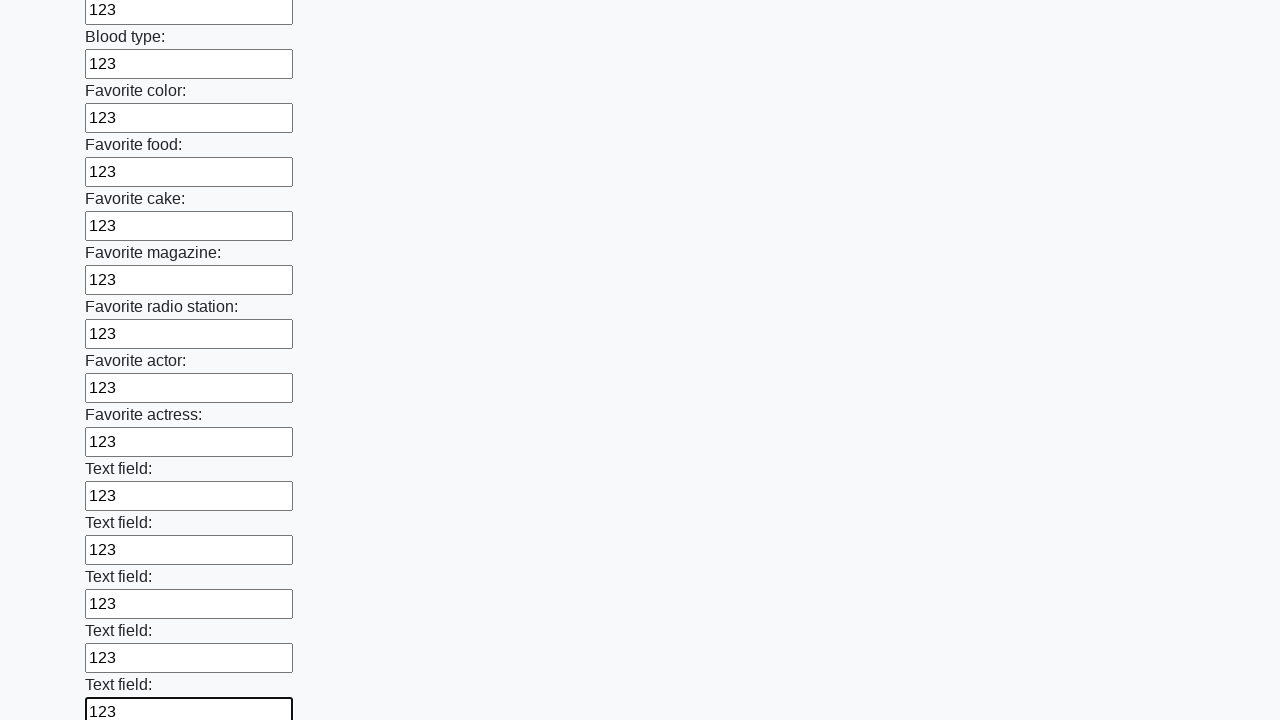

Filled input field with '123' on input >> nth=31
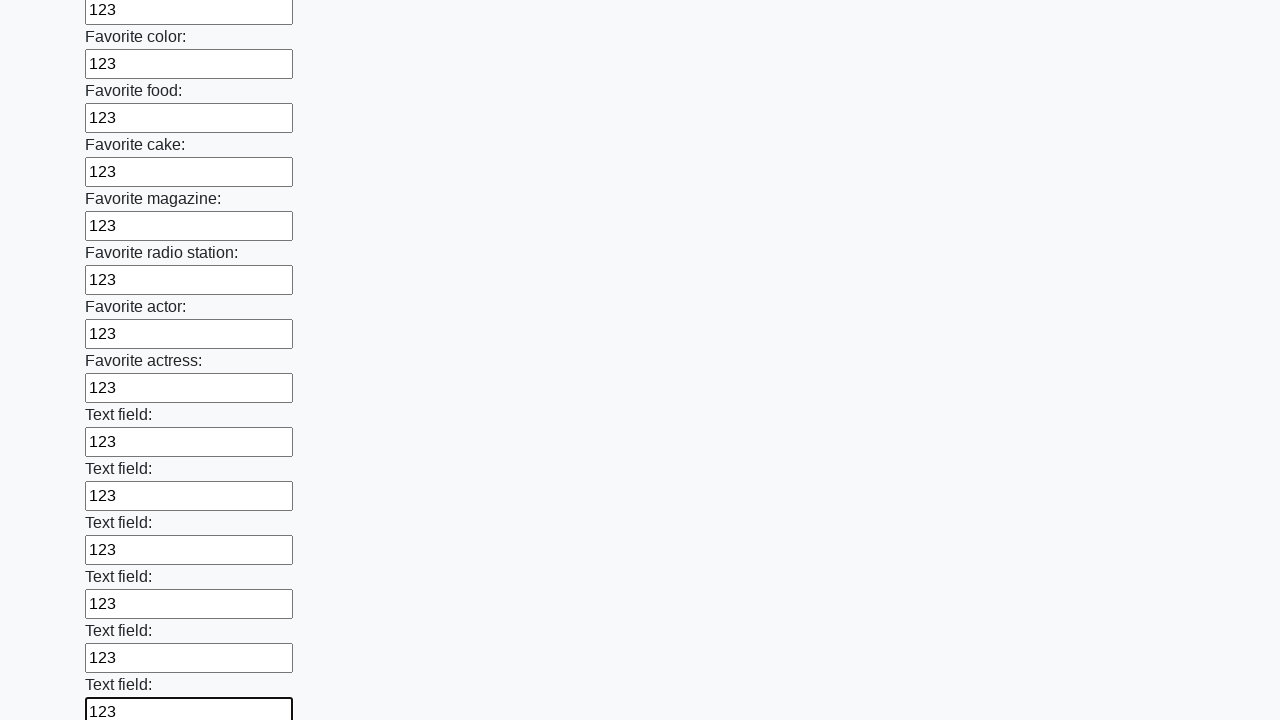

Filled input field with '123' on input >> nth=32
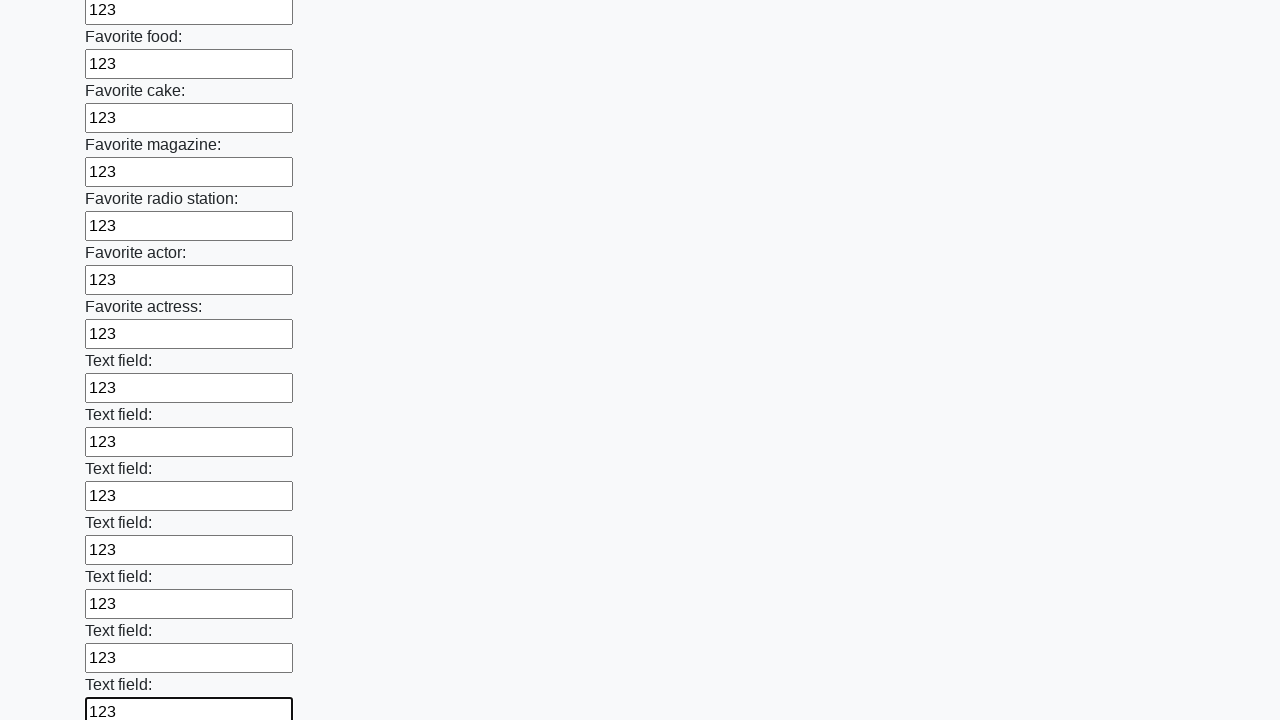

Filled input field with '123' on input >> nth=33
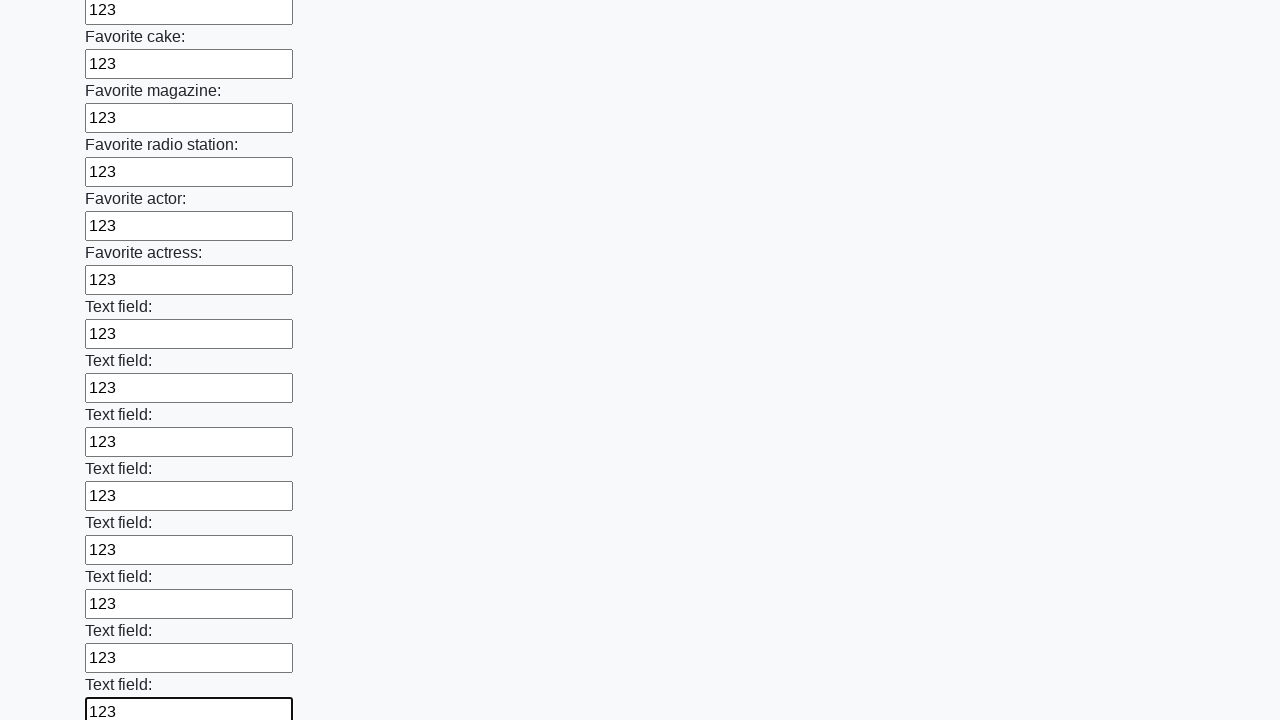

Filled input field with '123' on input >> nth=34
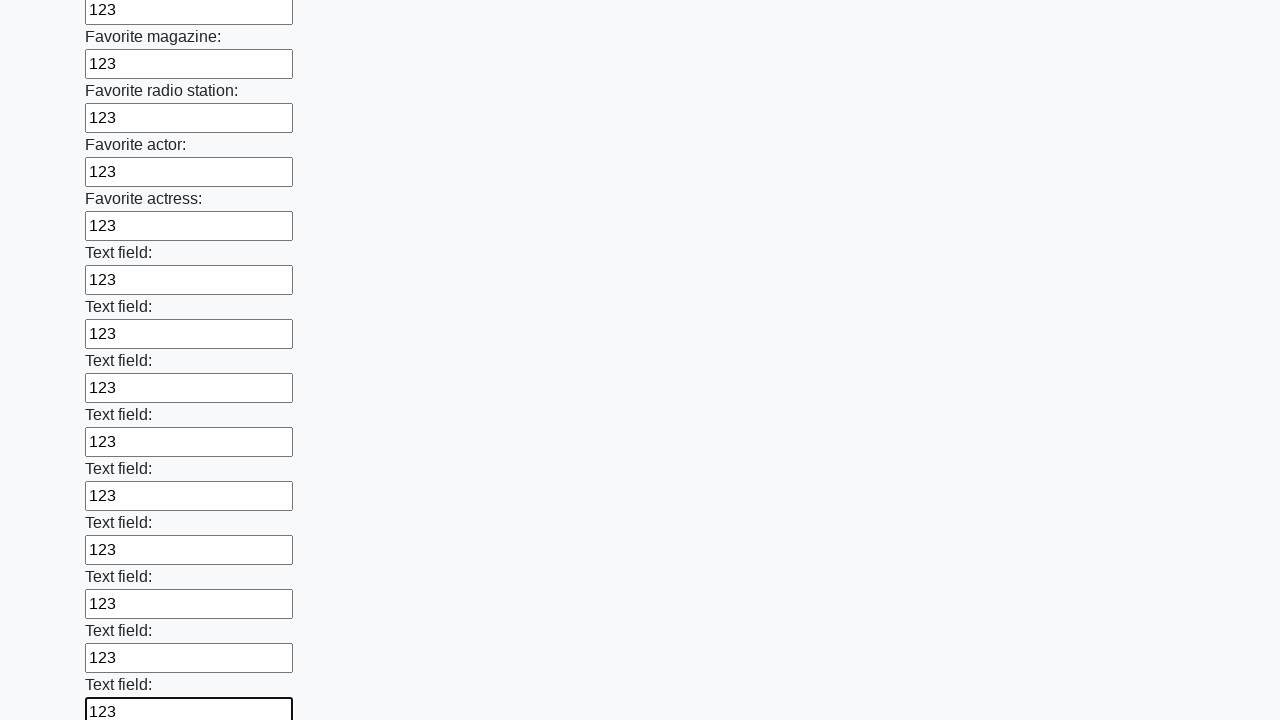

Filled input field with '123' on input >> nth=35
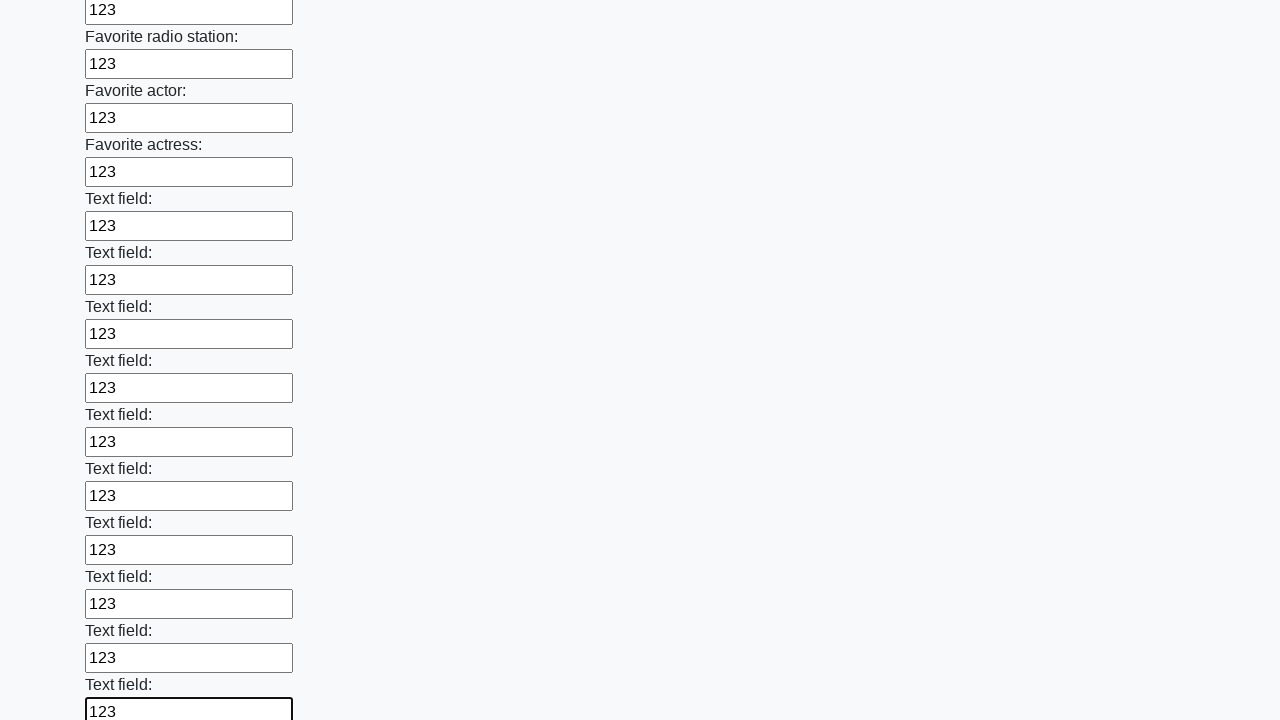

Filled input field with '123' on input >> nth=36
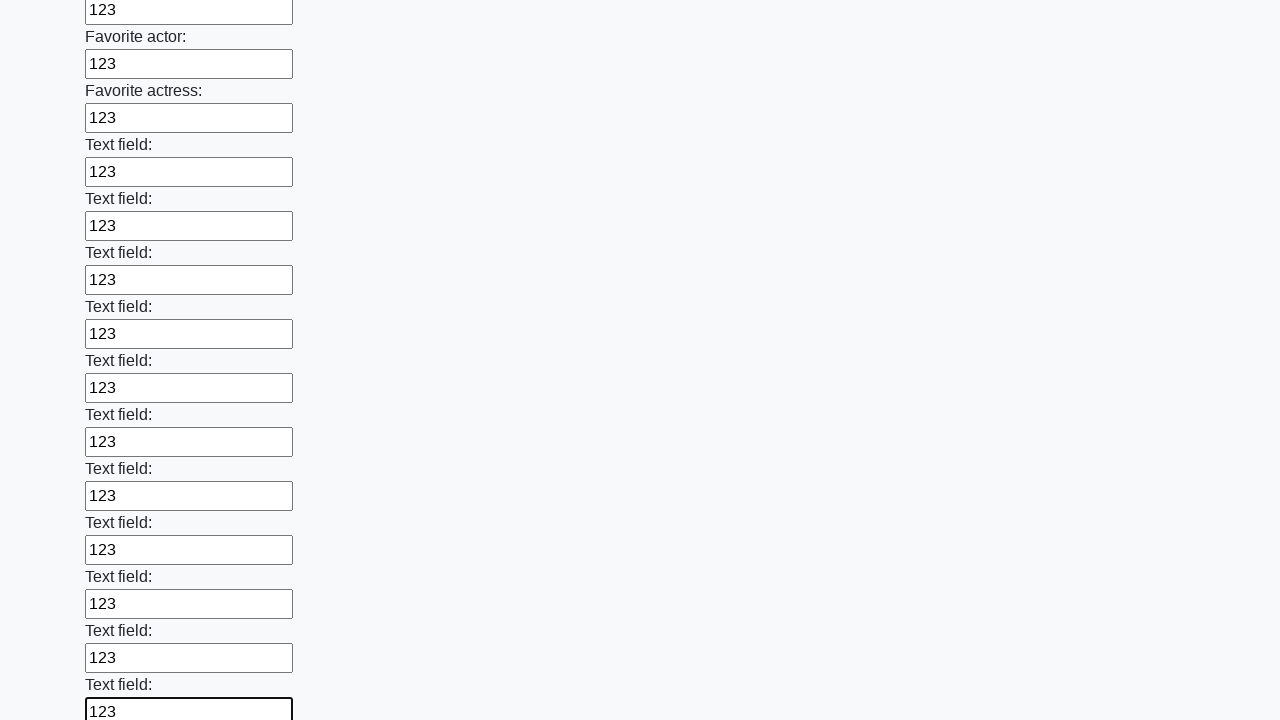

Filled input field with '123' on input >> nth=37
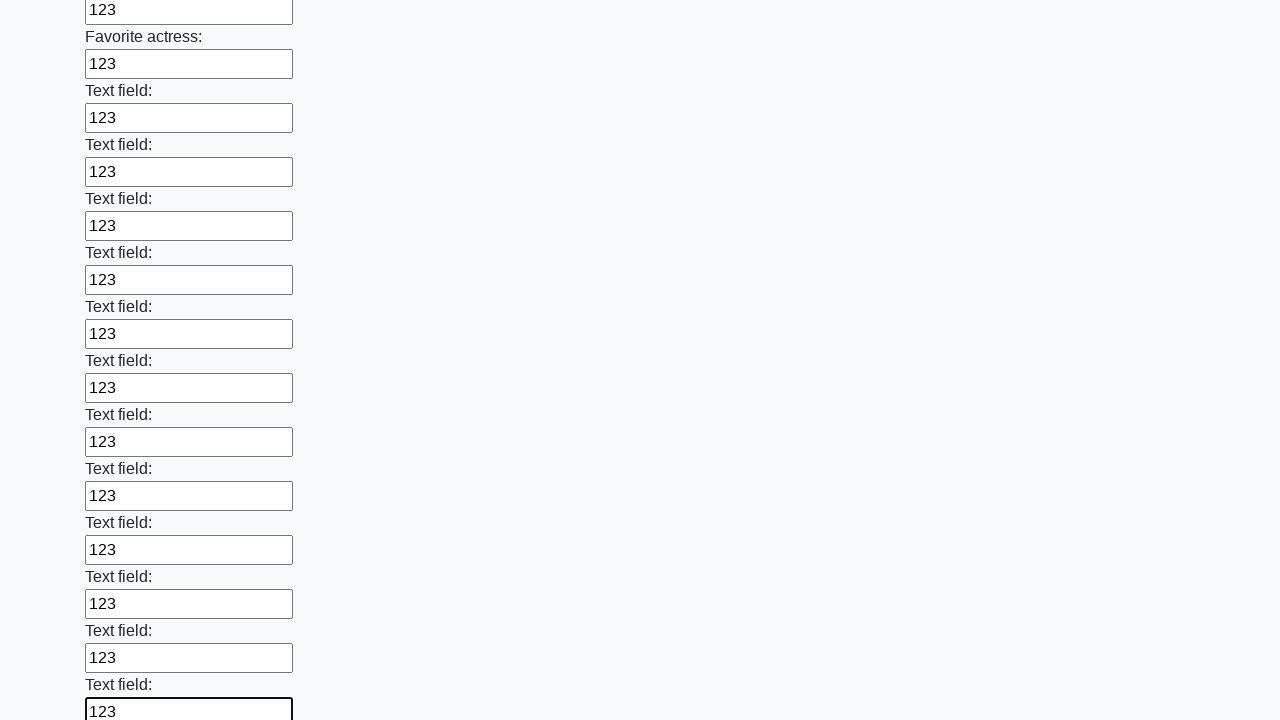

Filled input field with '123' on input >> nth=38
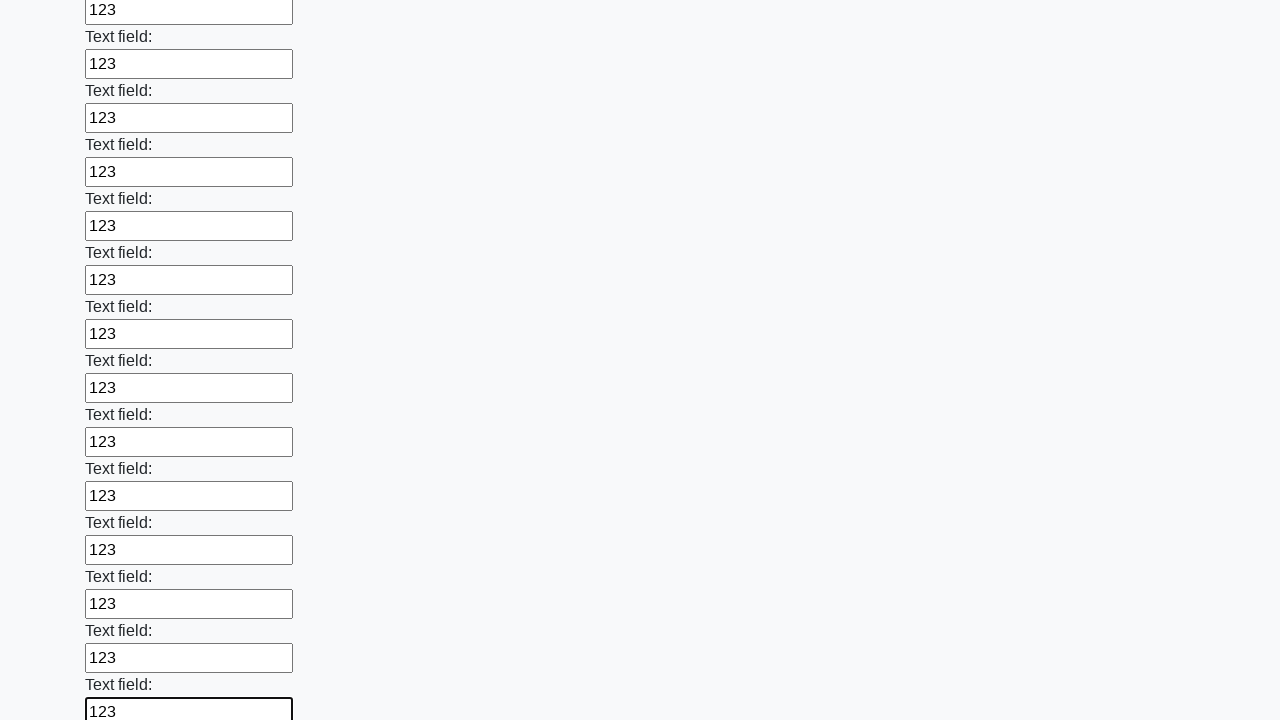

Filled input field with '123' on input >> nth=39
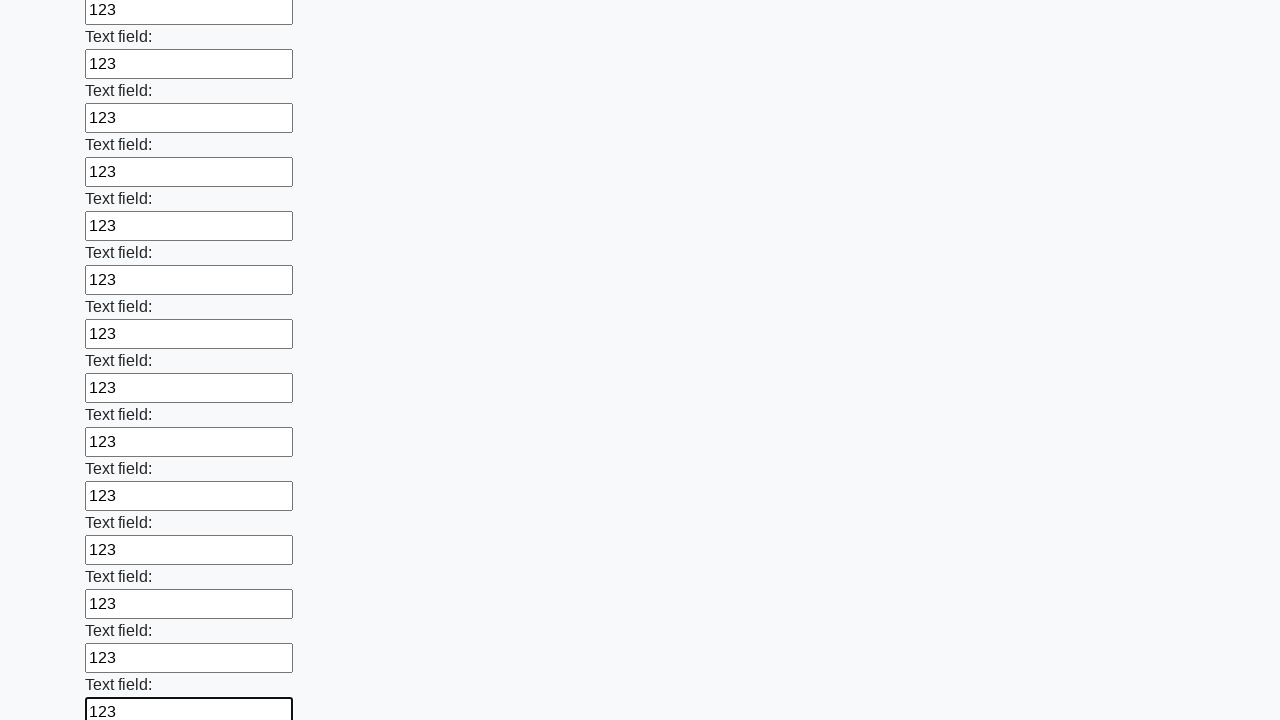

Filled input field with '123' on input >> nth=40
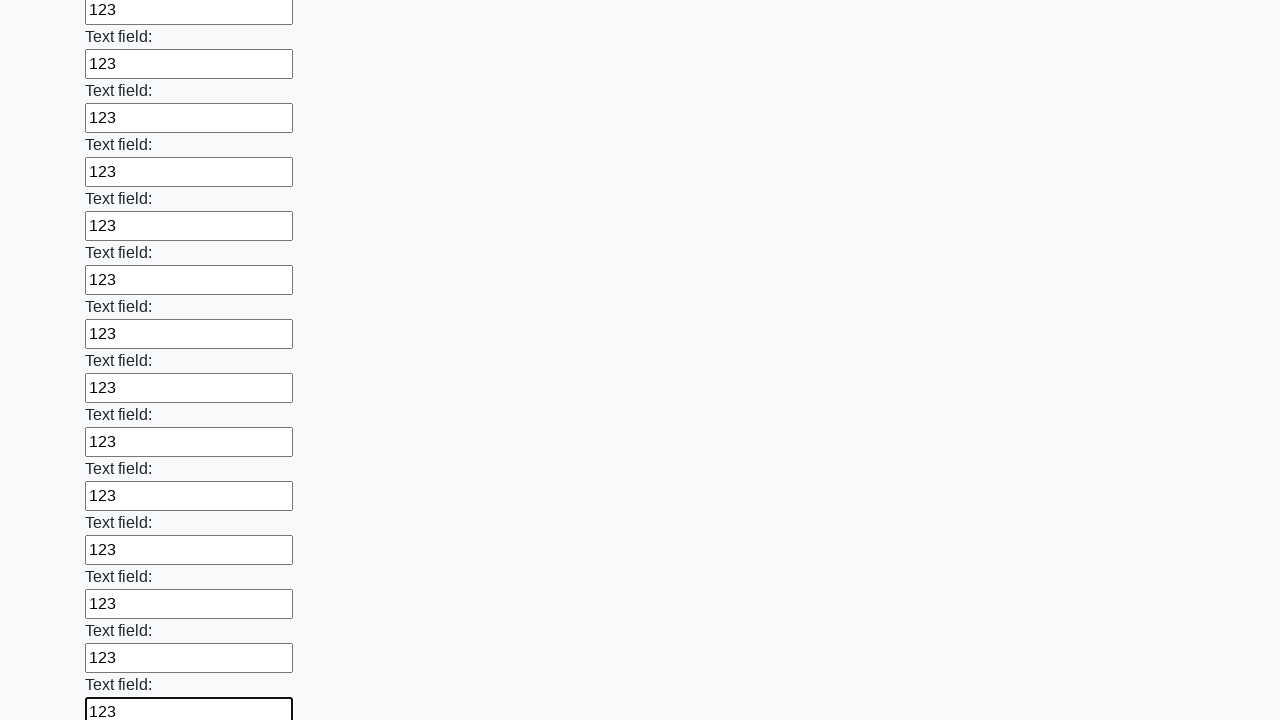

Filled input field with '123' on input >> nth=41
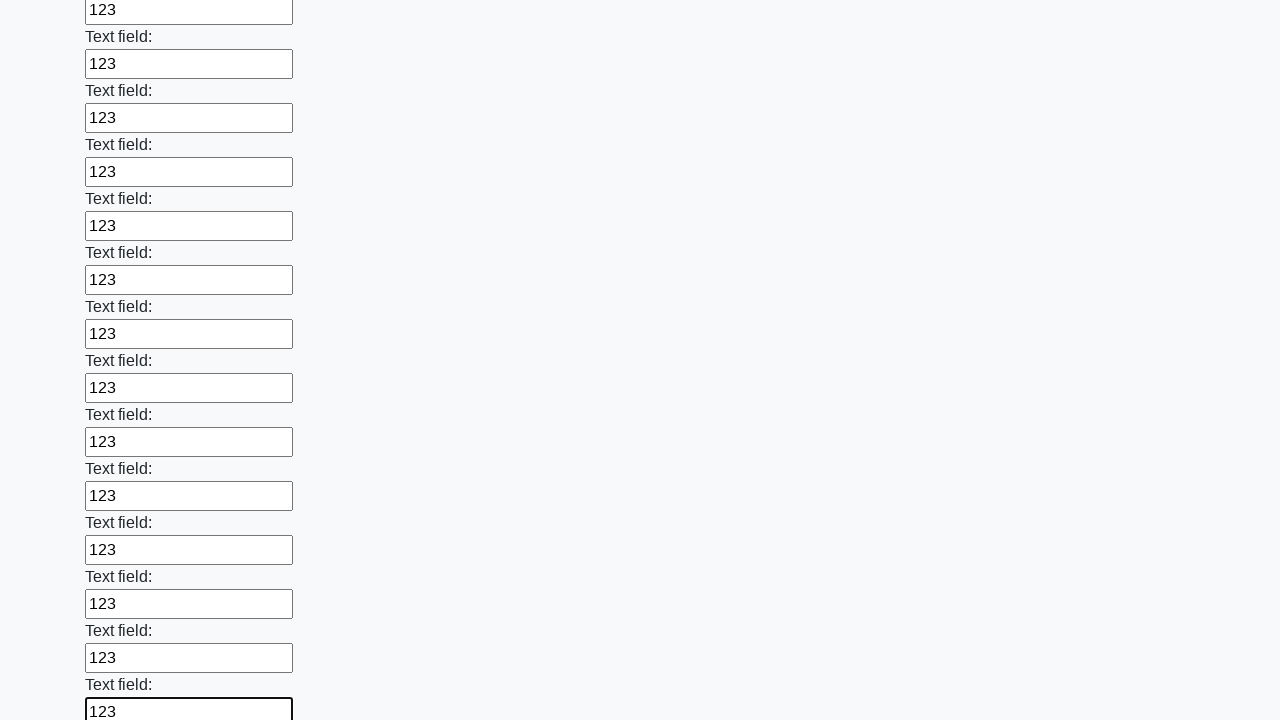

Filled input field with '123' on input >> nth=42
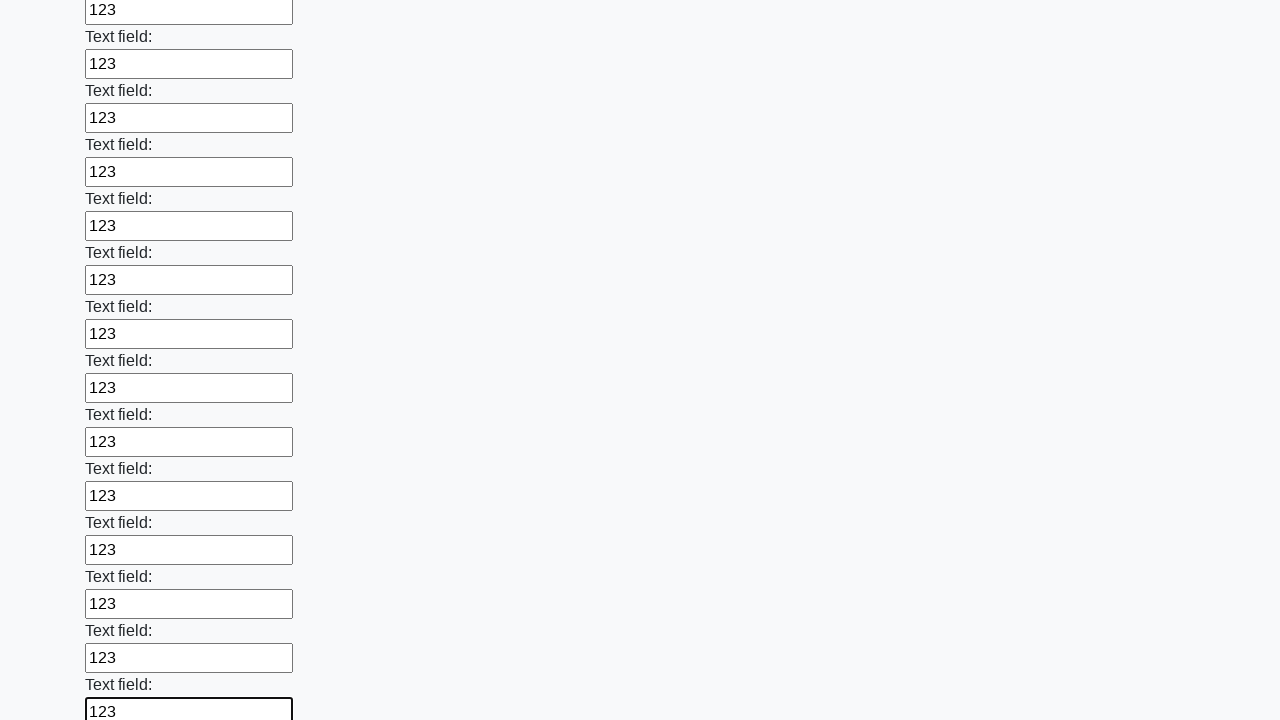

Filled input field with '123' on input >> nth=43
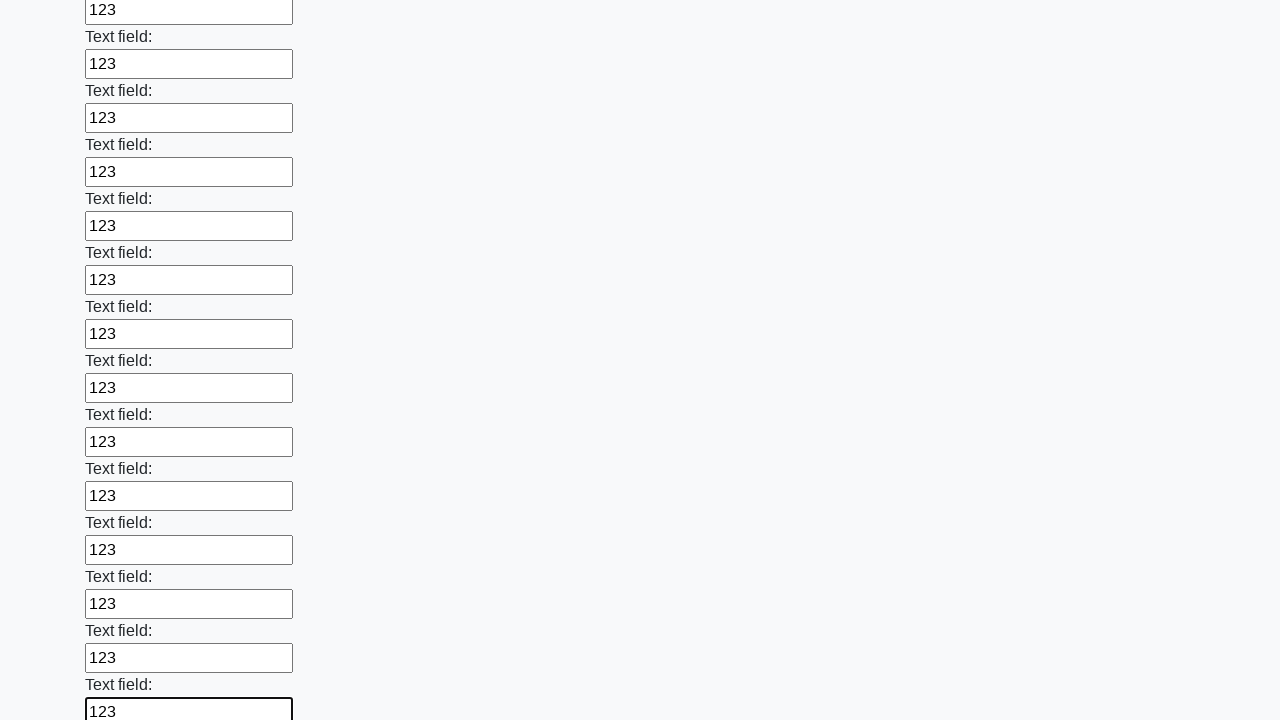

Filled input field with '123' on input >> nth=44
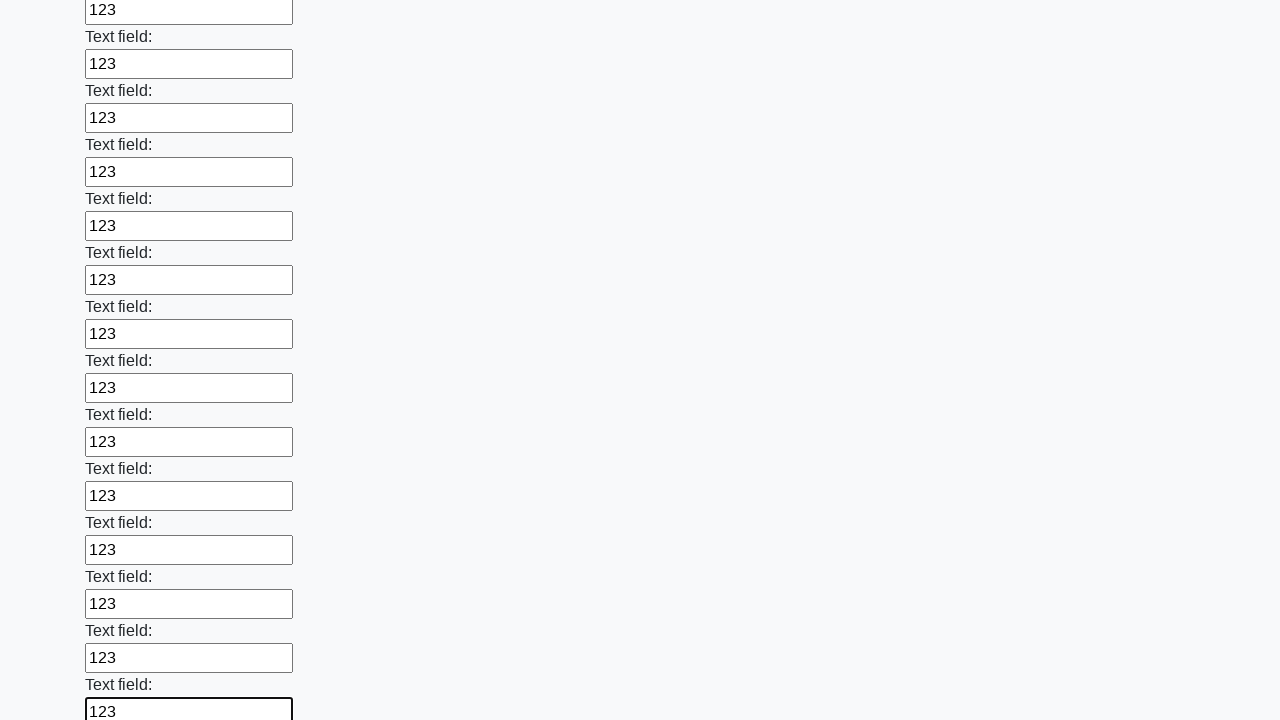

Filled input field with '123' on input >> nth=45
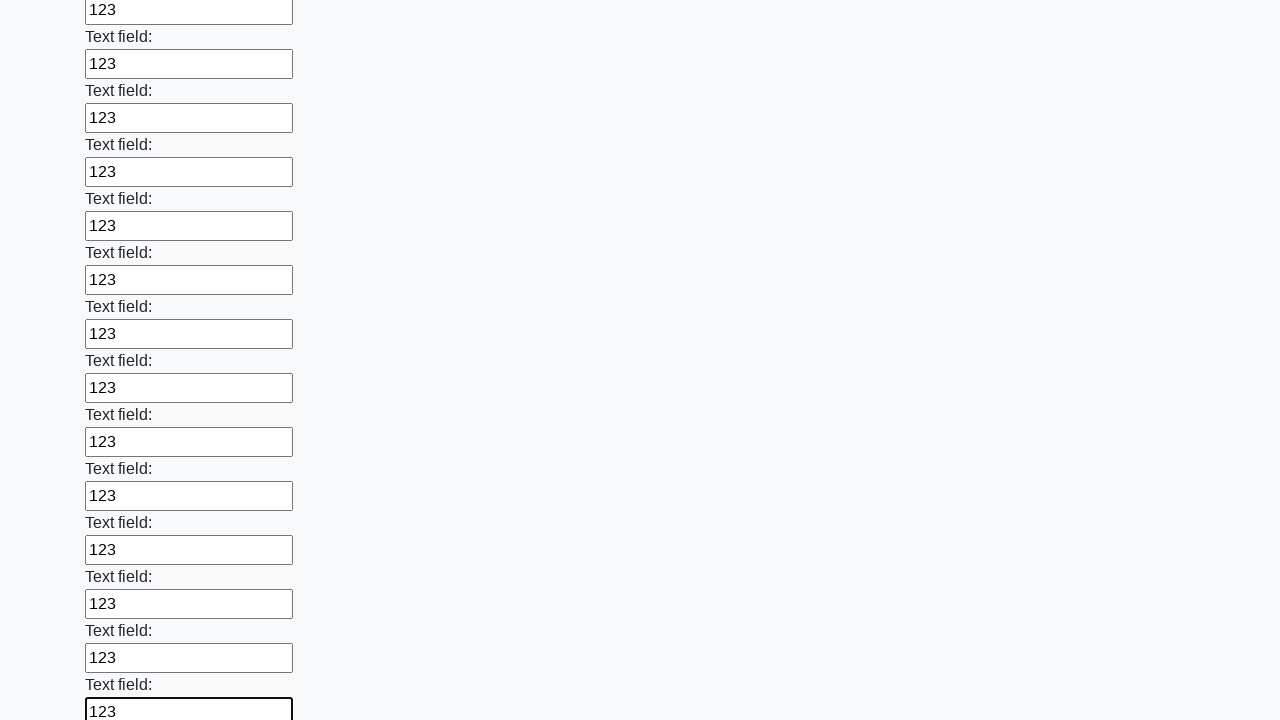

Filled input field with '123' on input >> nth=46
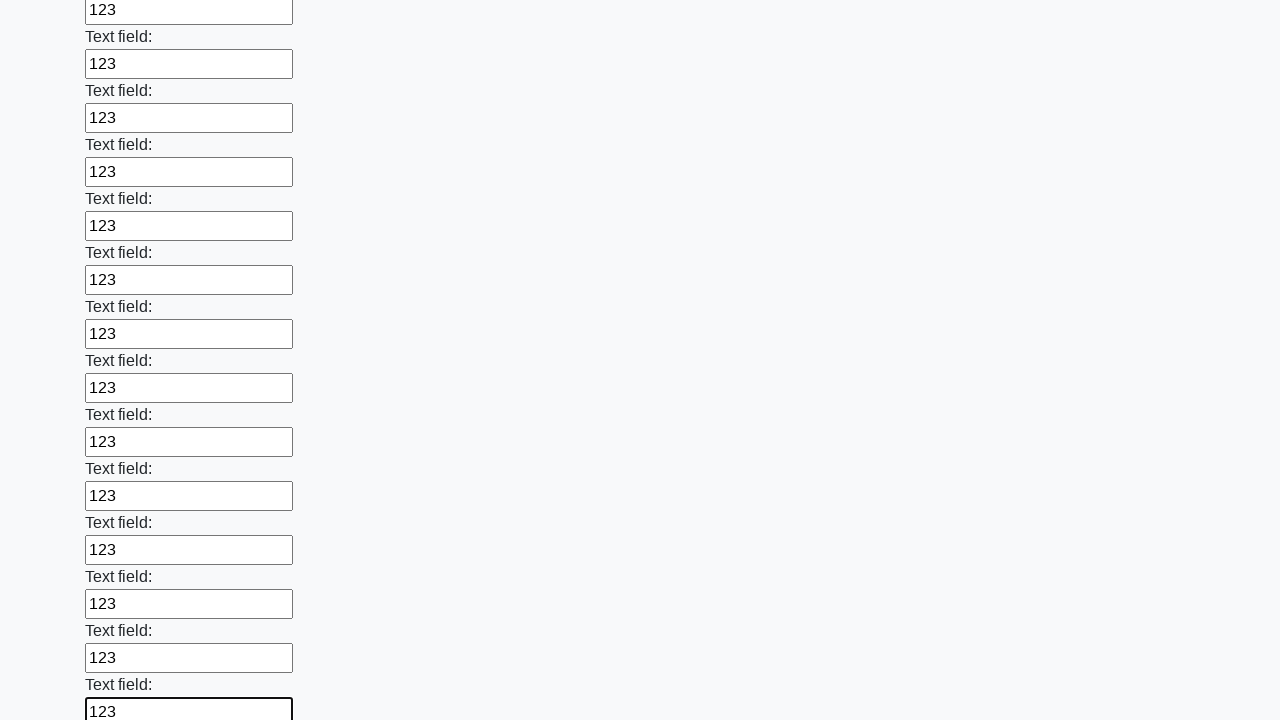

Filled input field with '123' on input >> nth=47
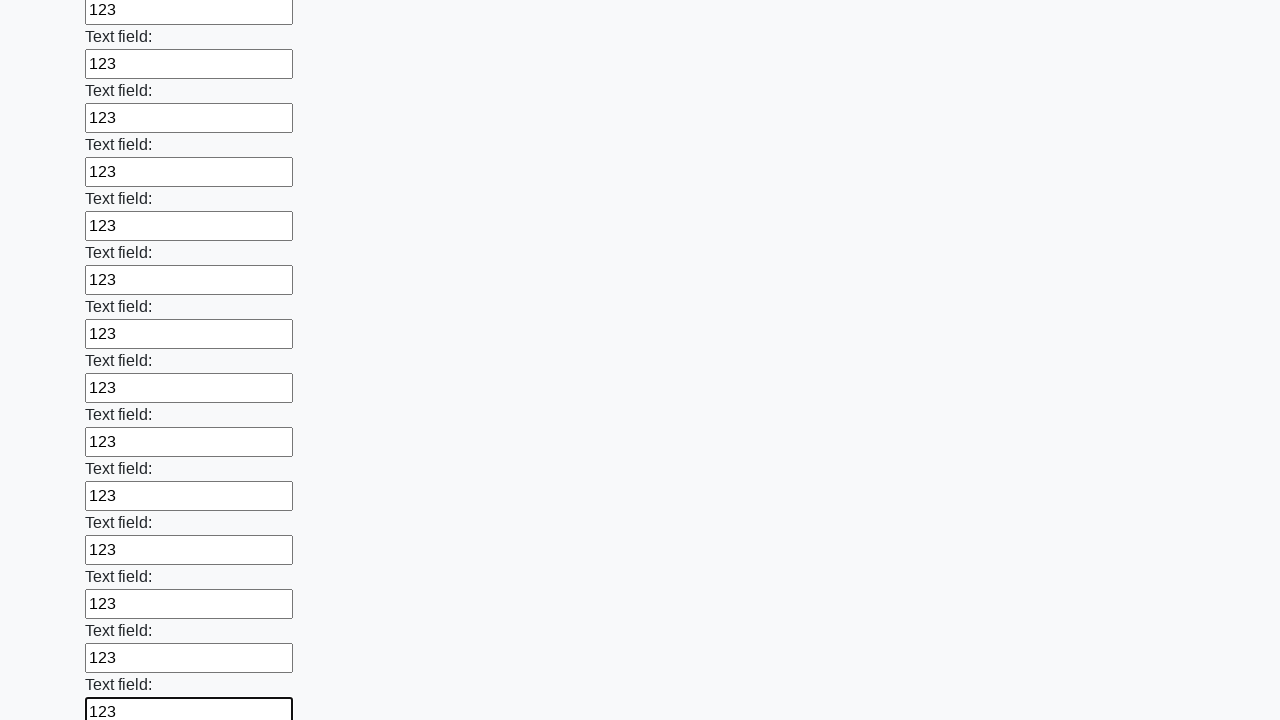

Filled input field with '123' on input >> nth=48
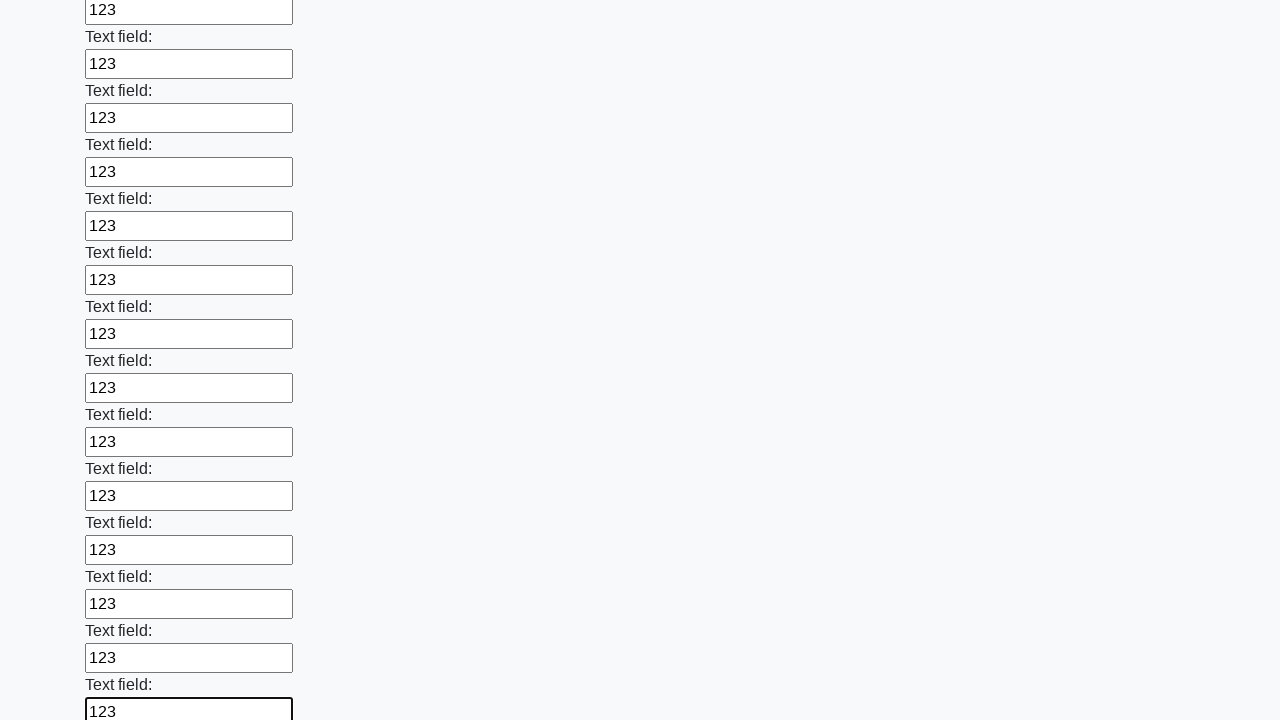

Filled input field with '123' on input >> nth=49
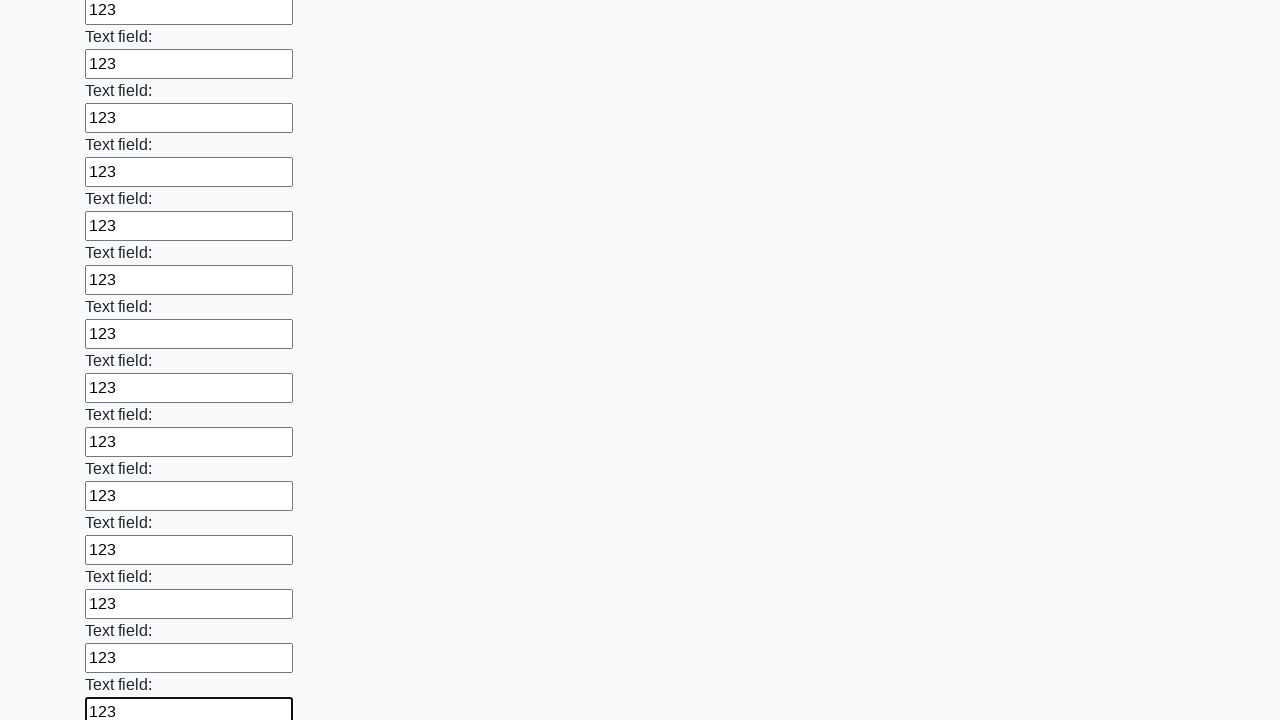

Filled input field with '123' on input >> nth=50
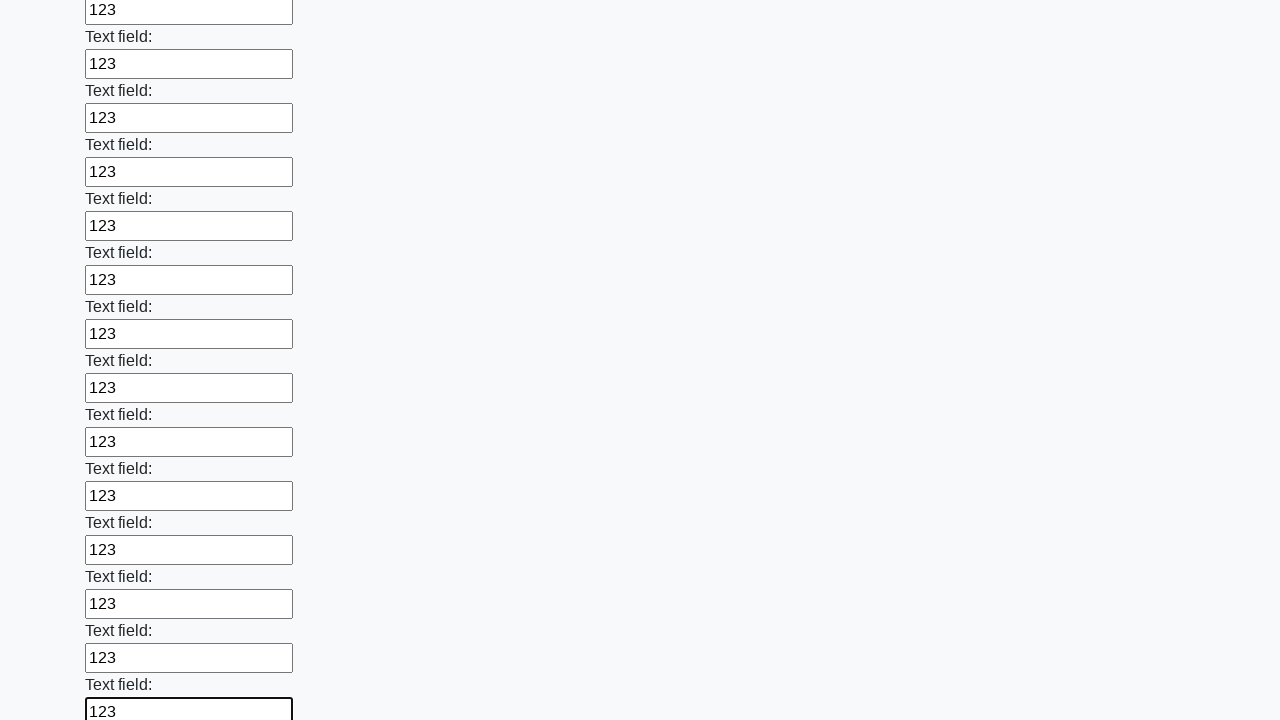

Filled input field with '123' on input >> nth=51
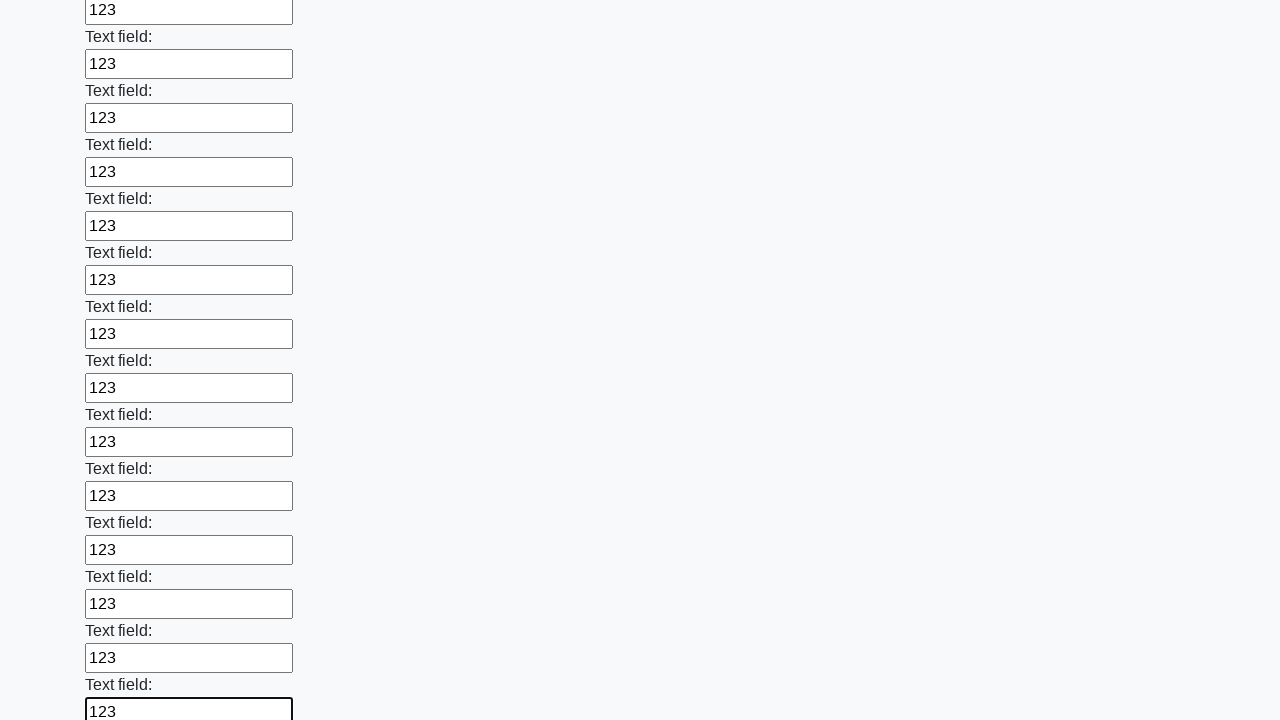

Filled input field with '123' on input >> nth=52
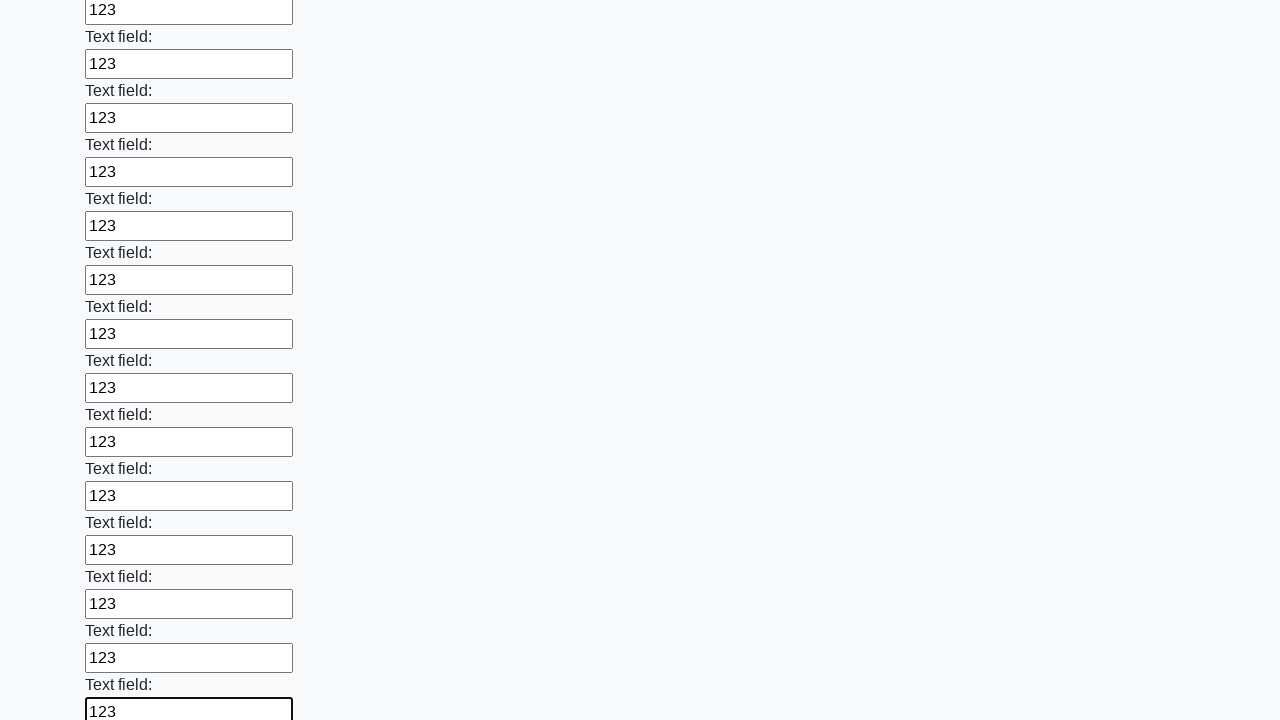

Filled input field with '123' on input >> nth=53
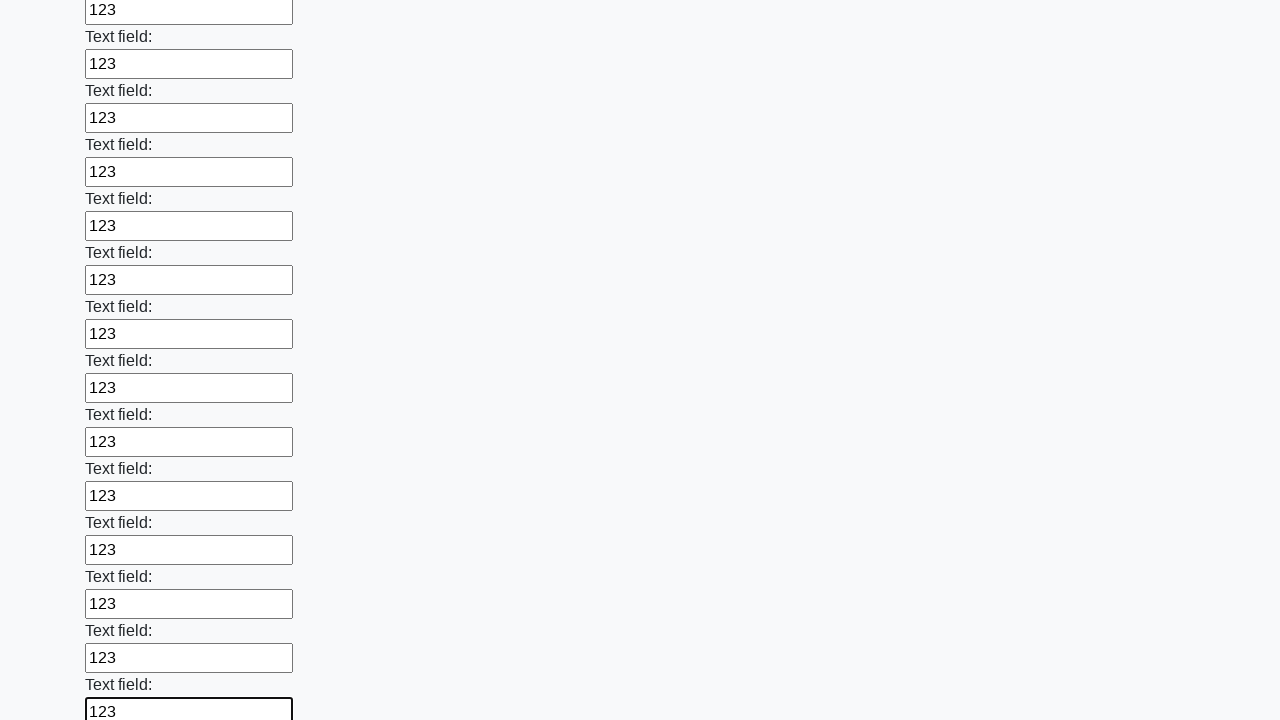

Filled input field with '123' on input >> nth=54
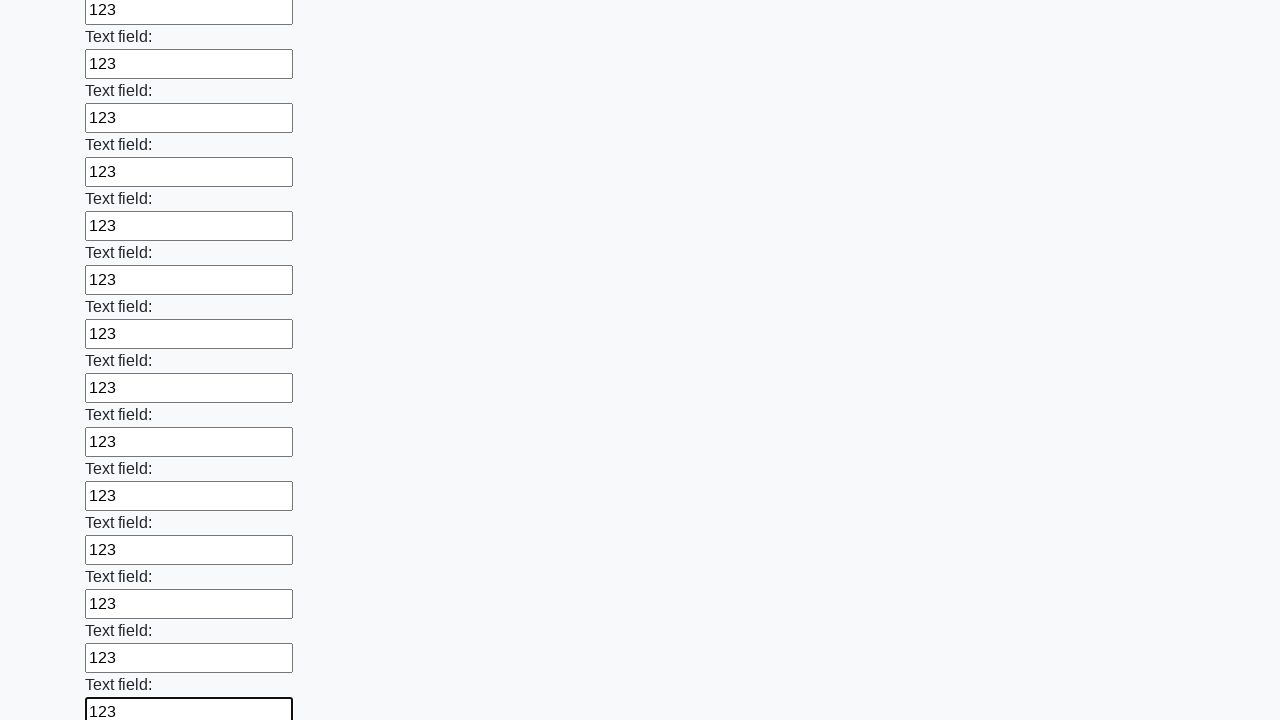

Filled input field with '123' on input >> nth=55
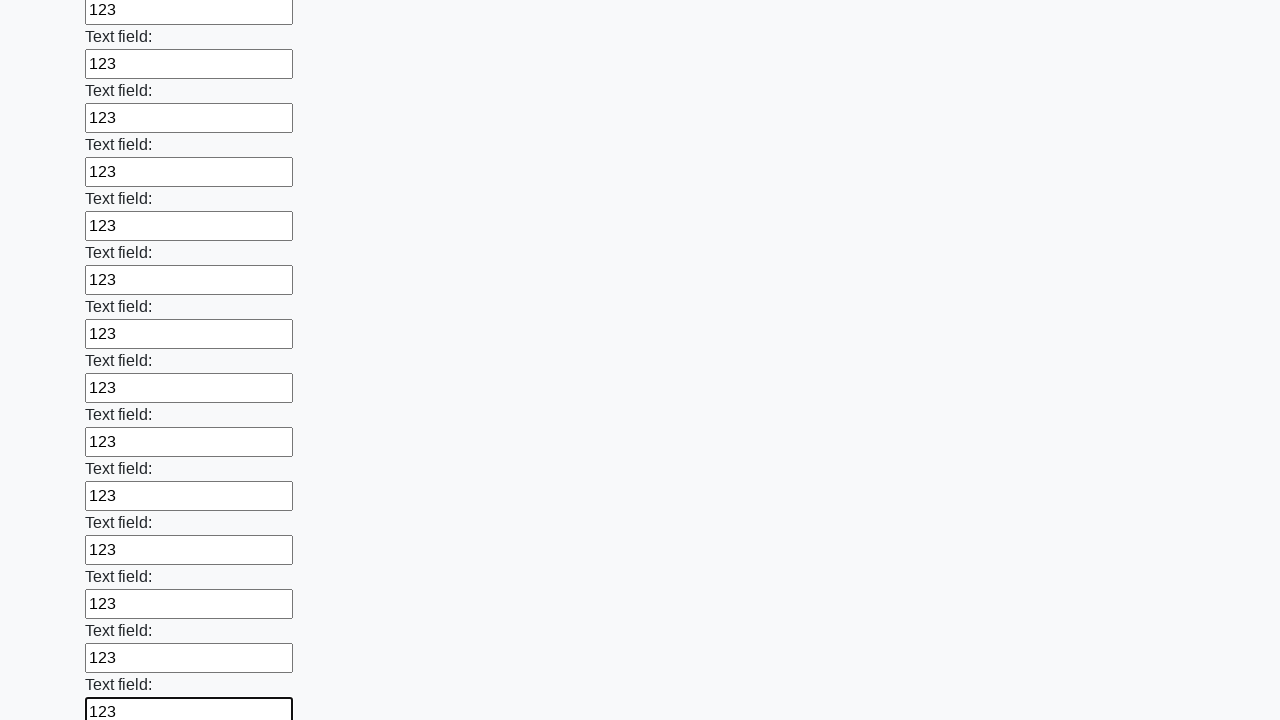

Filled input field with '123' on input >> nth=56
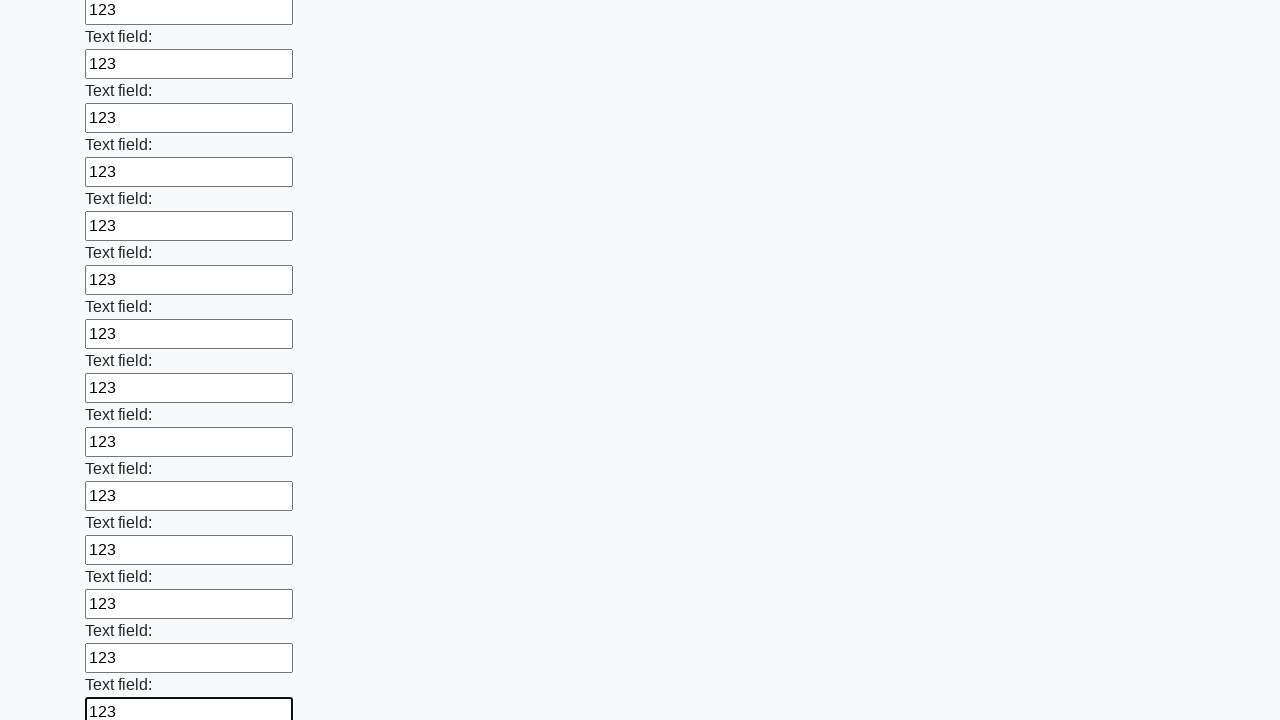

Filled input field with '123' on input >> nth=57
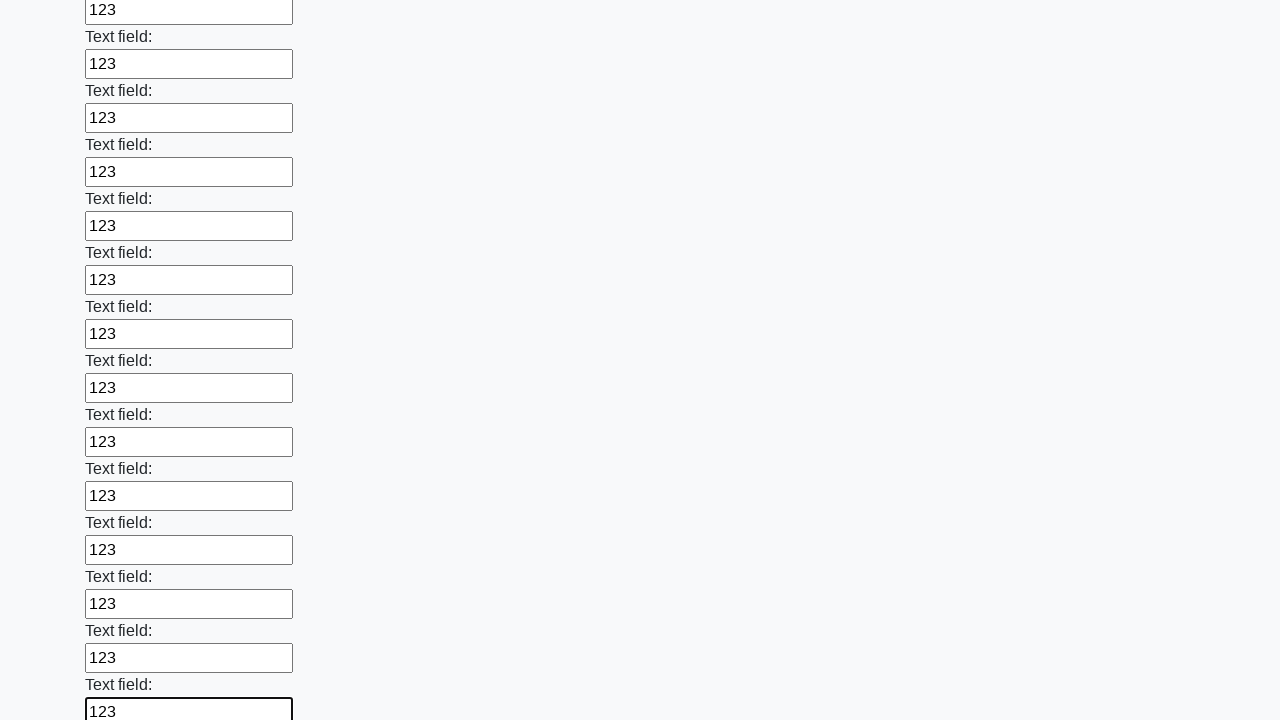

Filled input field with '123' on input >> nth=58
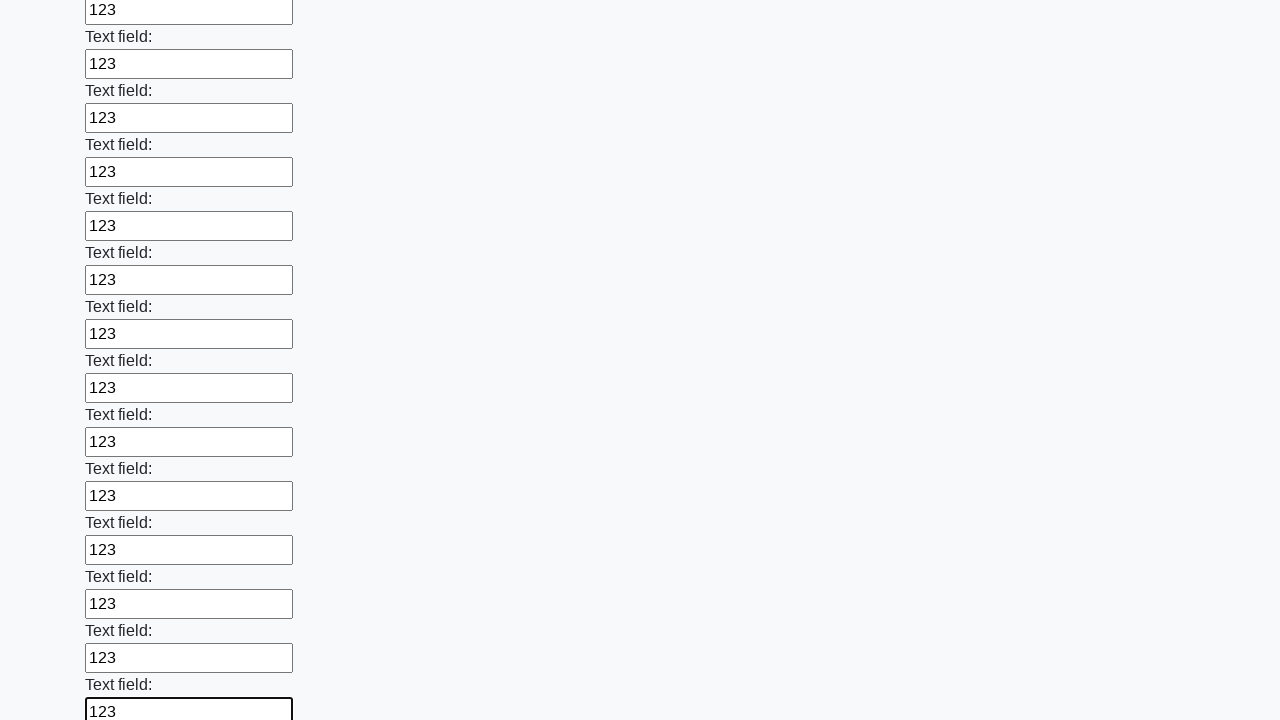

Filled input field with '123' on input >> nth=59
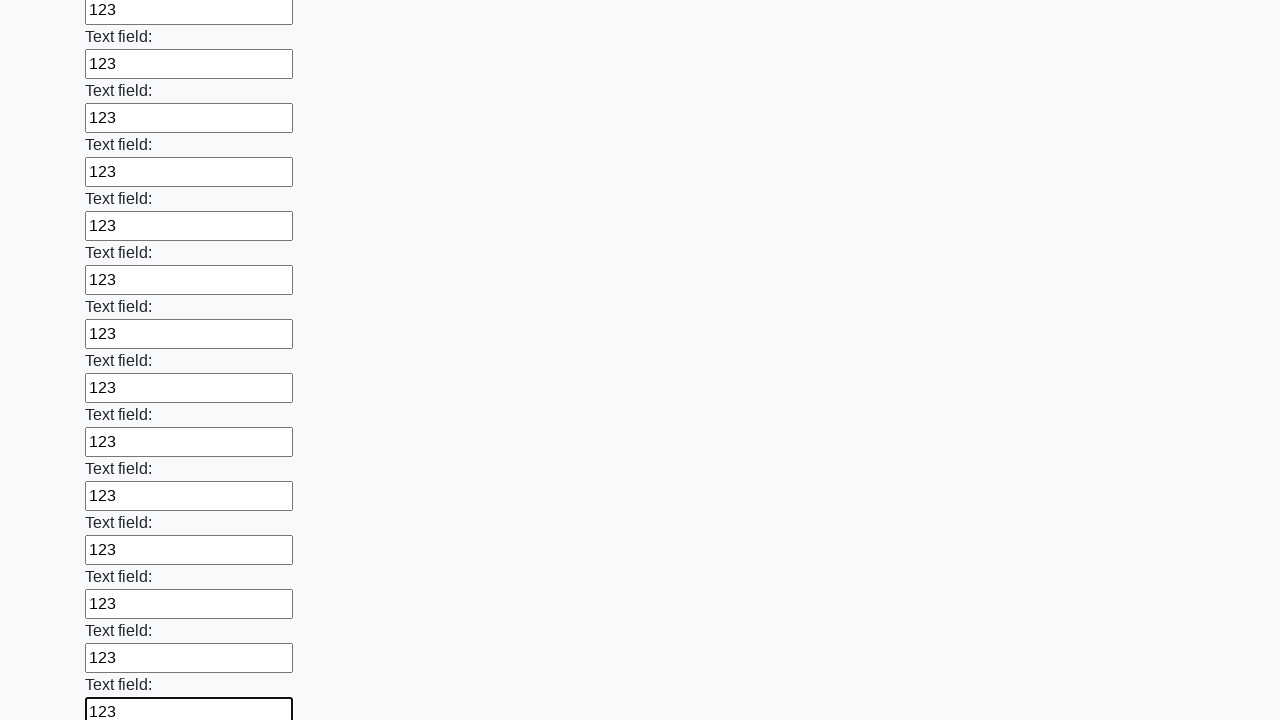

Filled input field with '123' on input >> nth=60
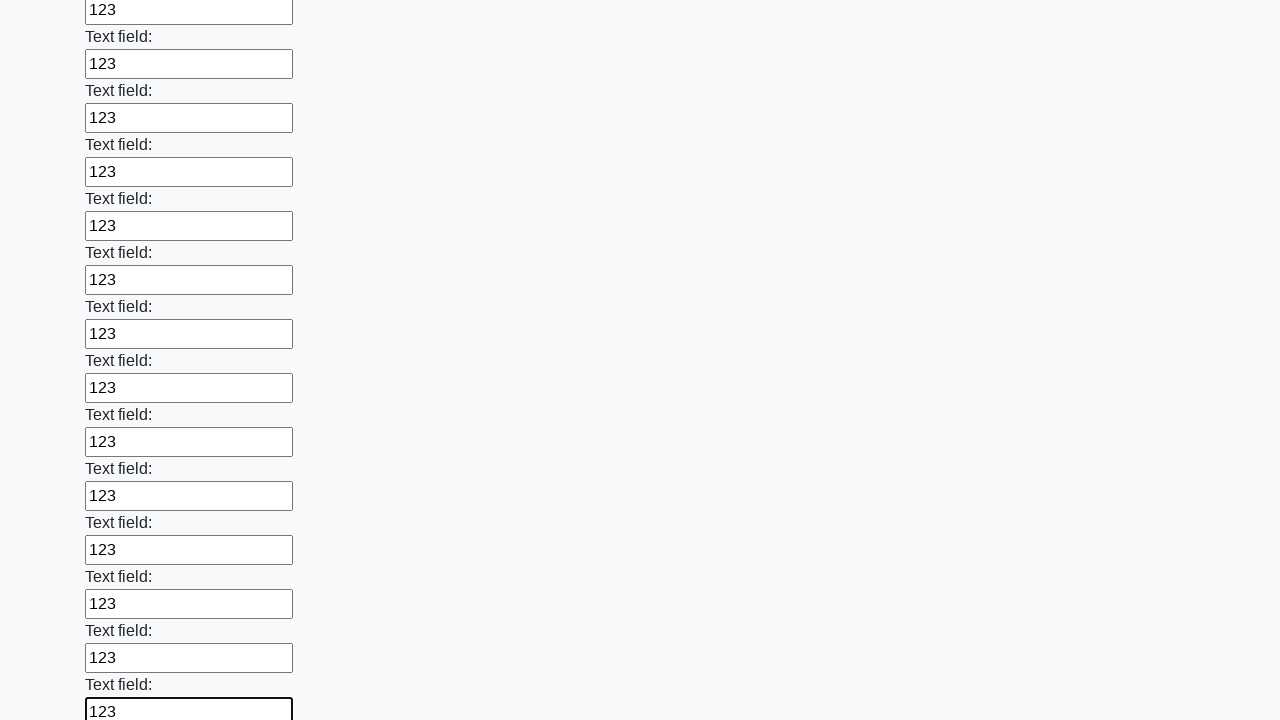

Filled input field with '123' on input >> nth=61
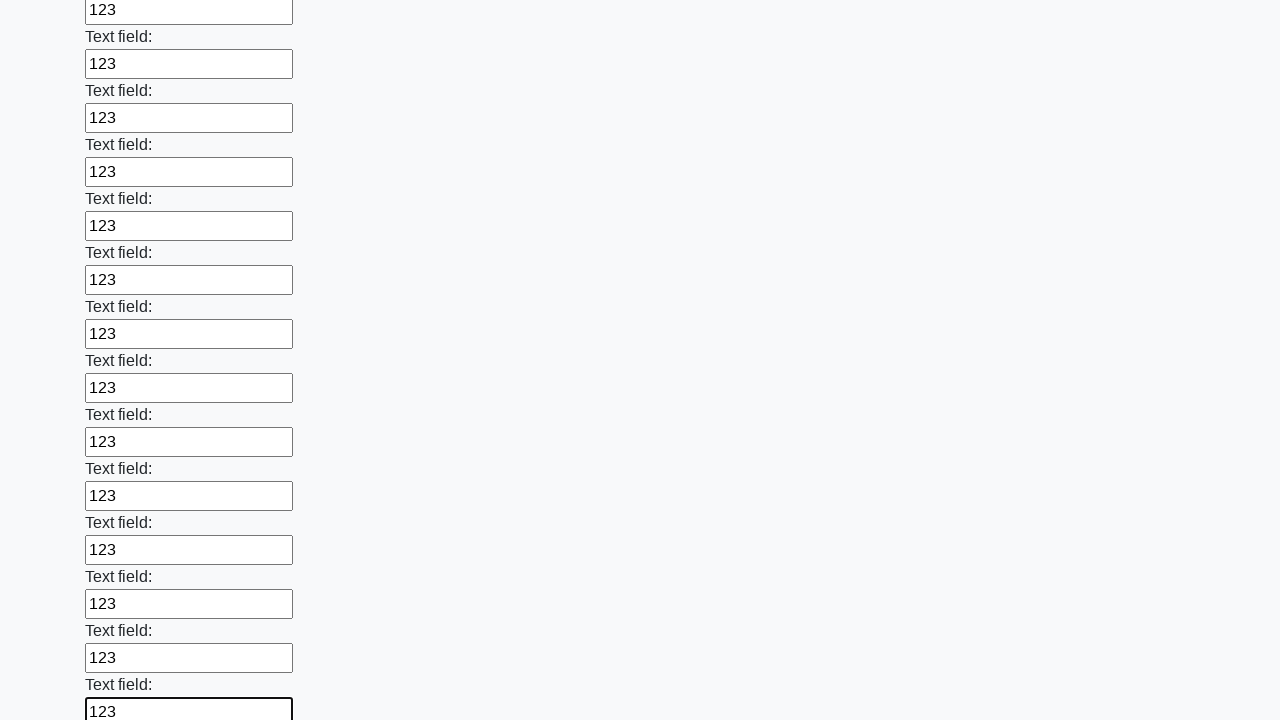

Filled input field with '123' on input >> nth=62
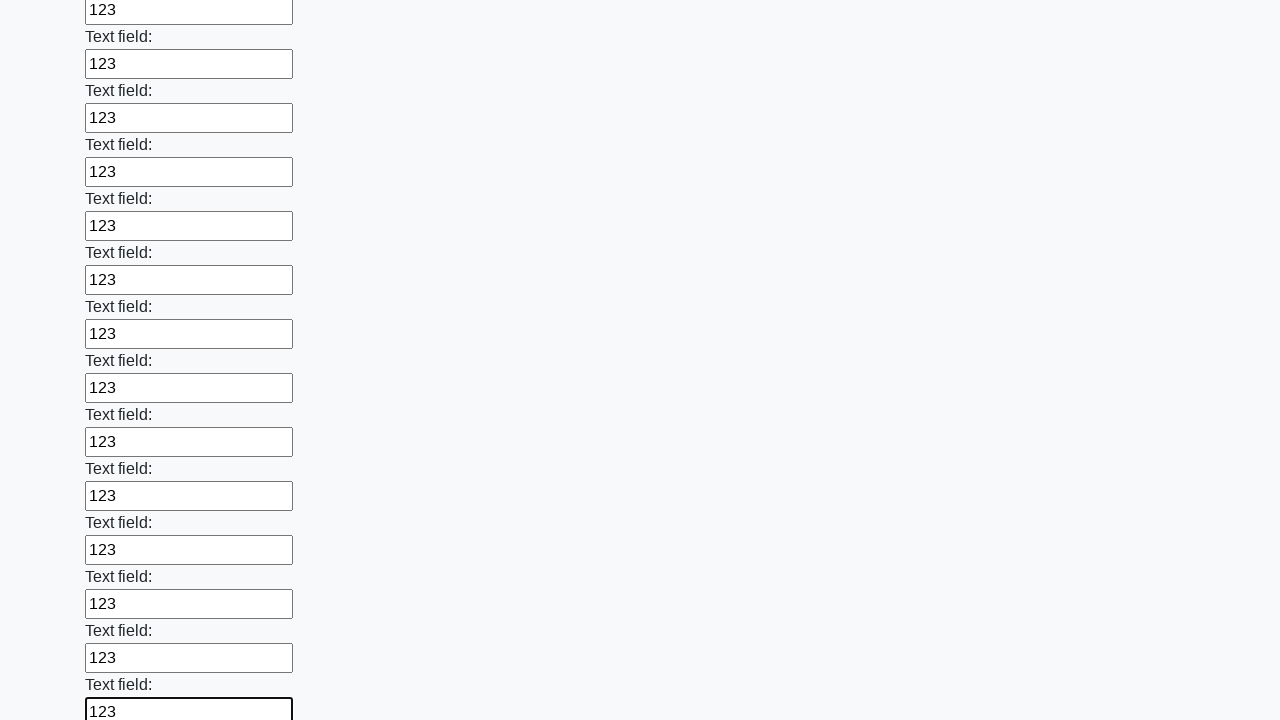

Filled input field with '123' on input >> nth=63
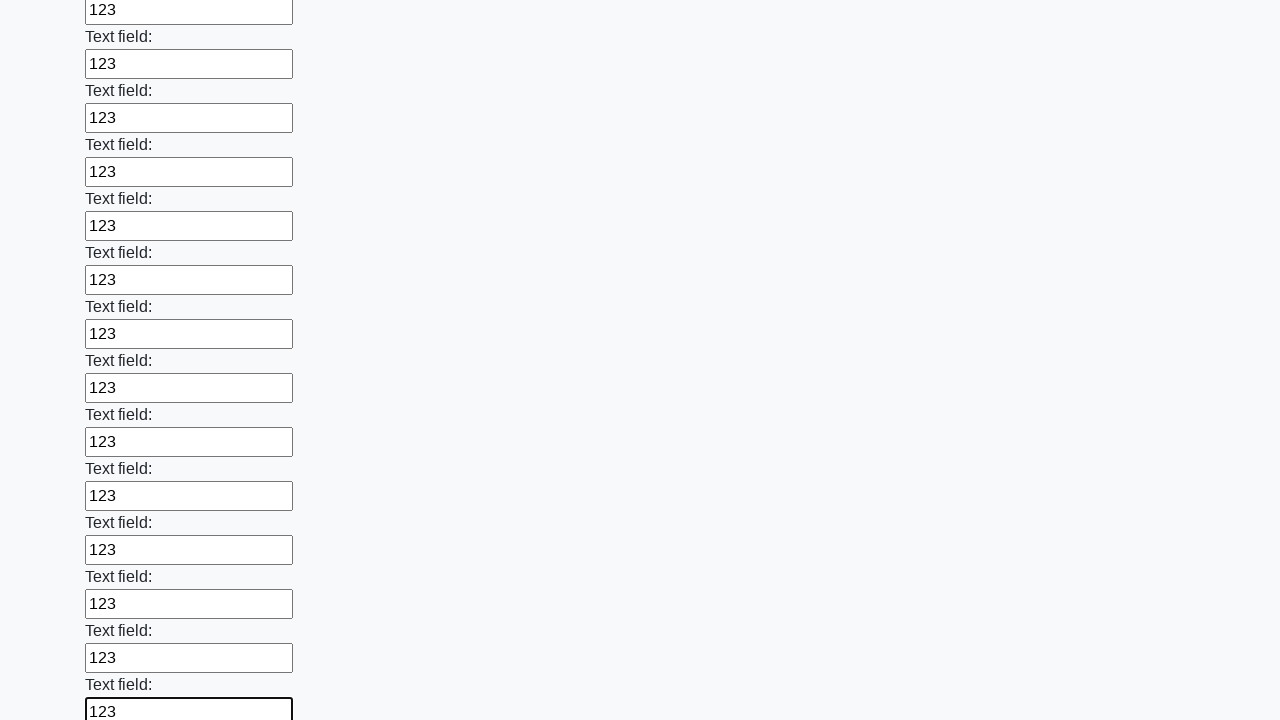

Filled input field with '123' on input >> nth=64
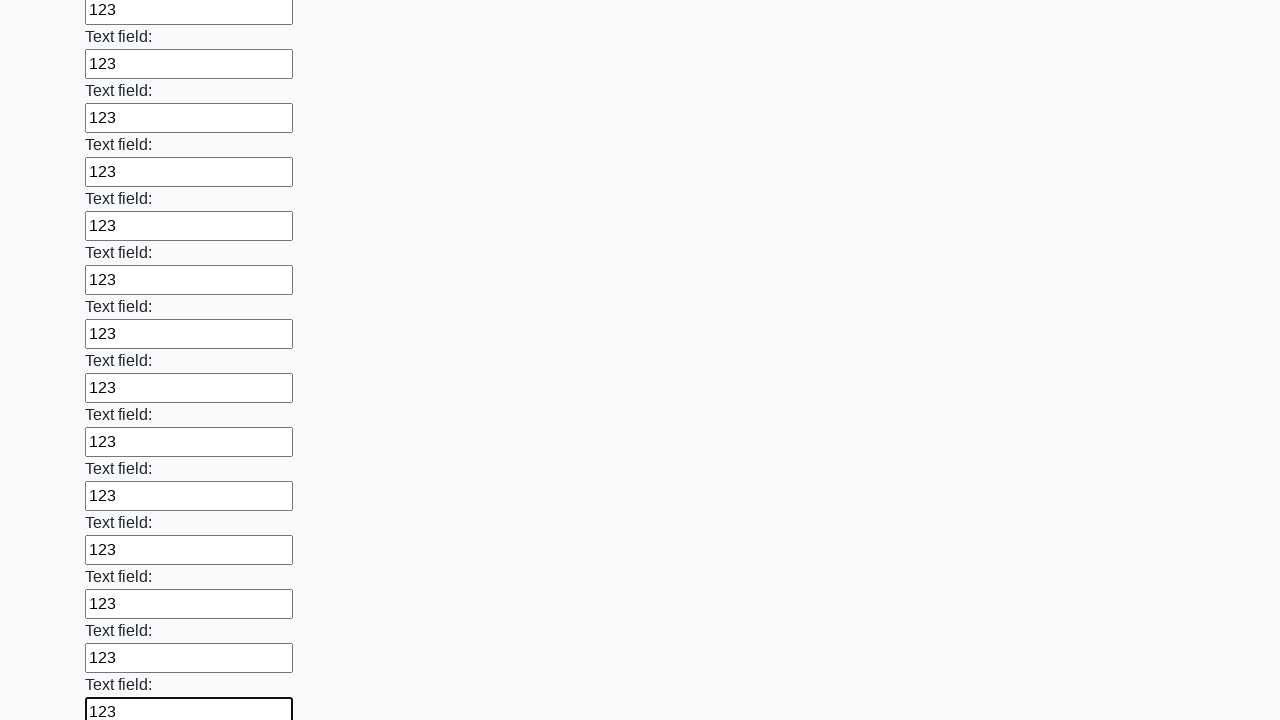

Filled input field with '123' on input >> nth=65
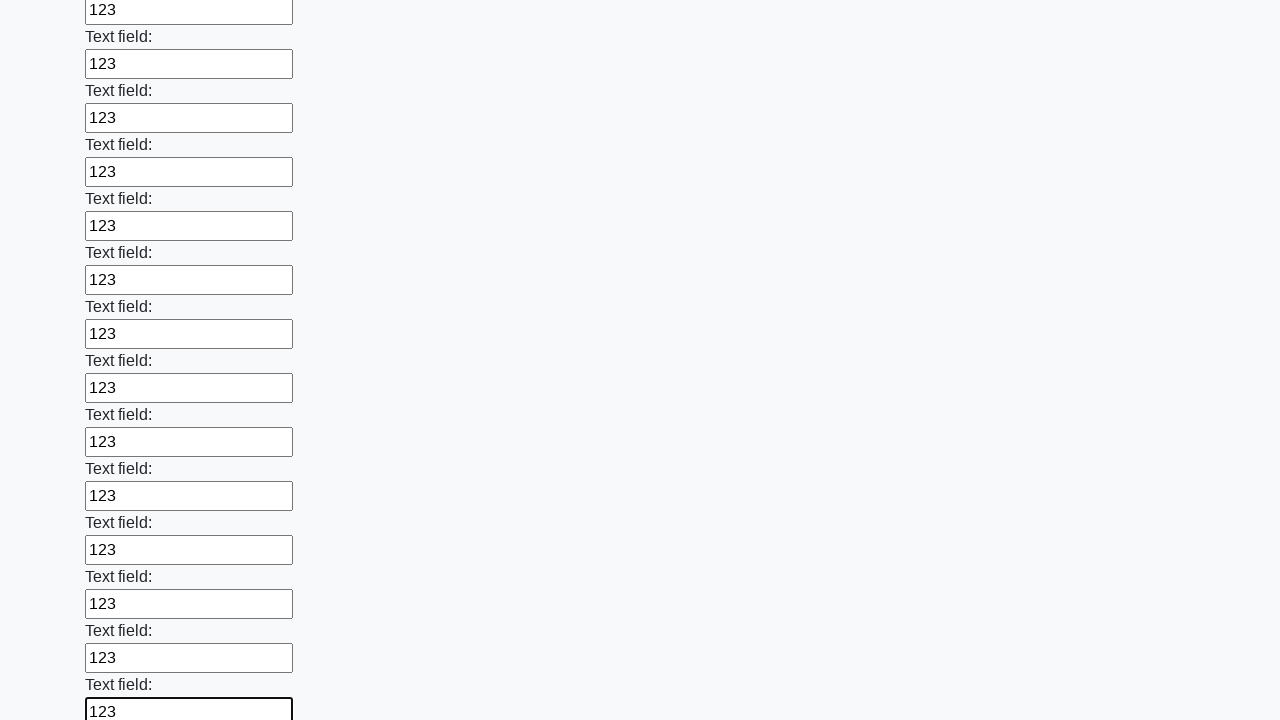

Filled input field with '123' on input >> nth=66
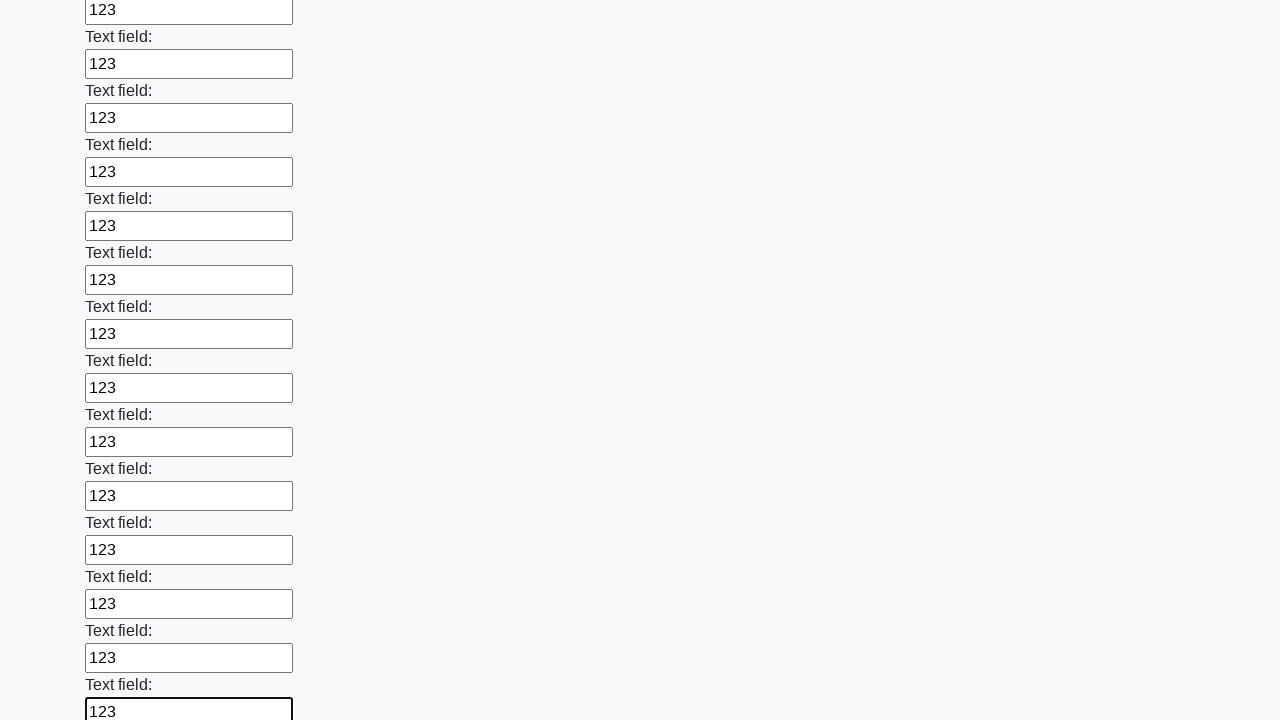

Filled input field with '123' on input >> nth=67
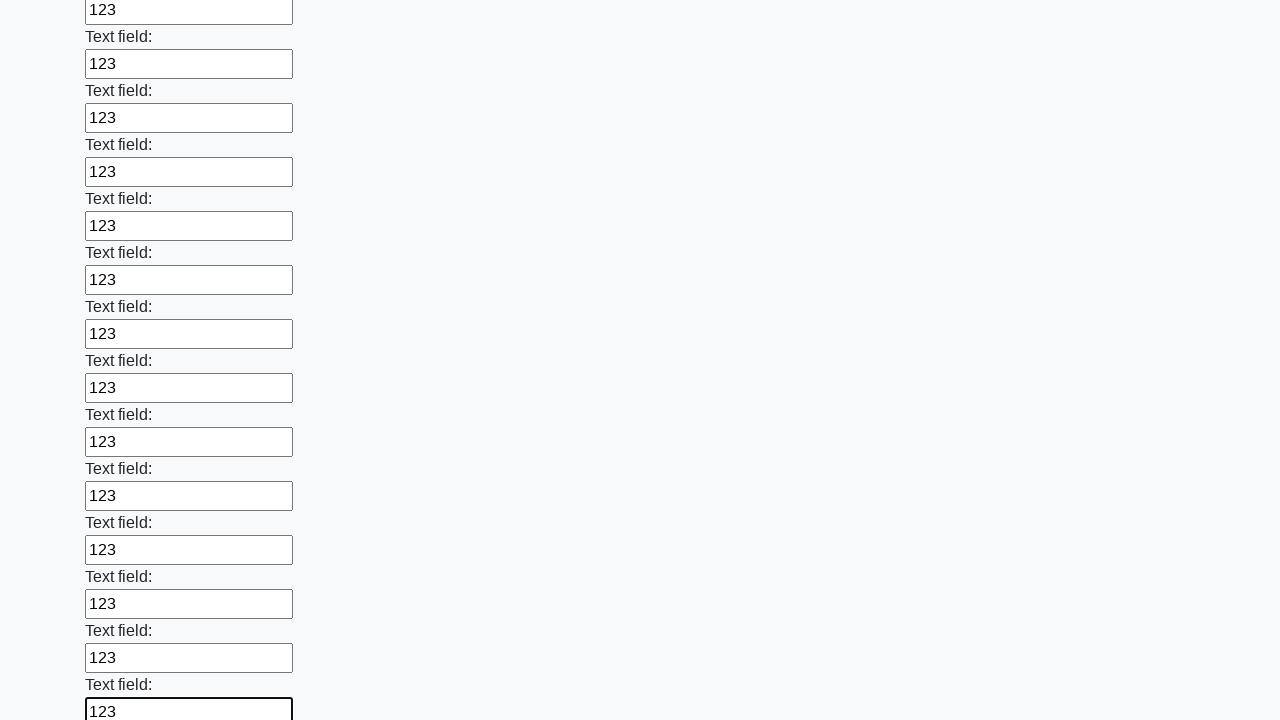

Filled input field with '123' on input >> nth=68
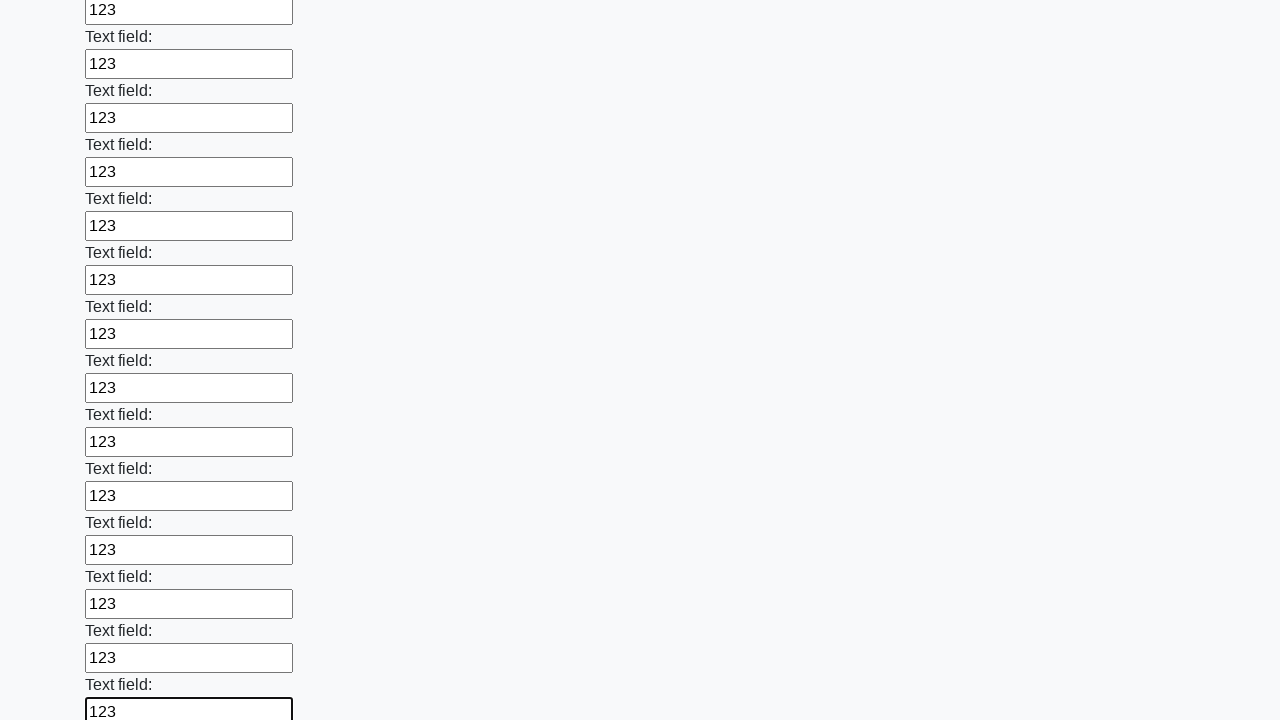

Filled input field with '123' on input >> nth=69
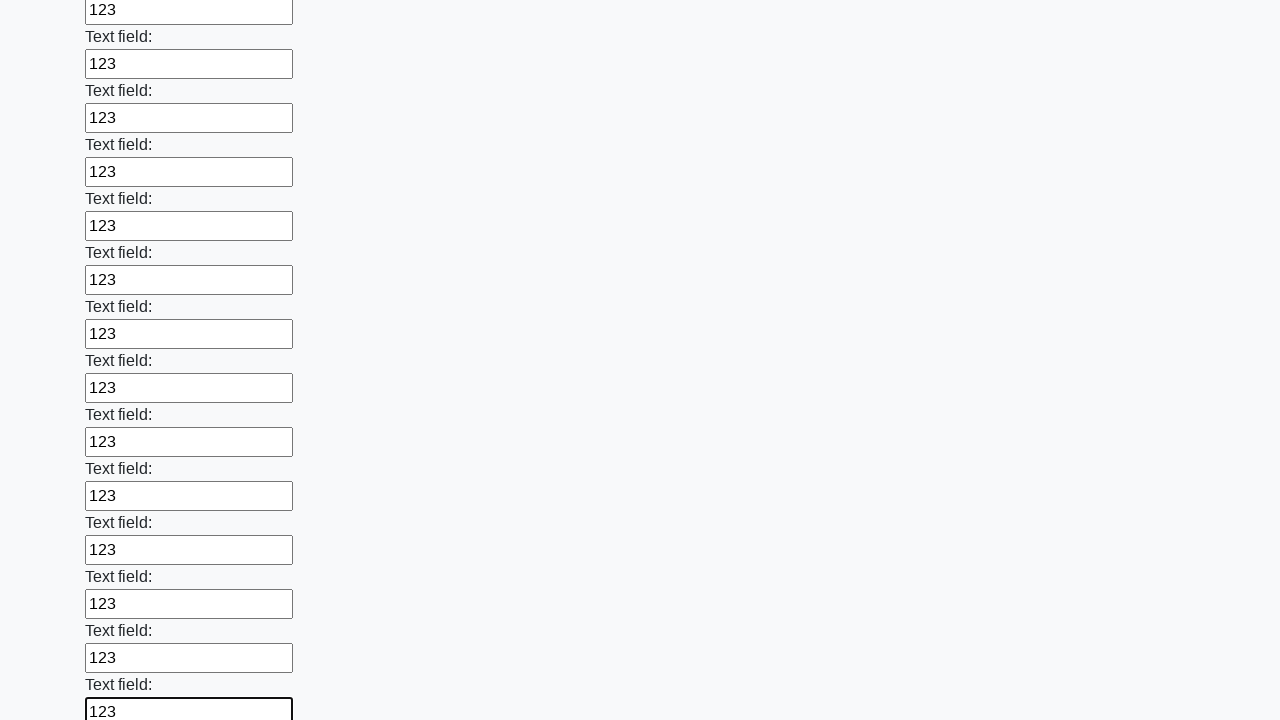

Filled input field with '123' on input >> nth=70
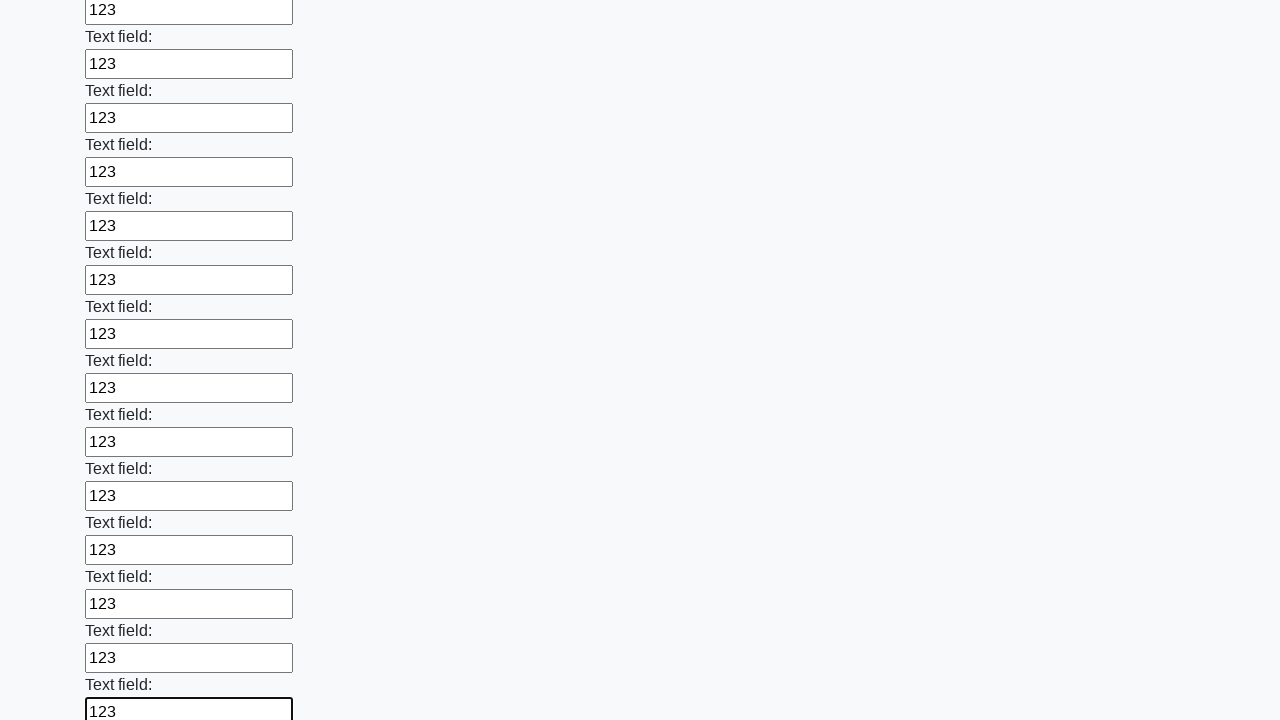

Filled input field with '123' on input >> nth=71
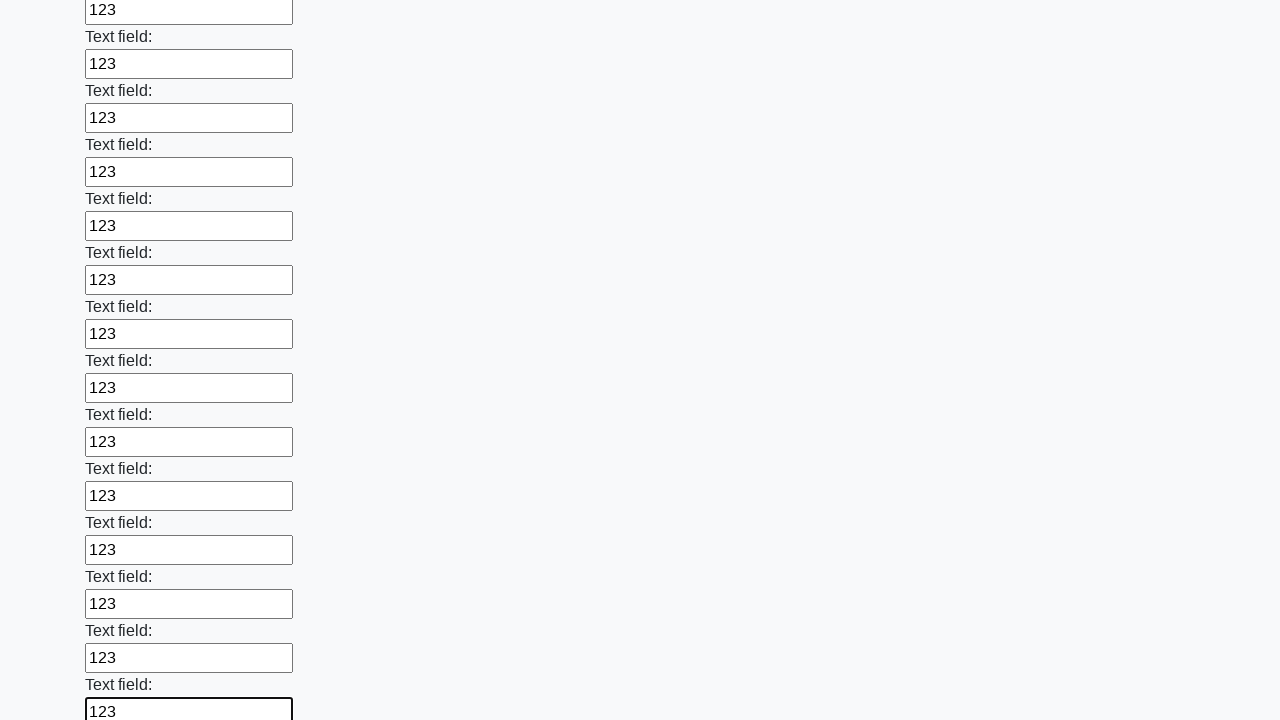

Filled input field with '123' on input >> nth=72
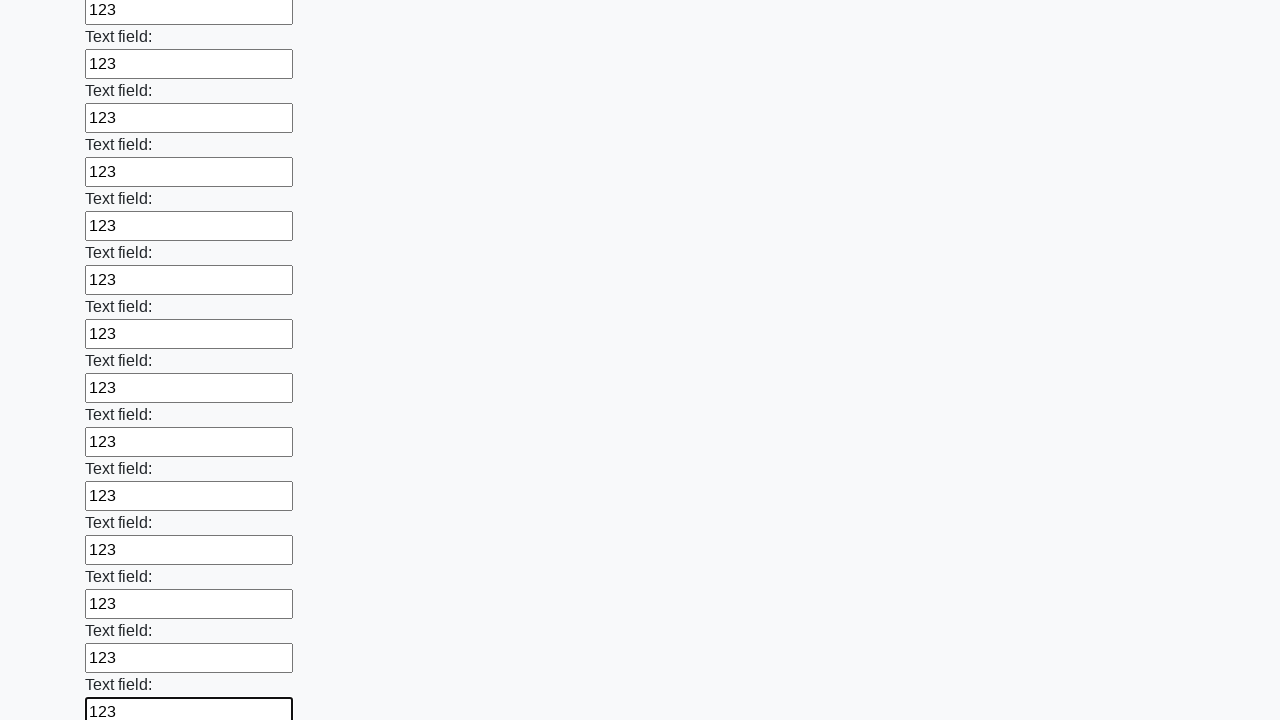

Filled input field with '123' on input >> nth=73
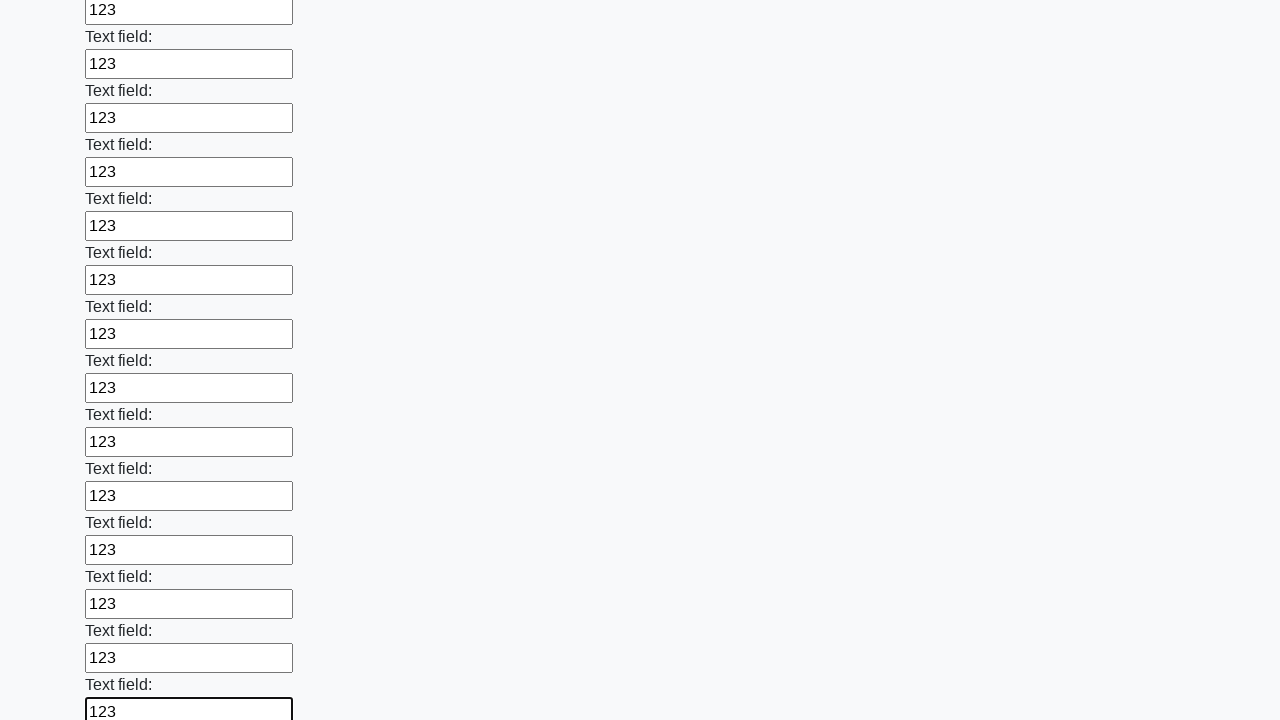

Filled input field with '123' on input >> nth=74
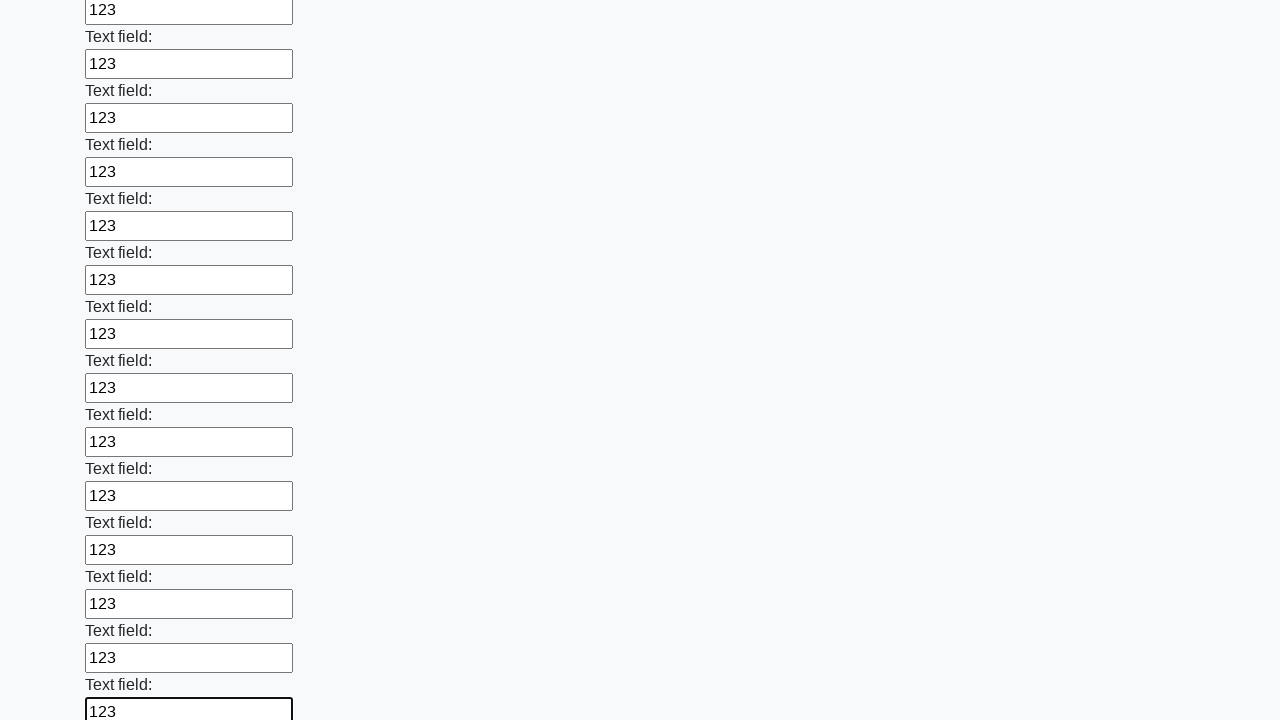

Filled input field with '123' on input >> nth=75
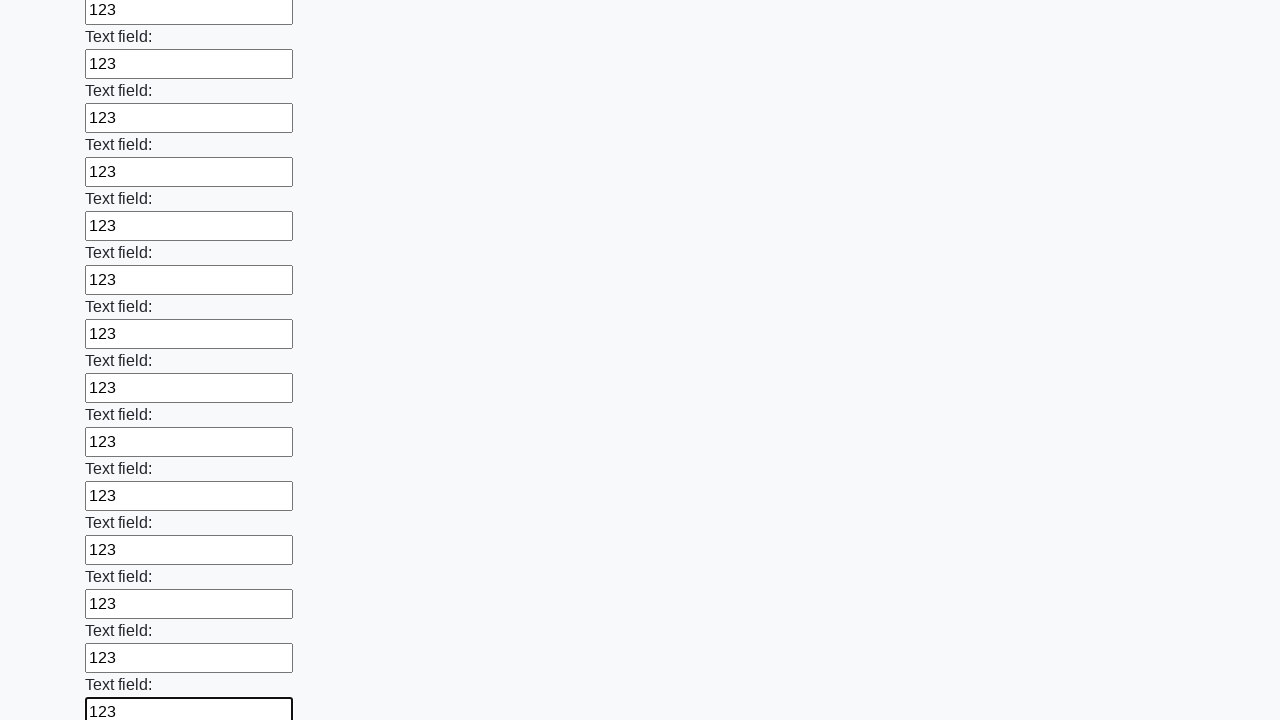

Filled input field with '123' on input >> nth=76
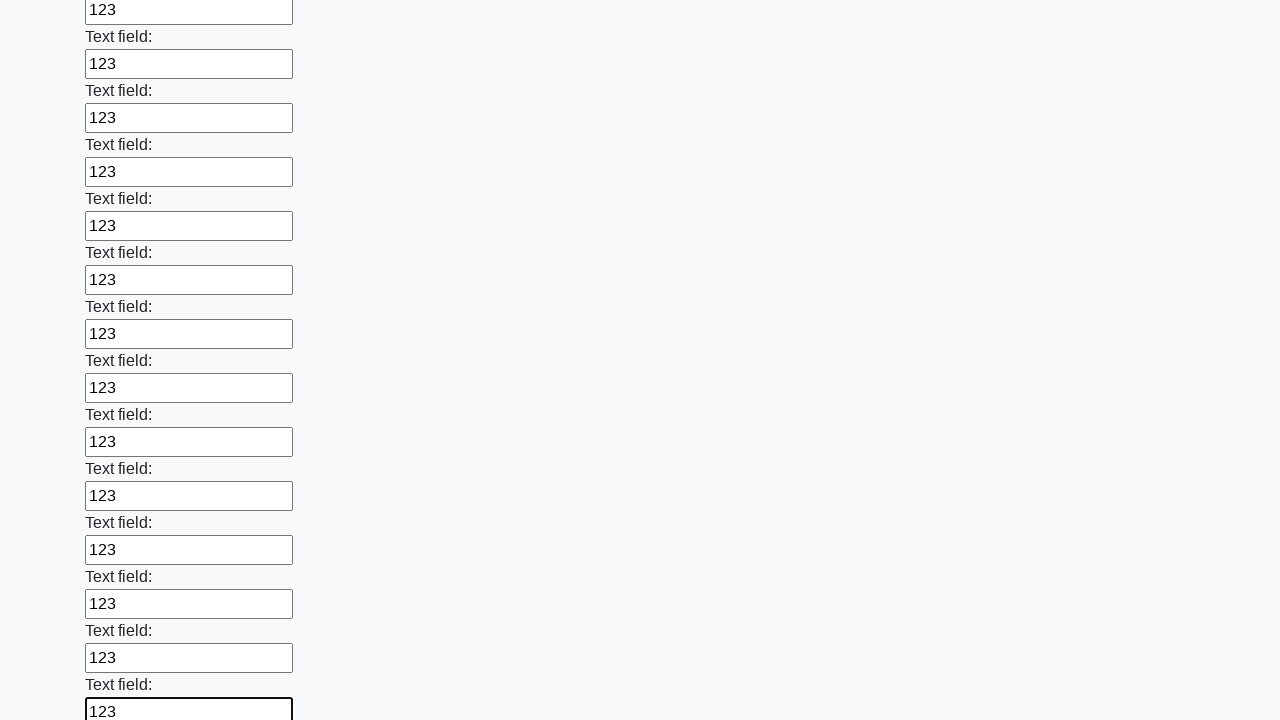

Filled input field with '123' on input >> nth=77
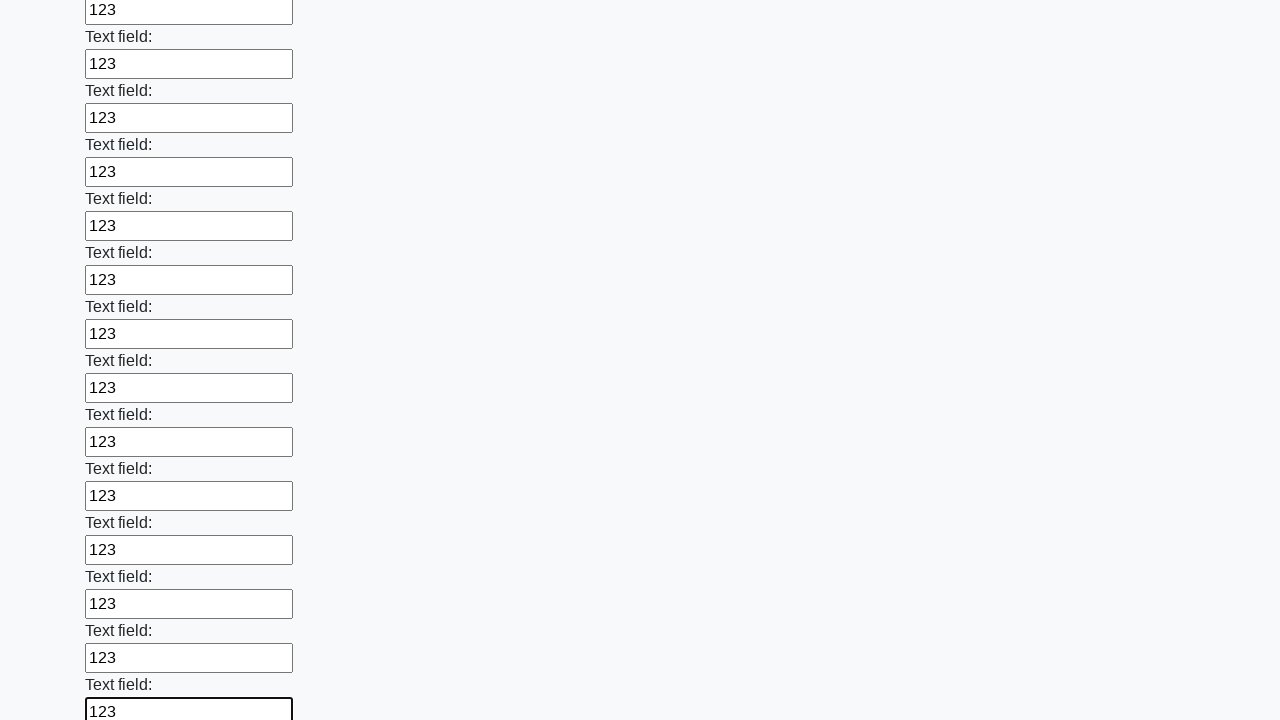

Filled input field with '123' on input >> nth=78
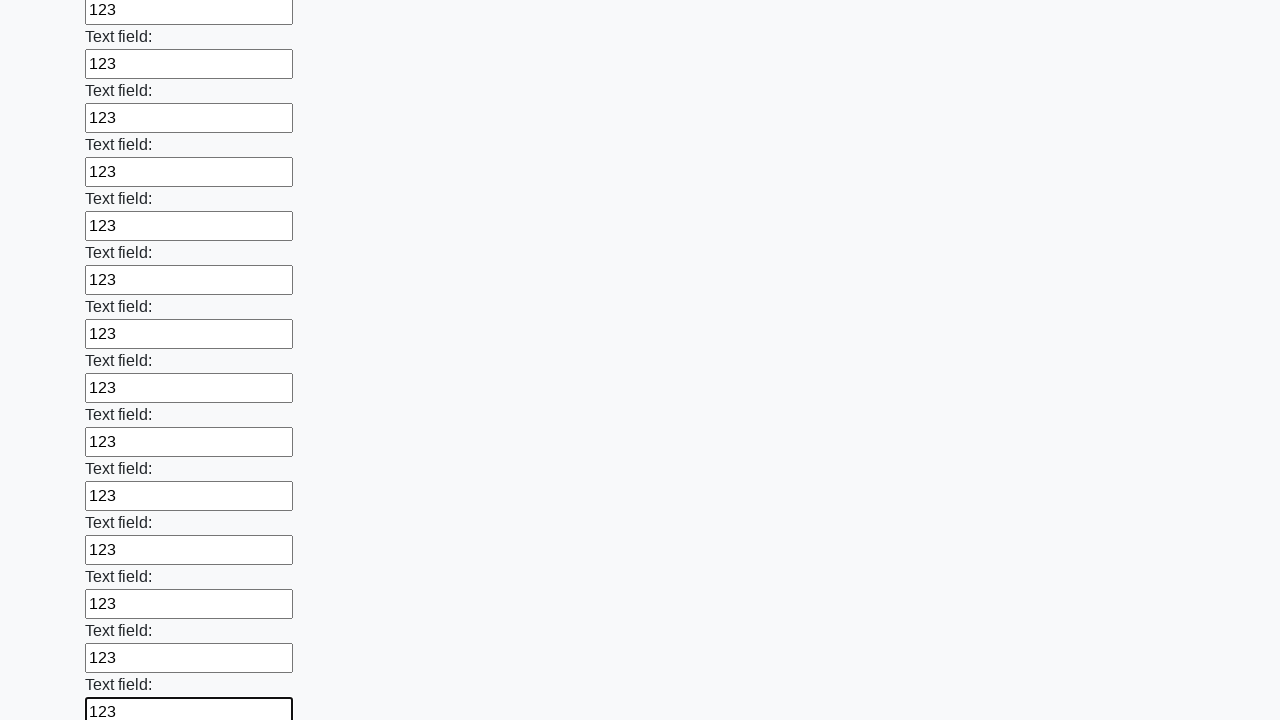

Filled input field with '123' on input >> nth=79
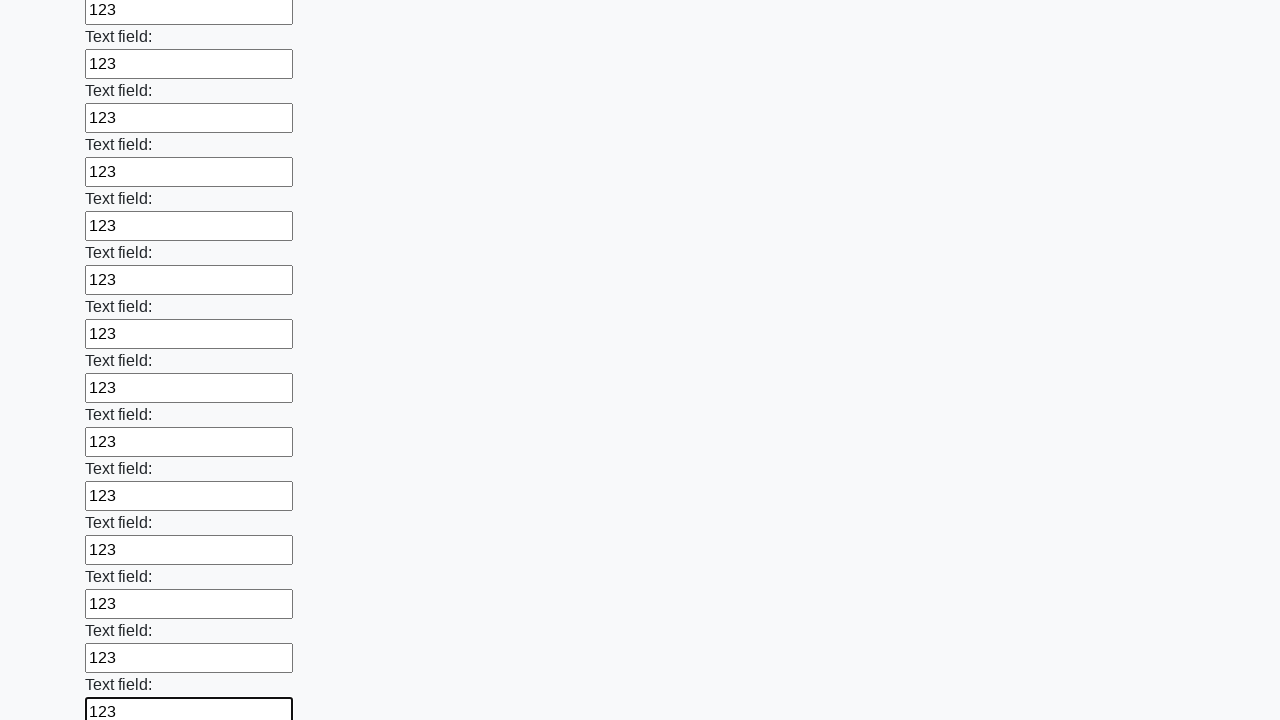

Filled input field with '123' on input >> nth=80
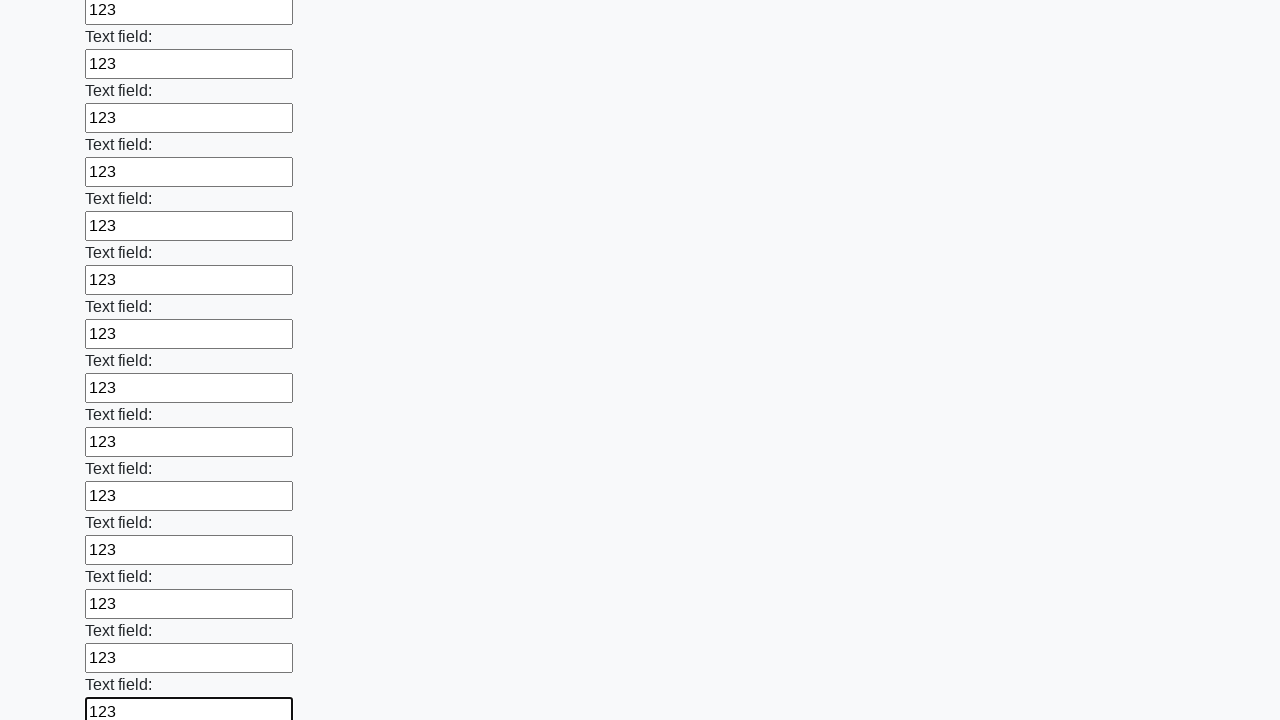

Filled input field with '123' on input >> nth=81
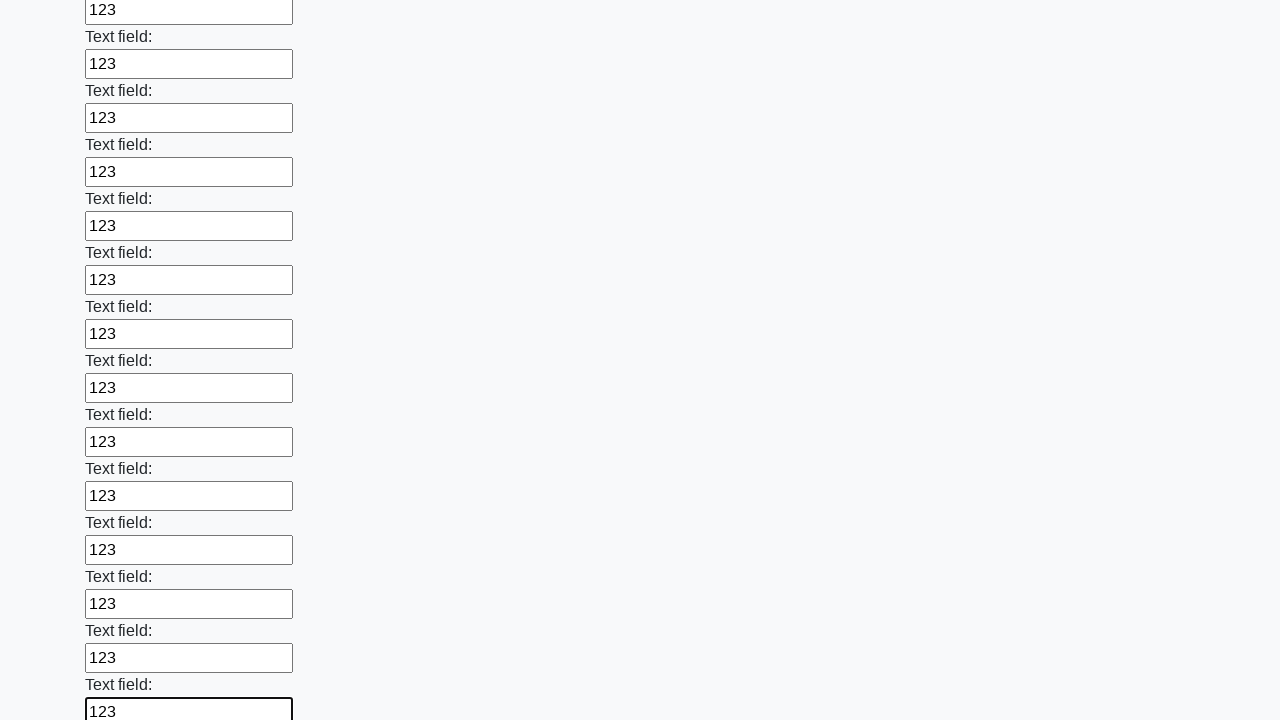

Filled input field with '123' on input >> nth=82
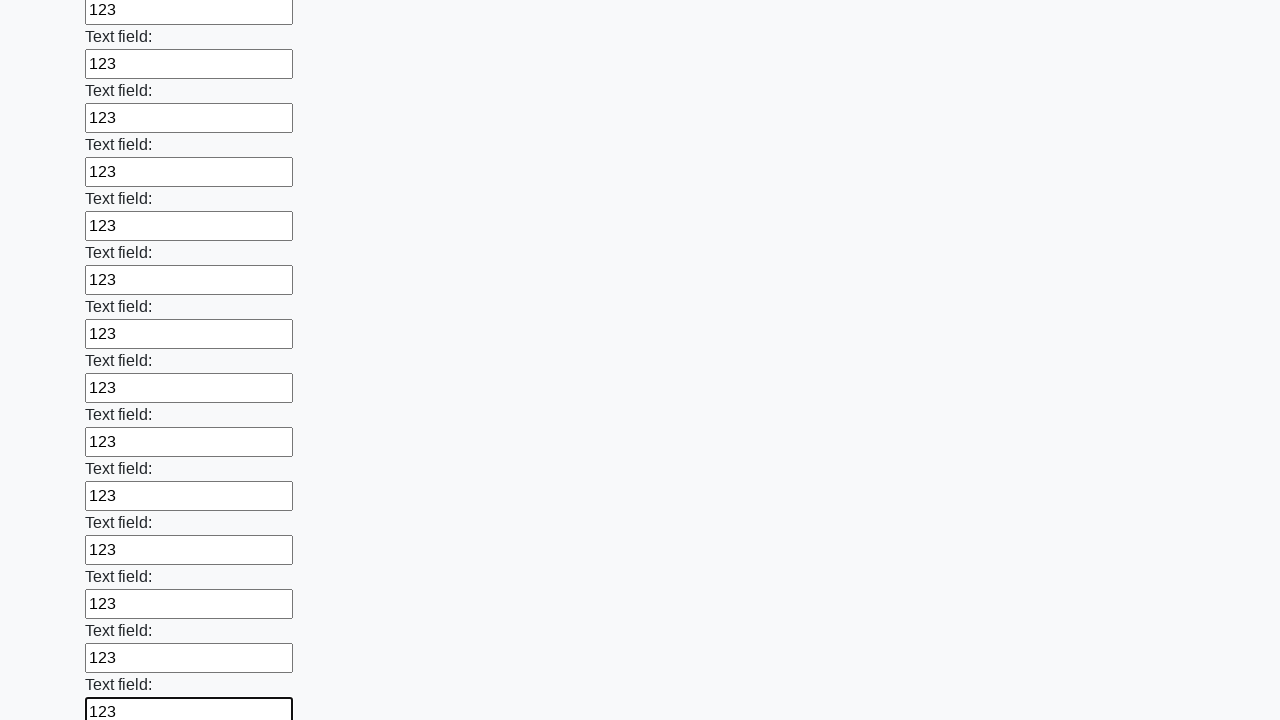

Filled input field with '123' on input >> nth=83
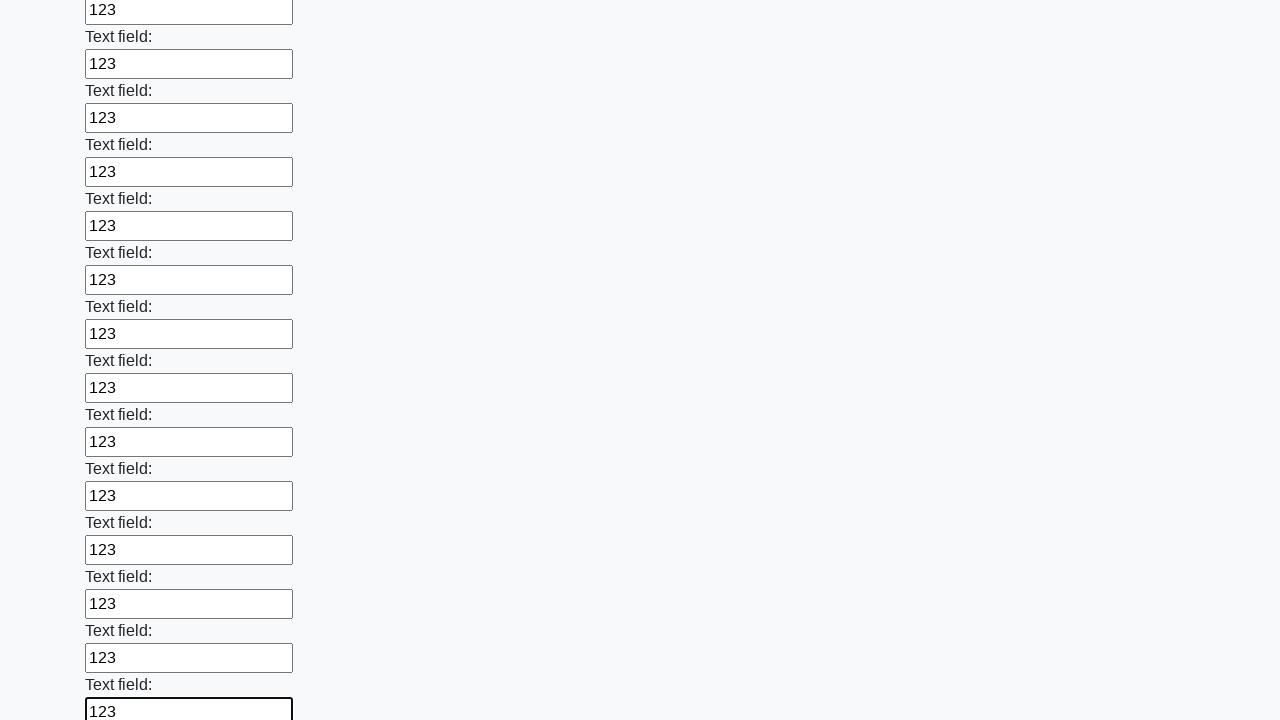

Filled input field with '123' on input >> nth=84
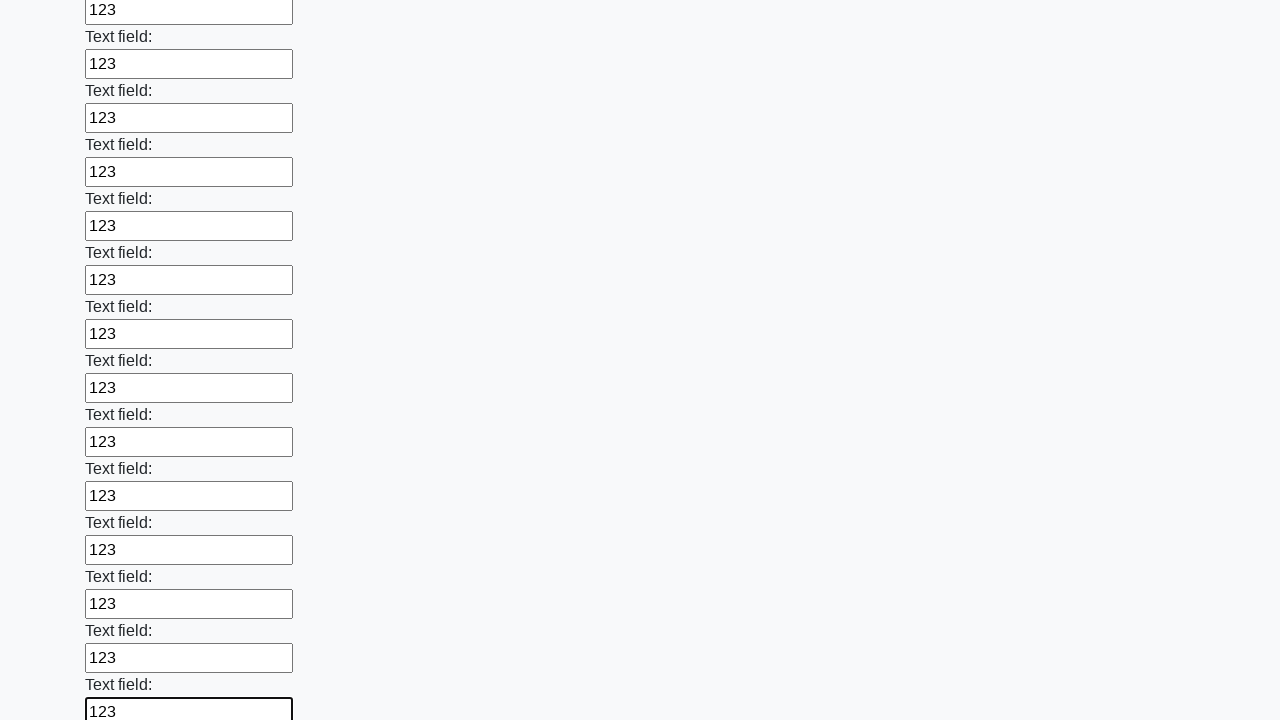

Filled input field with '123' on input >> nth=85
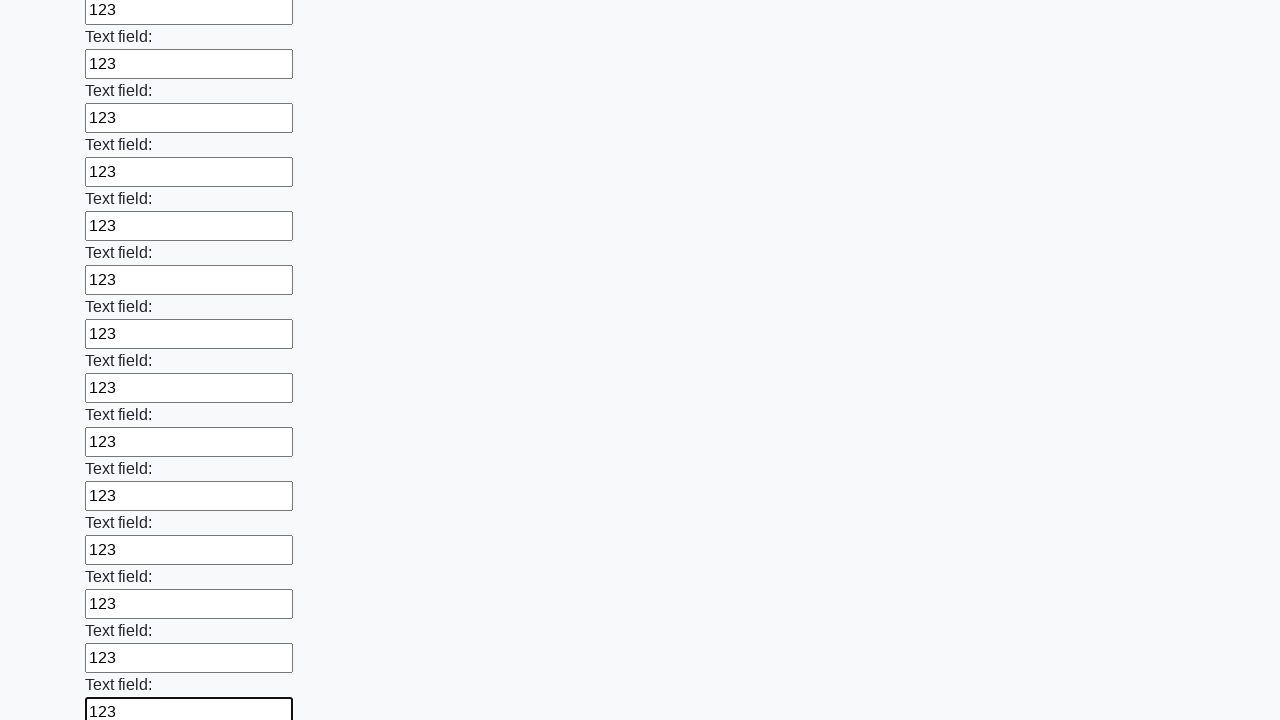

Filled input field with '123' on input >> nth=86
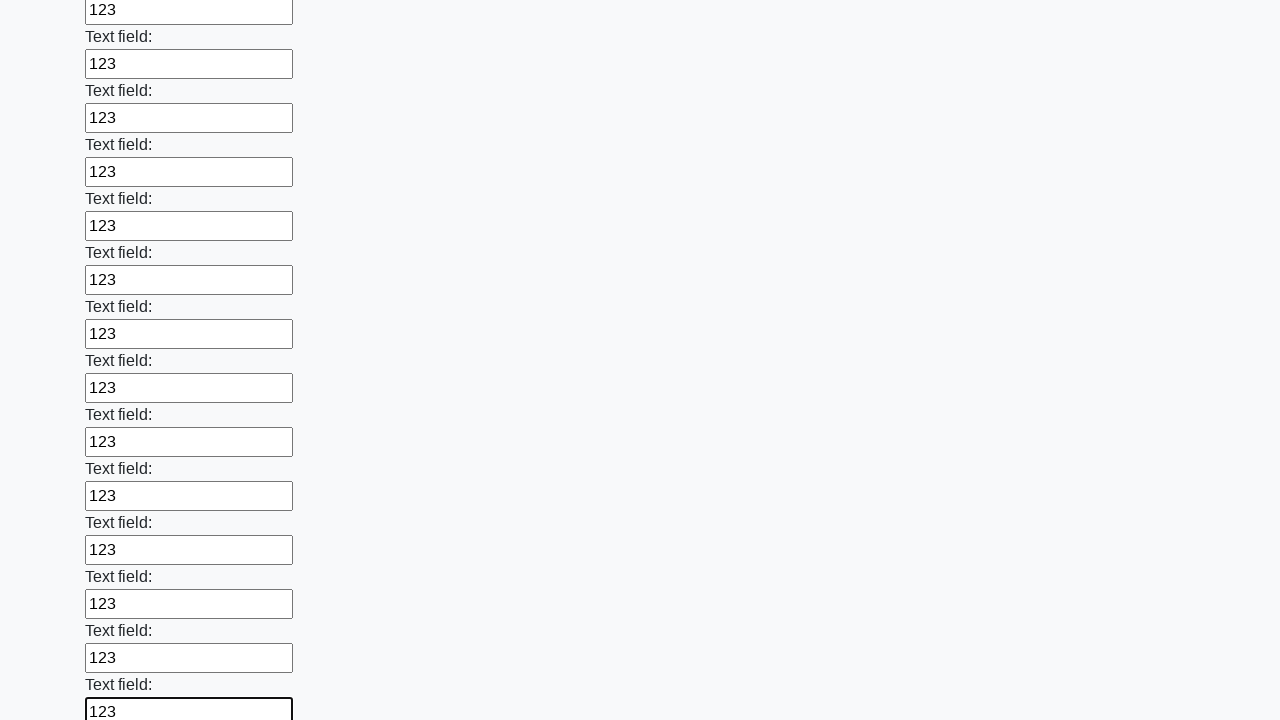

Filled input field with '123' on input >> nth=87
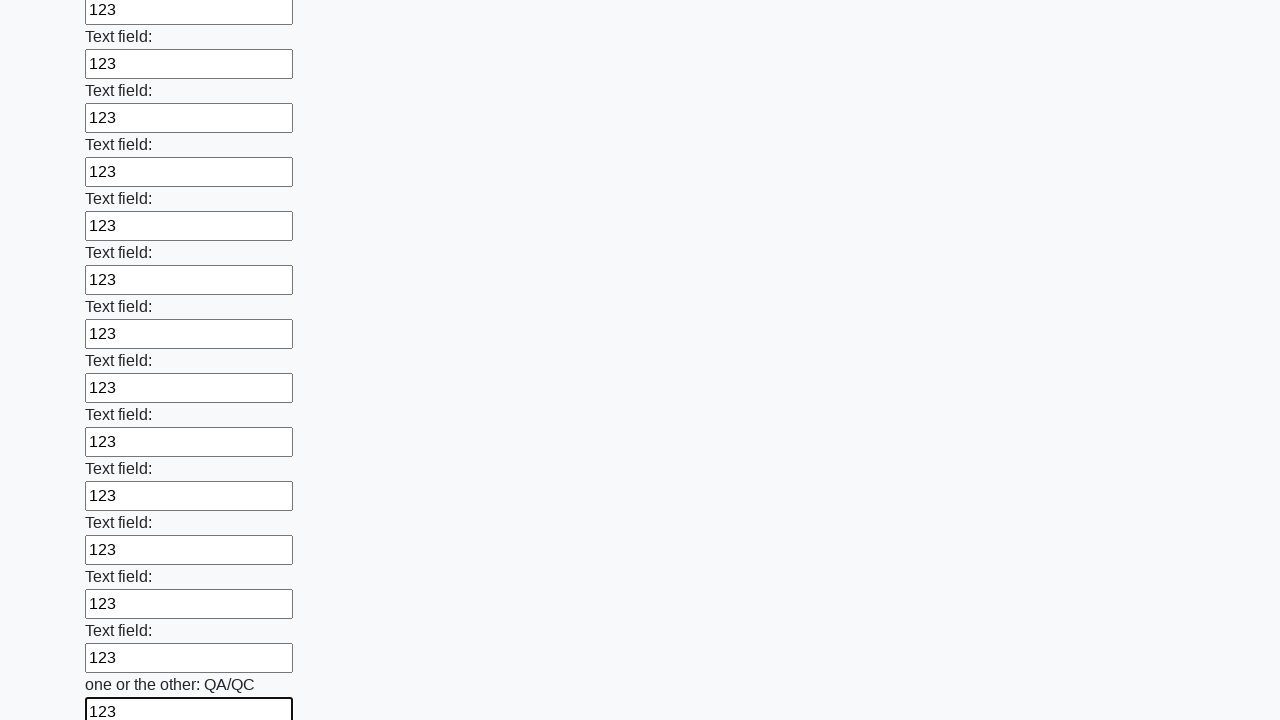

Filled input field with '123' on input >> nth=88
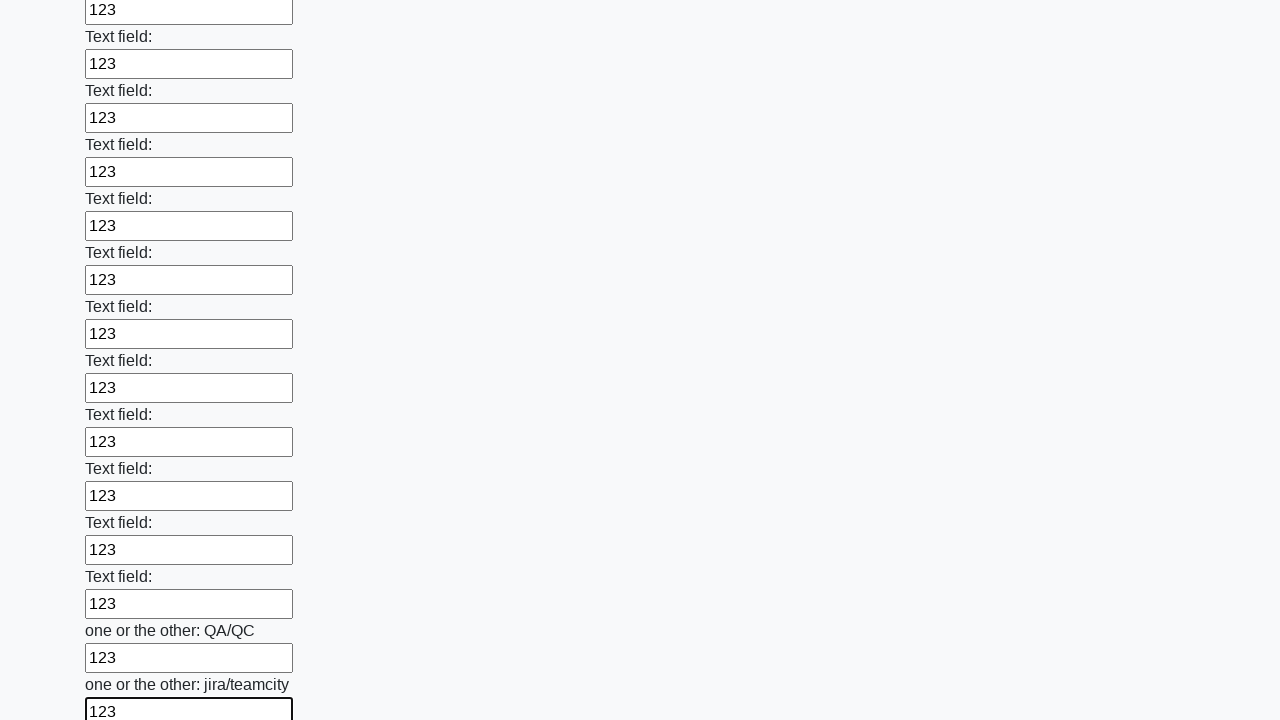

Filled input field with '123' on input >> nth=89
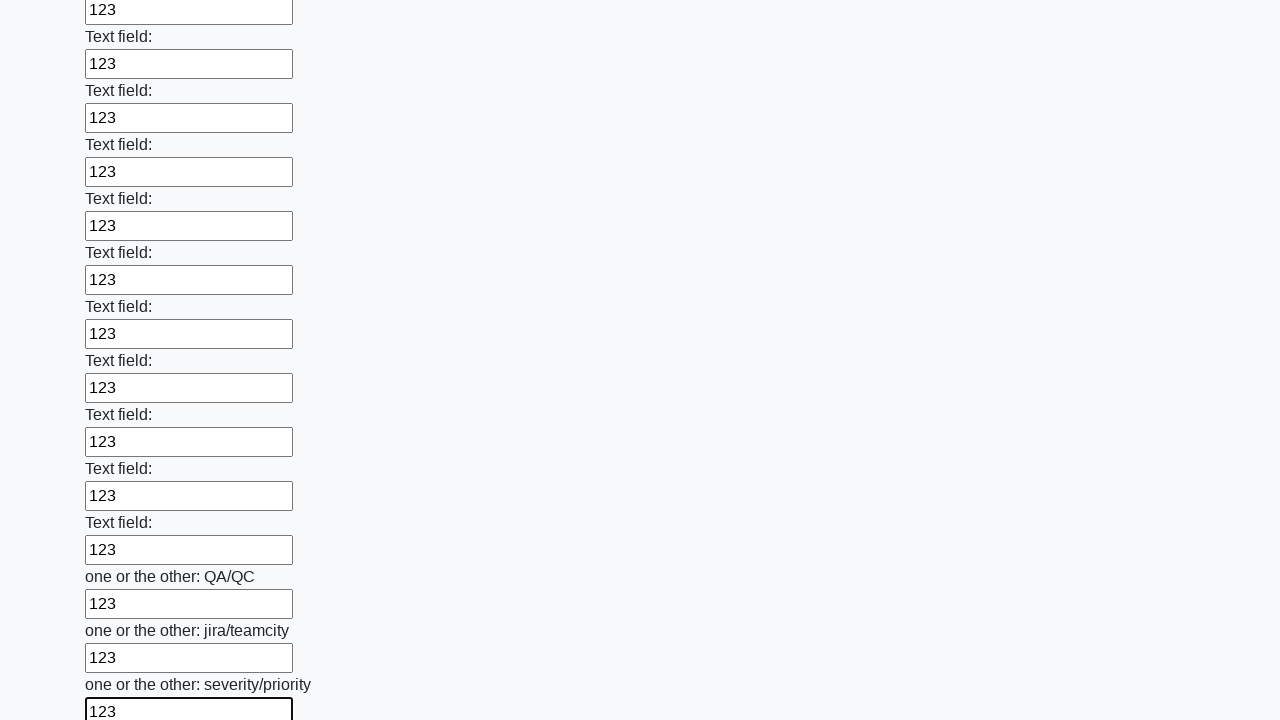

Filled input field with '123' on input >> nth=90
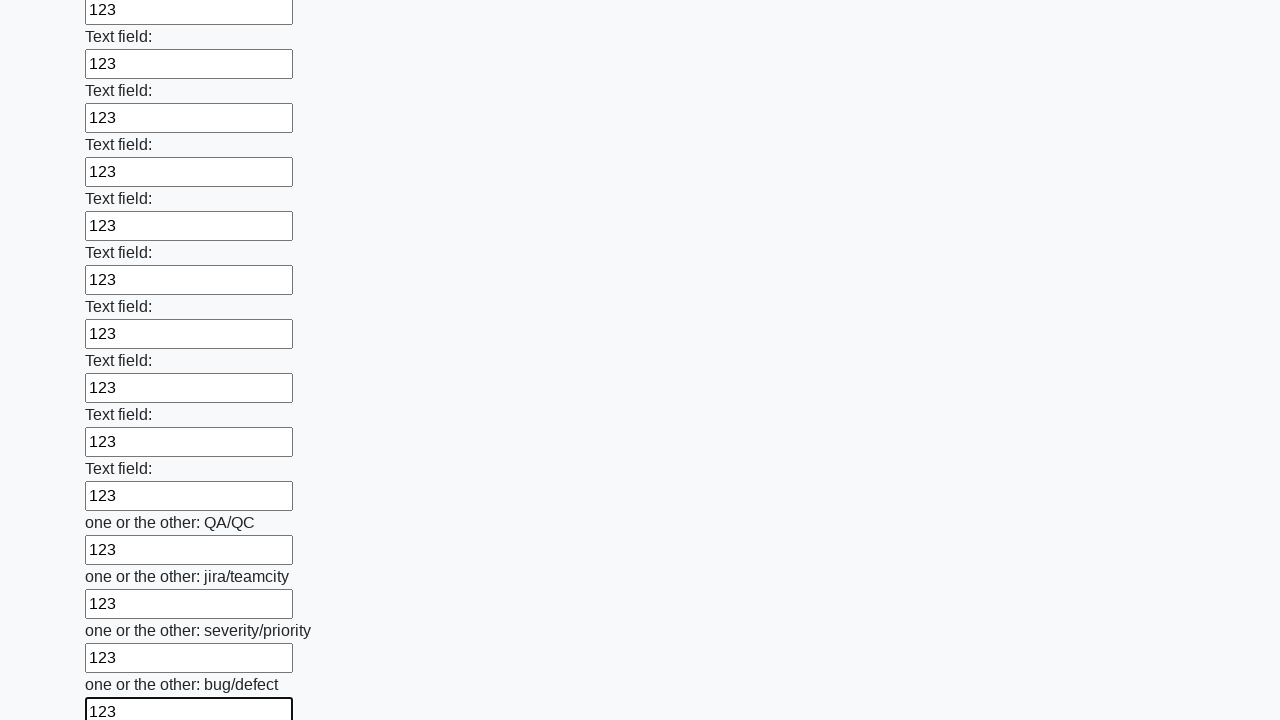

Filled input field with '123' on input >> nth=91
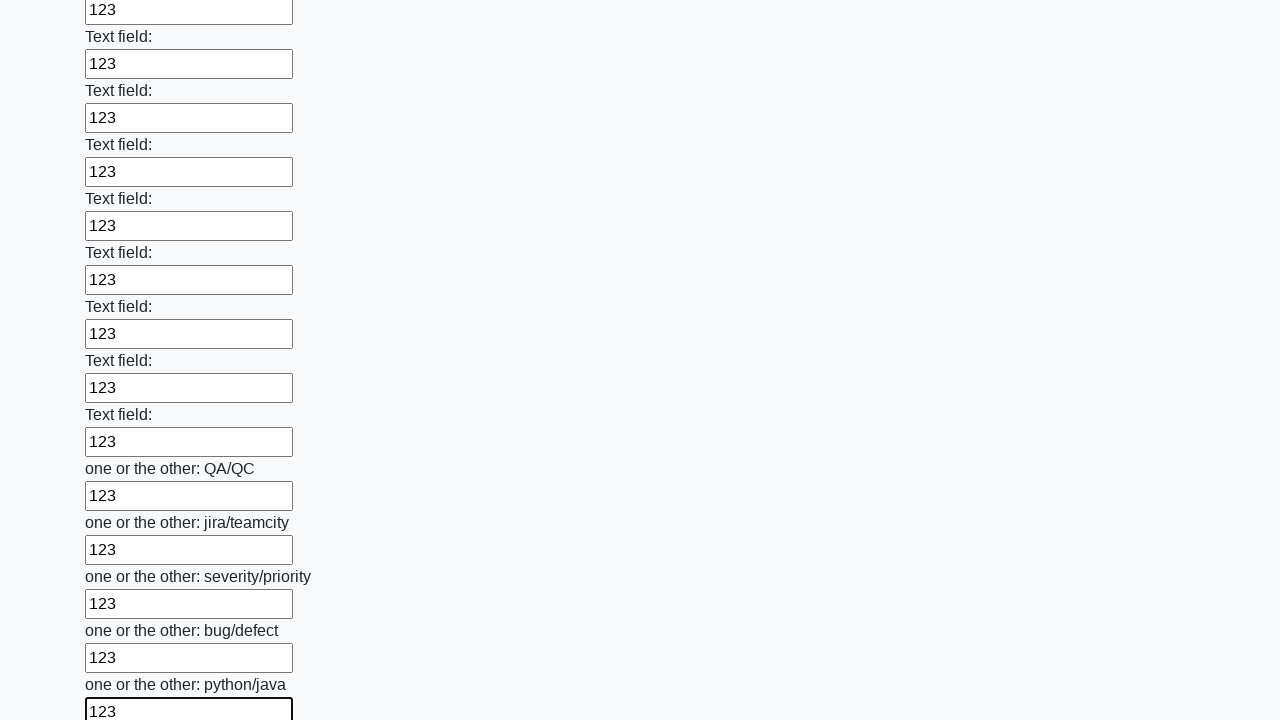

Filled input field with '123' on input >> nth=92
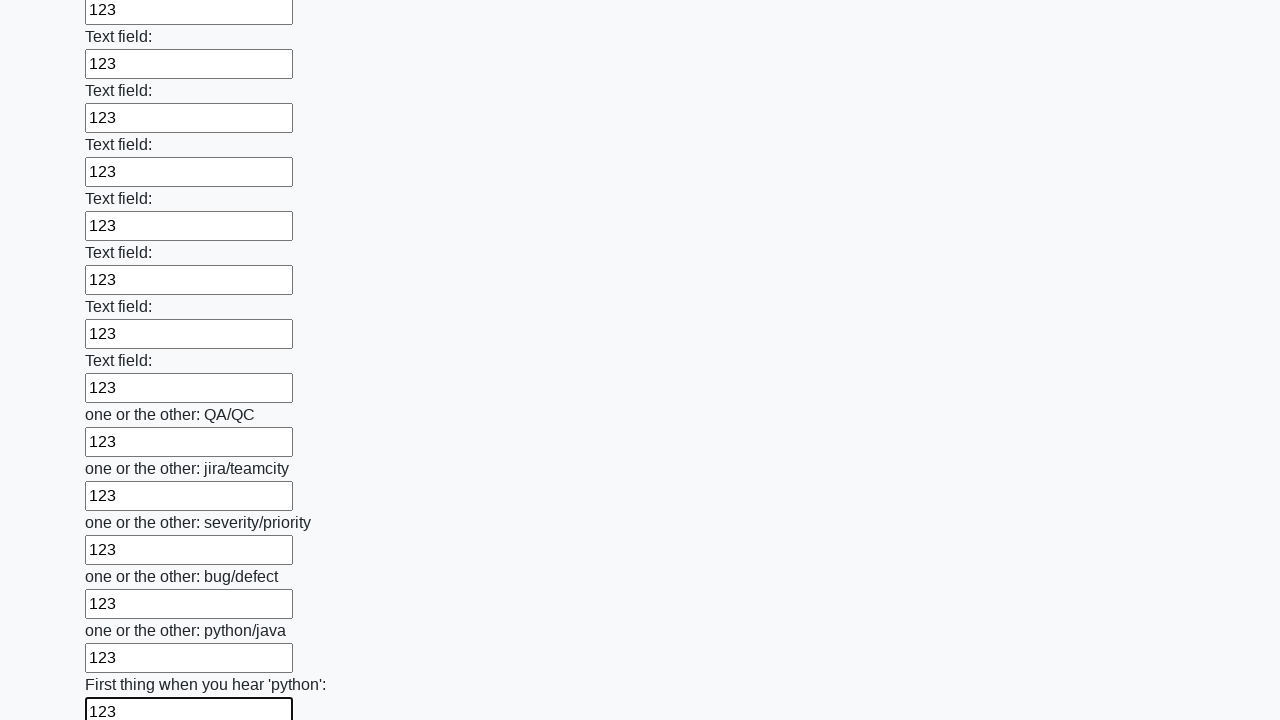

Filled input field with '123' on input >> nth=93
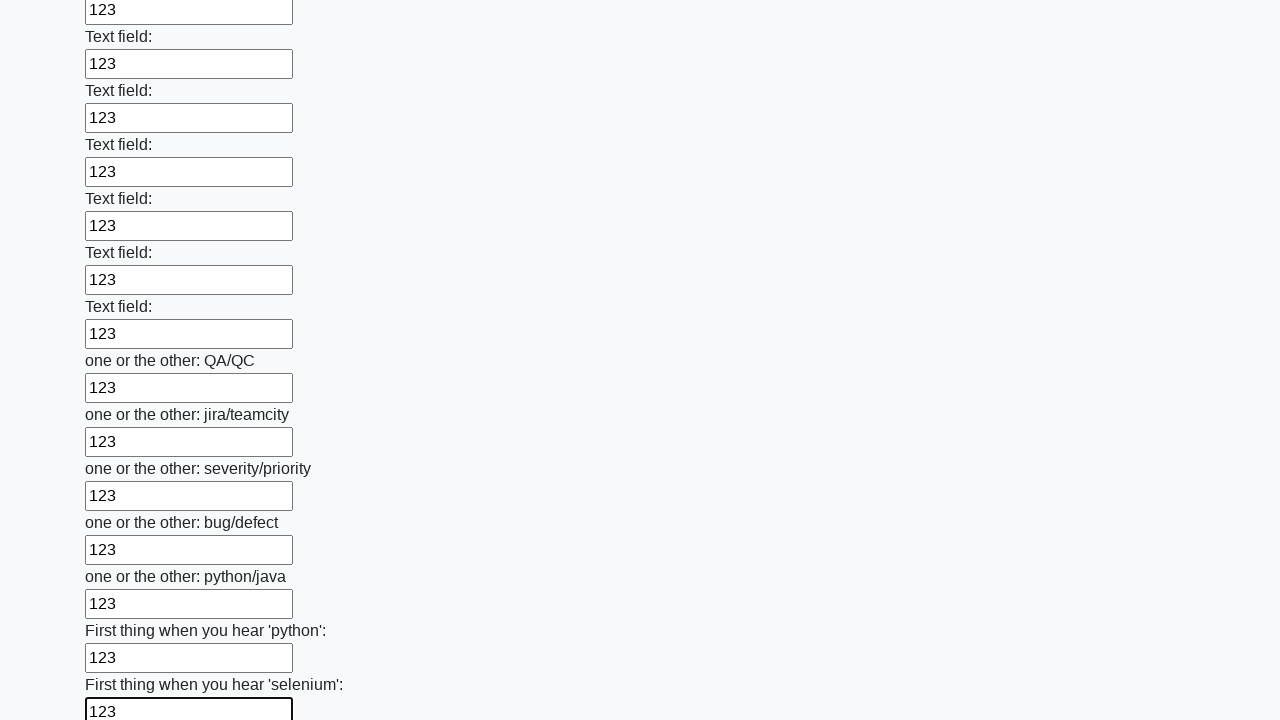

Filled input field with '123' on input >> nth=94
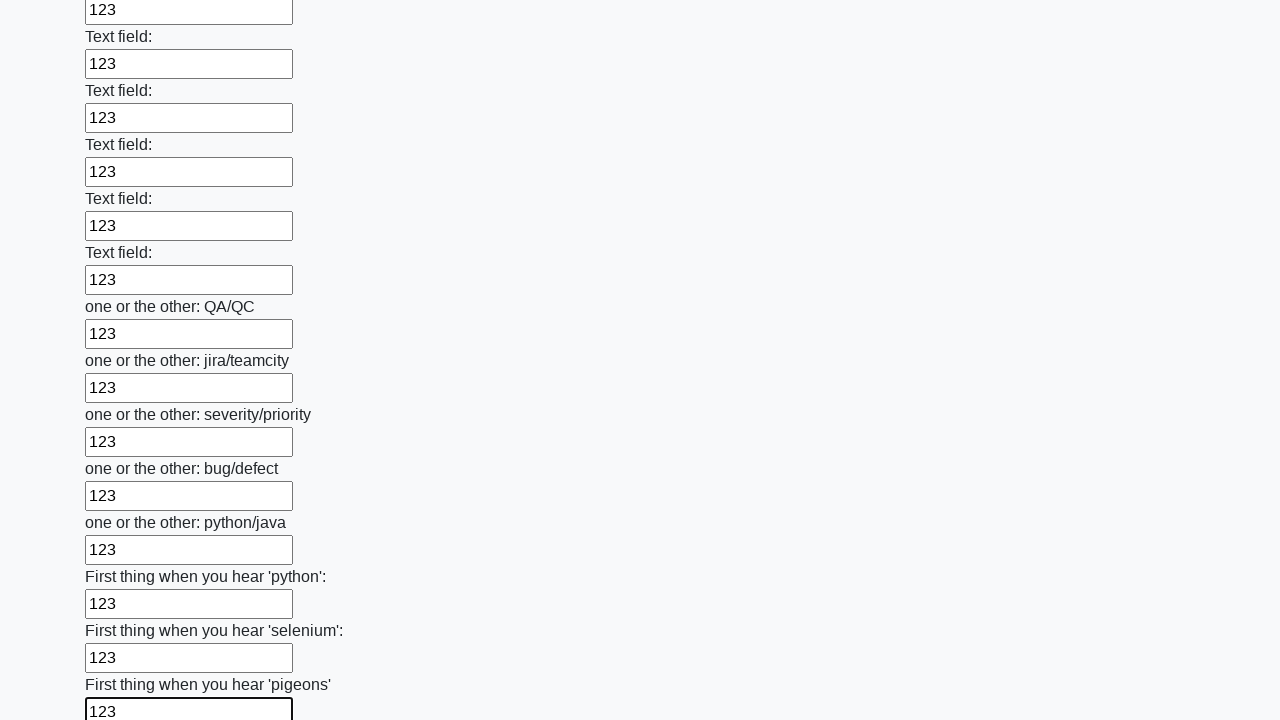

Filled input field with '123' on input >> nth=95
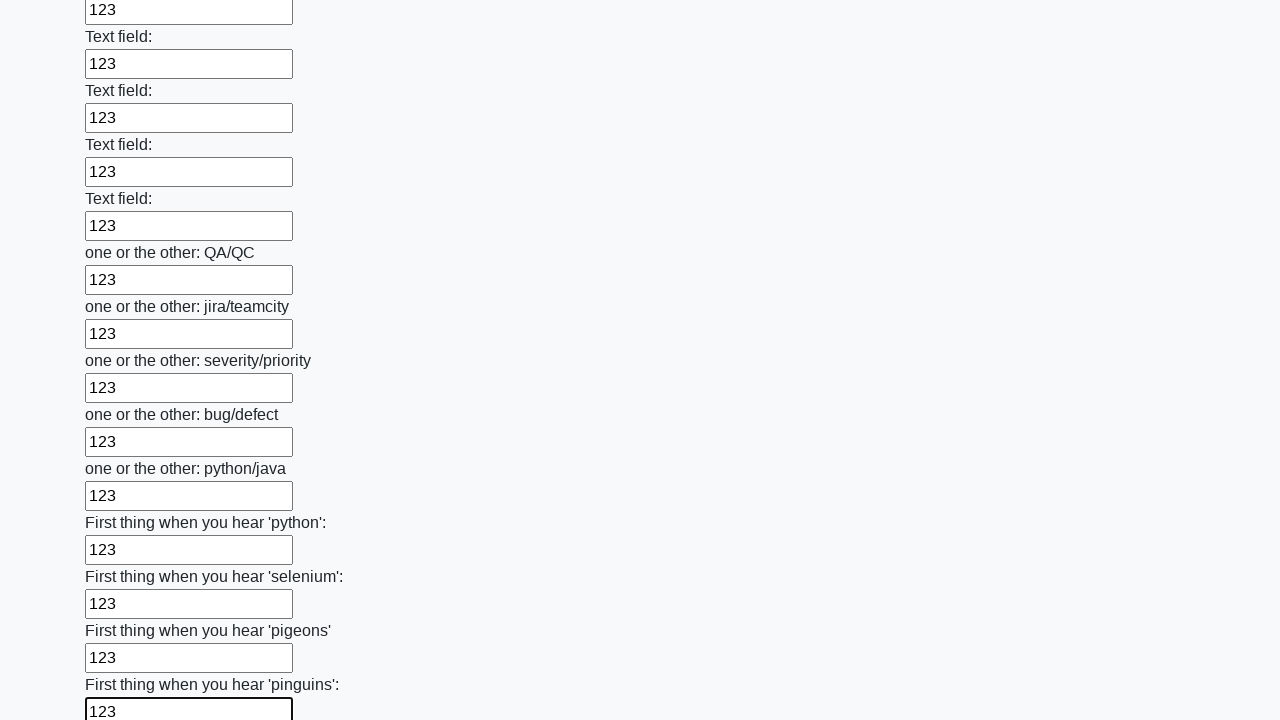

Filled input field with '123' on input >> nth=96
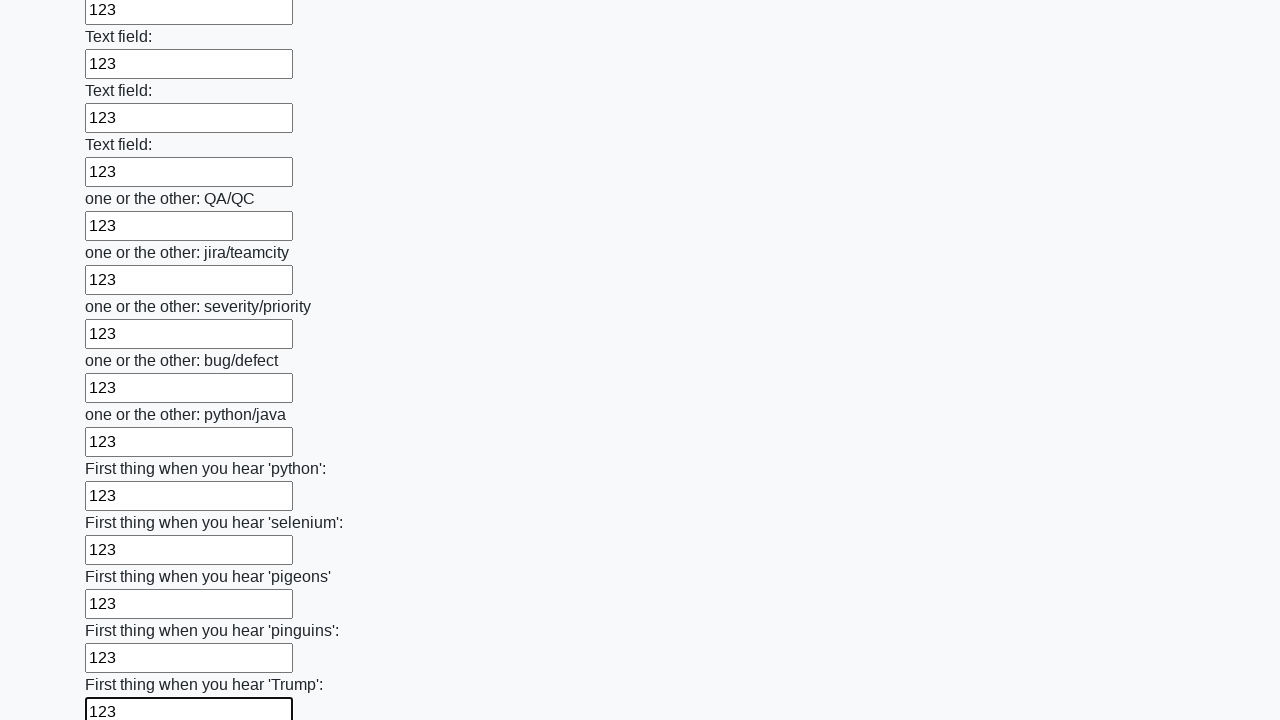

Filled input field with '123' on input >> nth=97
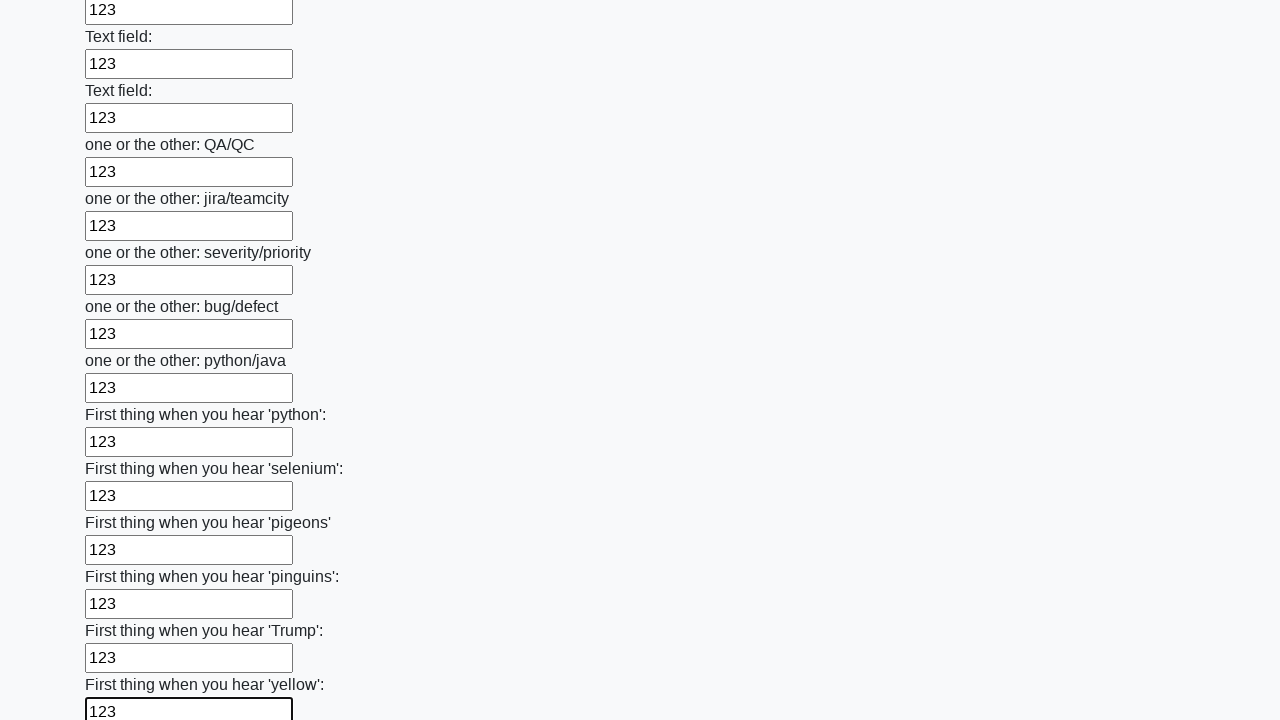

Filled input field with '123' on input >> nth=98
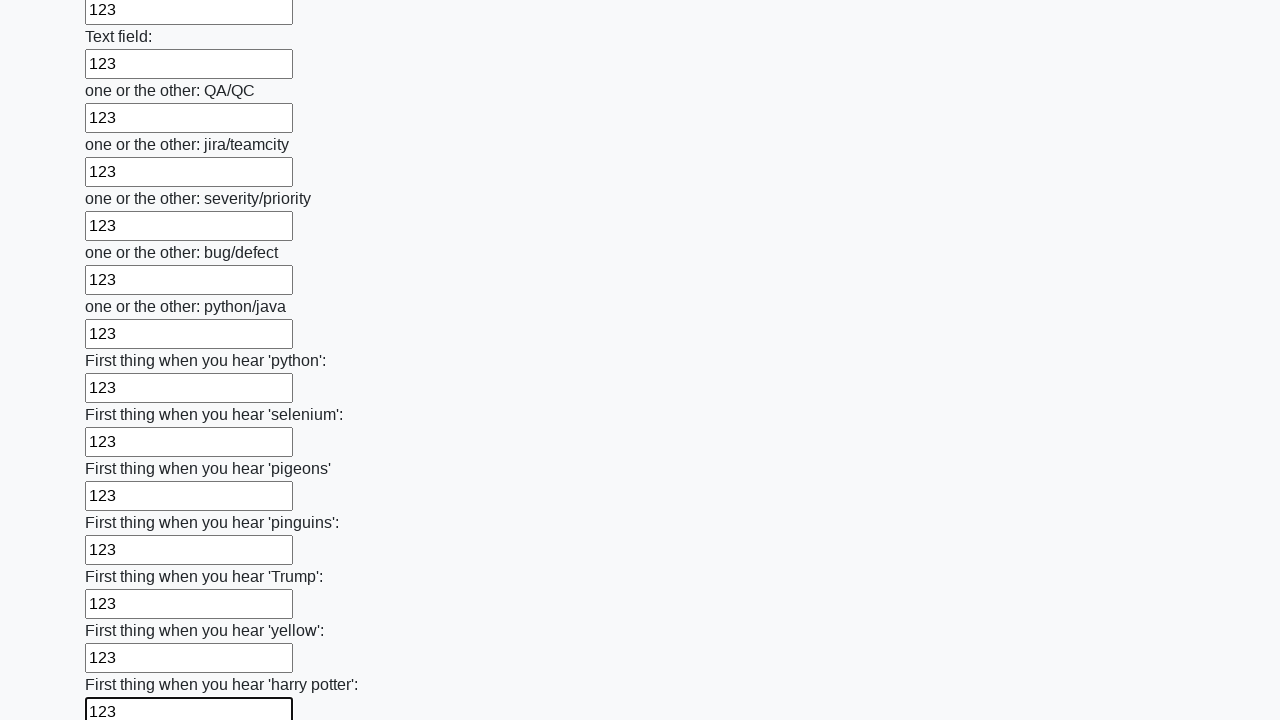

Filled input field with '123' on input >> nth=99
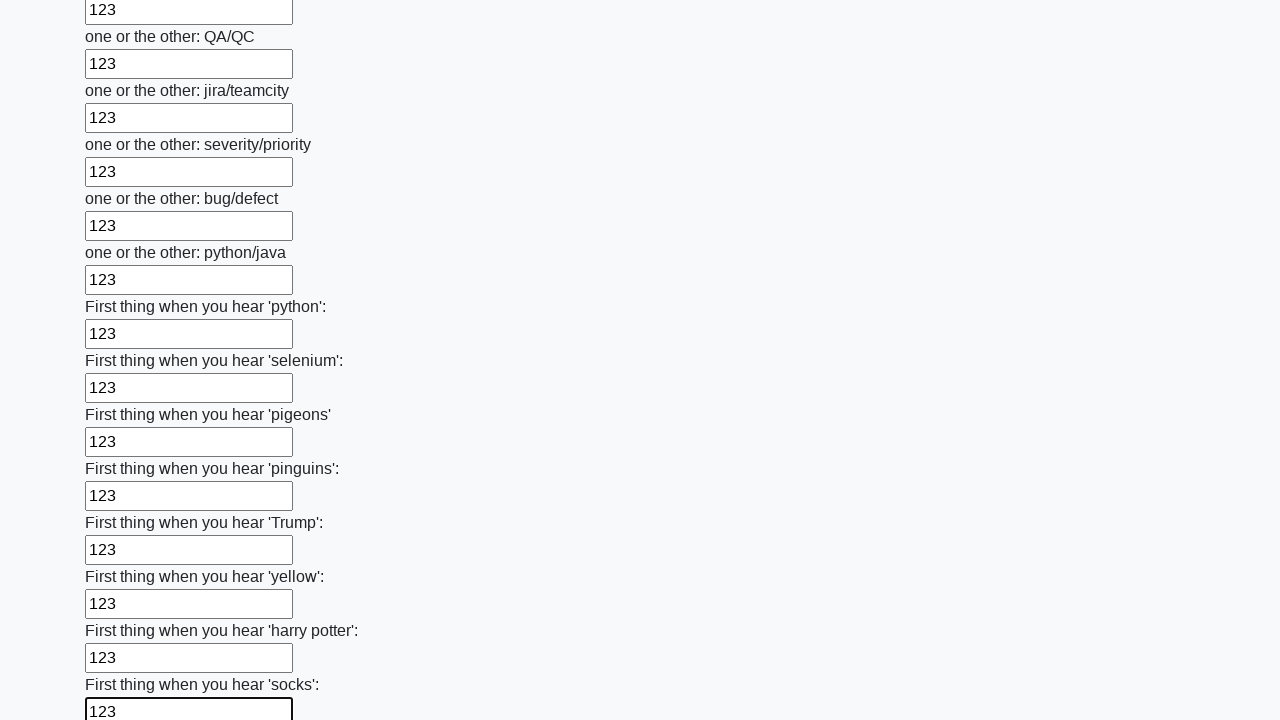

Clicked submit button to submit form at (123, 611) on button.btn
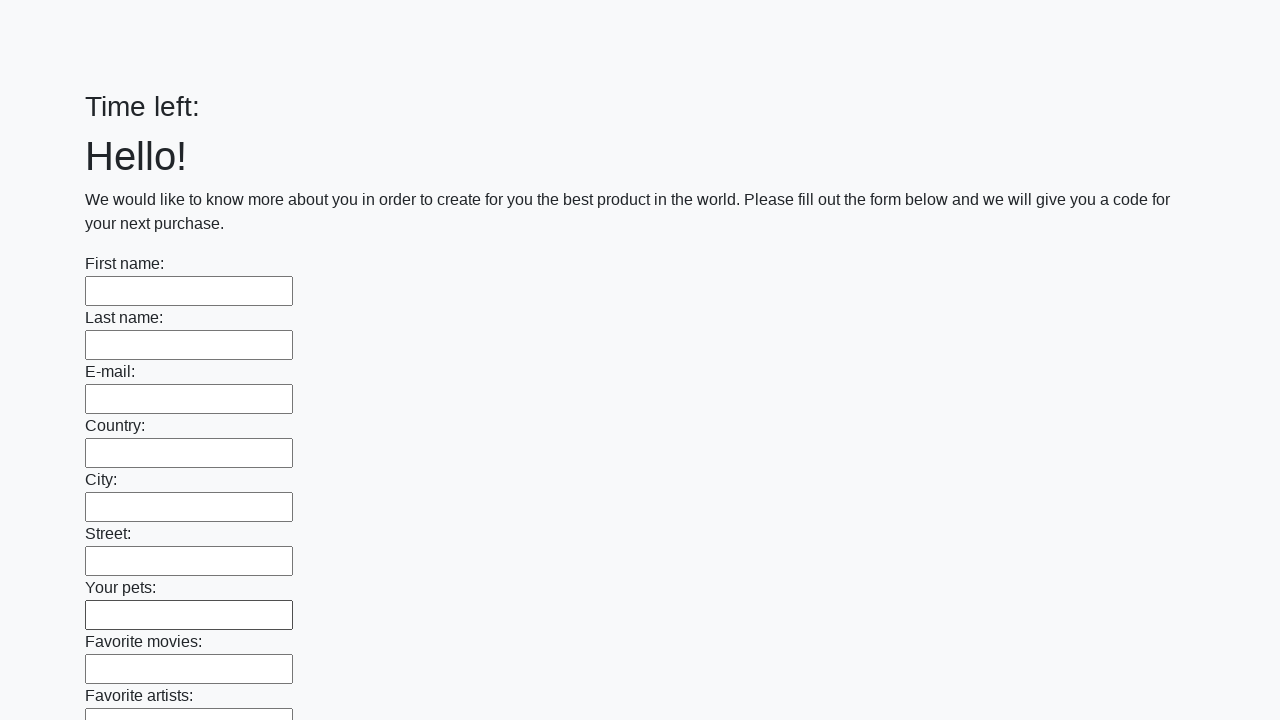

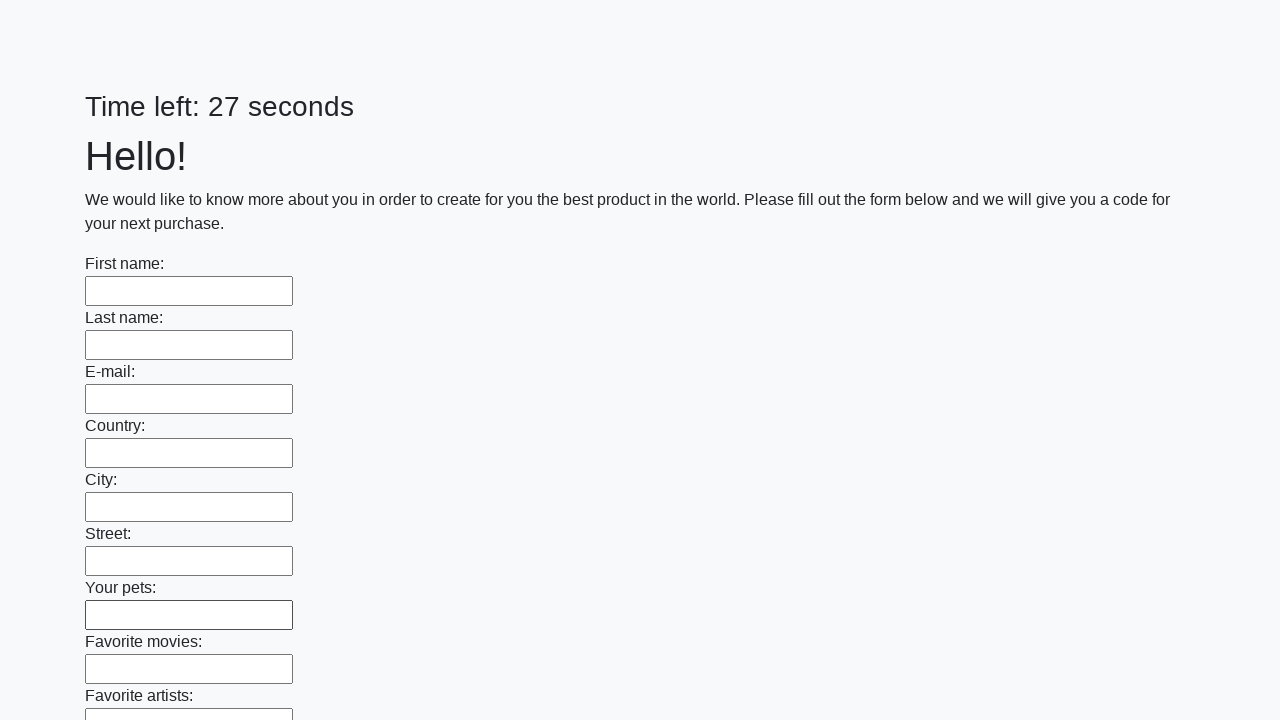